Tests infinite scroll functionality on a quotes website by scrolling down the page multiple times, waiting for new content to load, and verifying that new quote elements appear after each scroll action.

Starting URL: https://quotes.toscrape.com/scroll

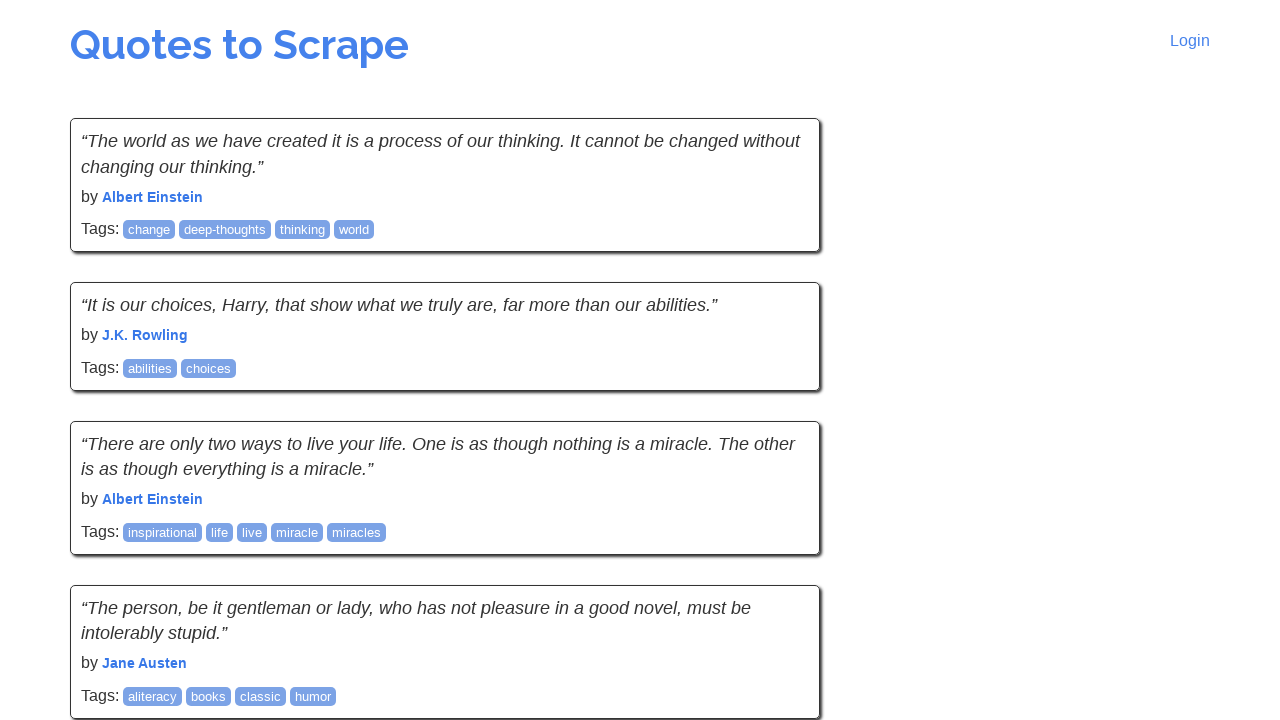

Waited for initial quotes to load
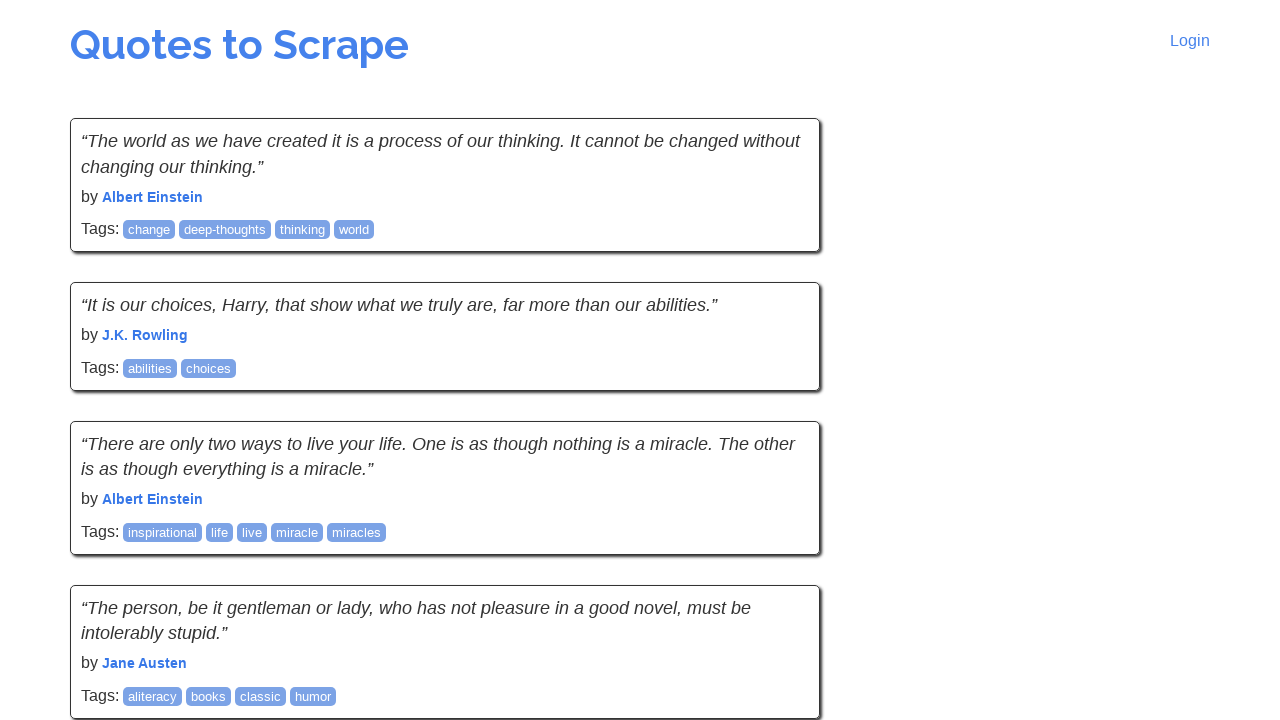

Initial quotes loaded: 10
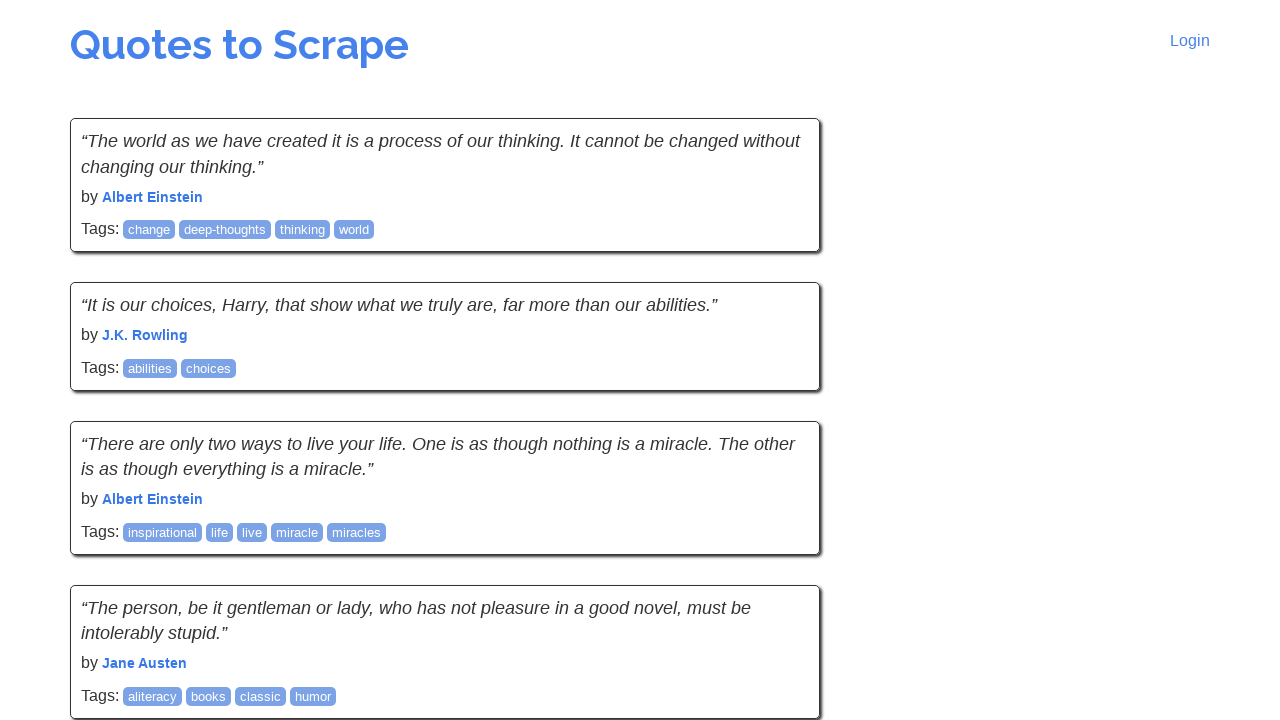

Scroll attempt 1: Waited for network to settle
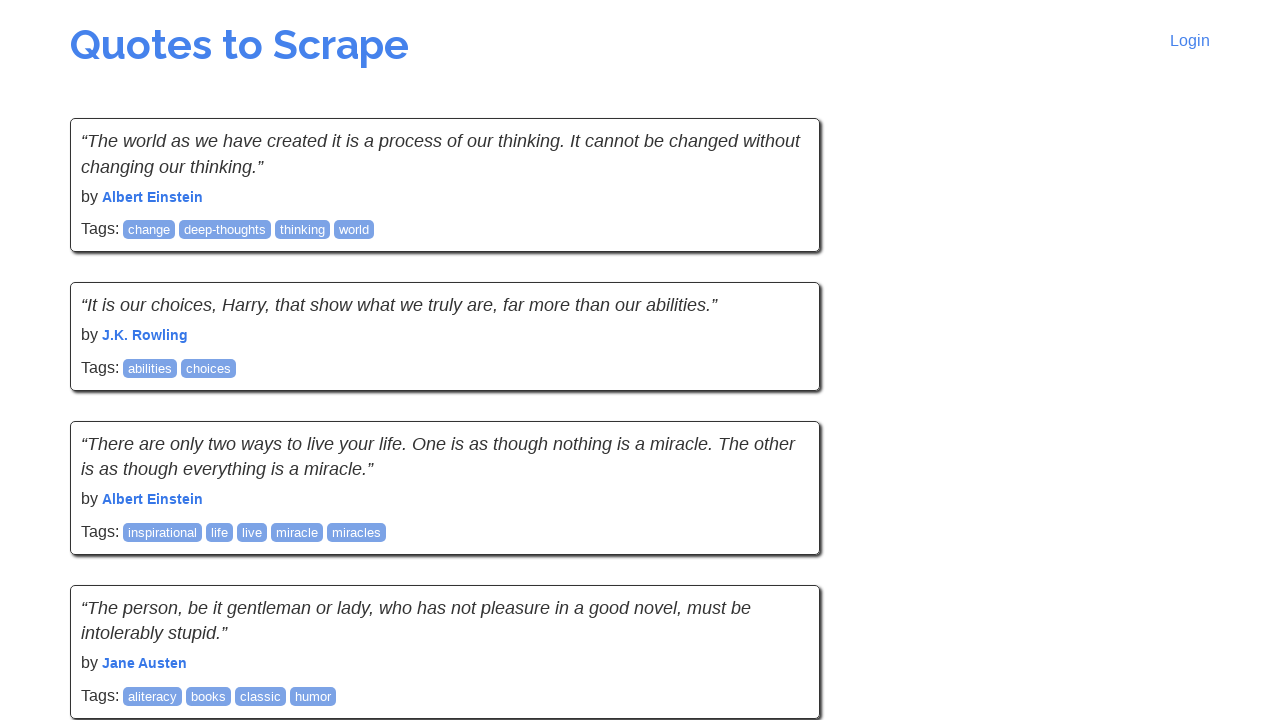

Scrolled down on page (895 pixels)
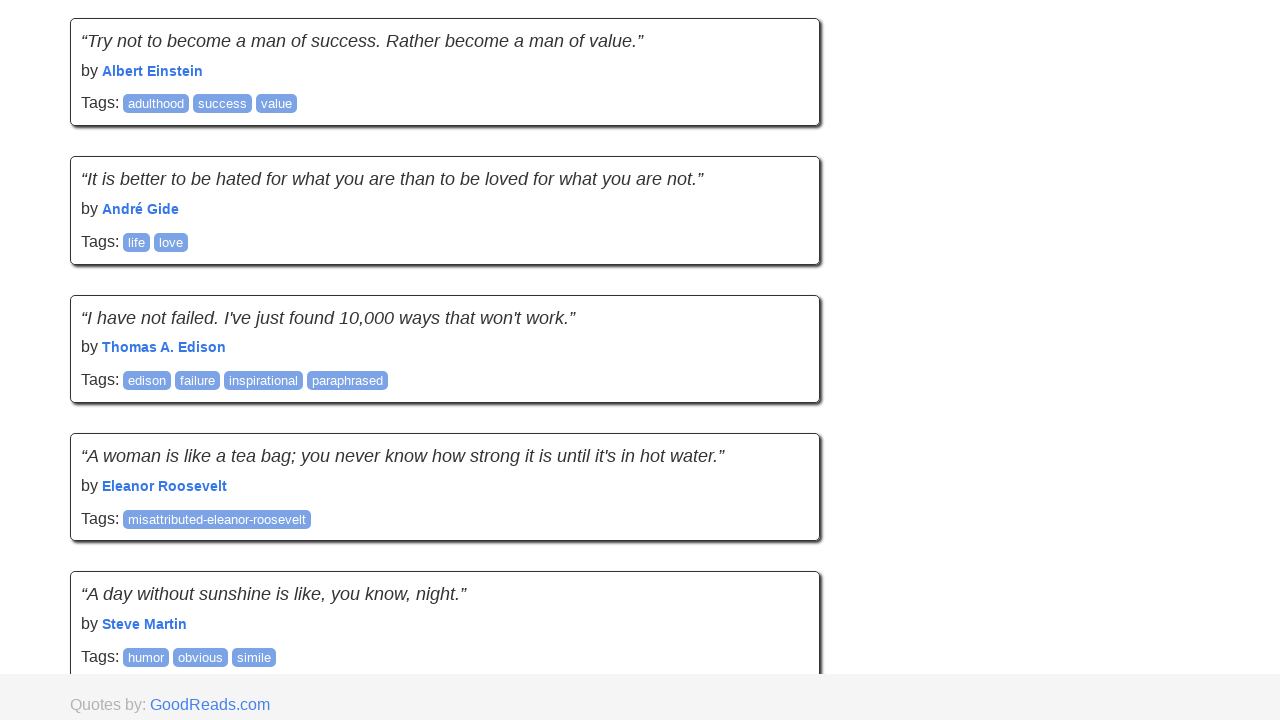

Waited 2 seconds for content to load
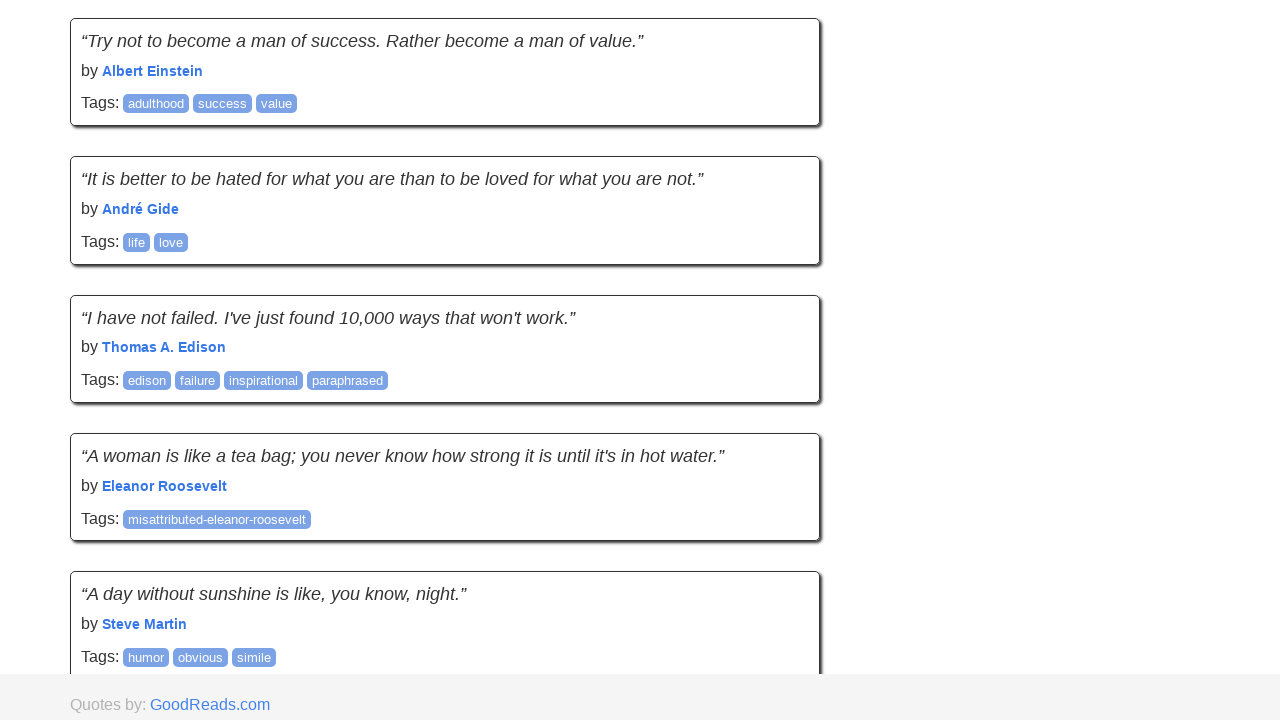

Scroll attempt 1: 10 -> 10 quotes
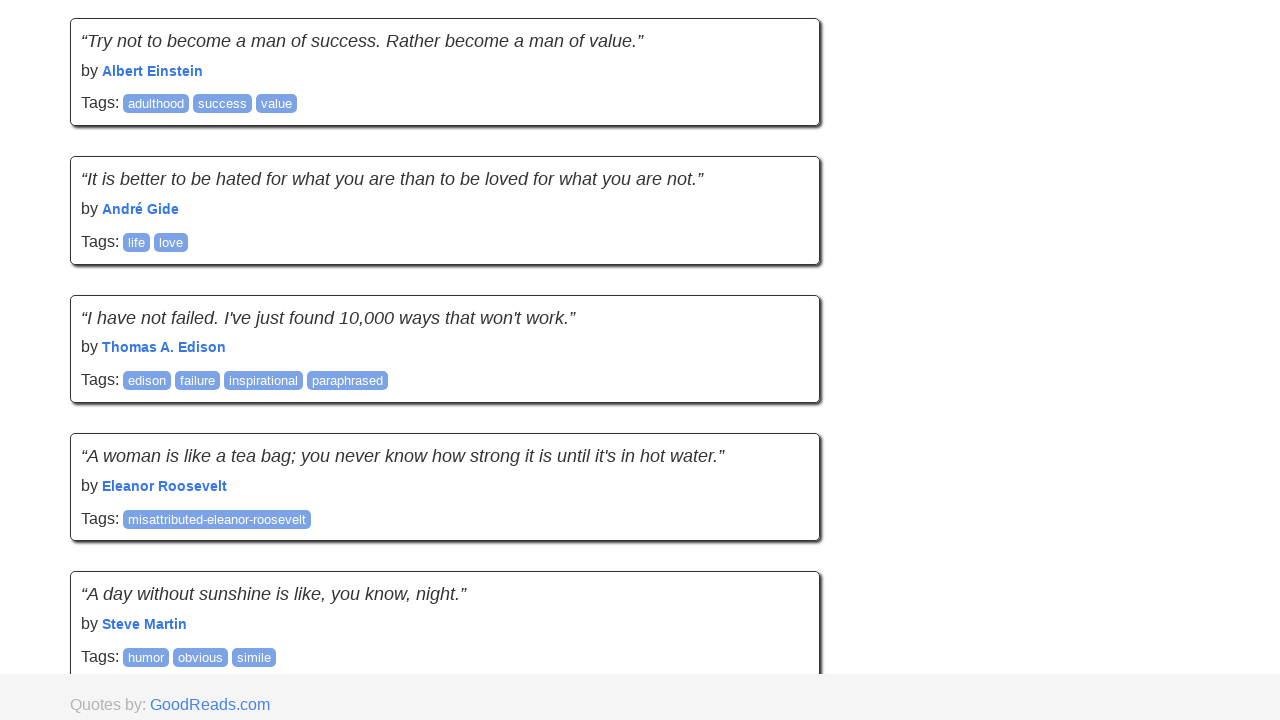

No new quotes found. Consecutive fails: 1
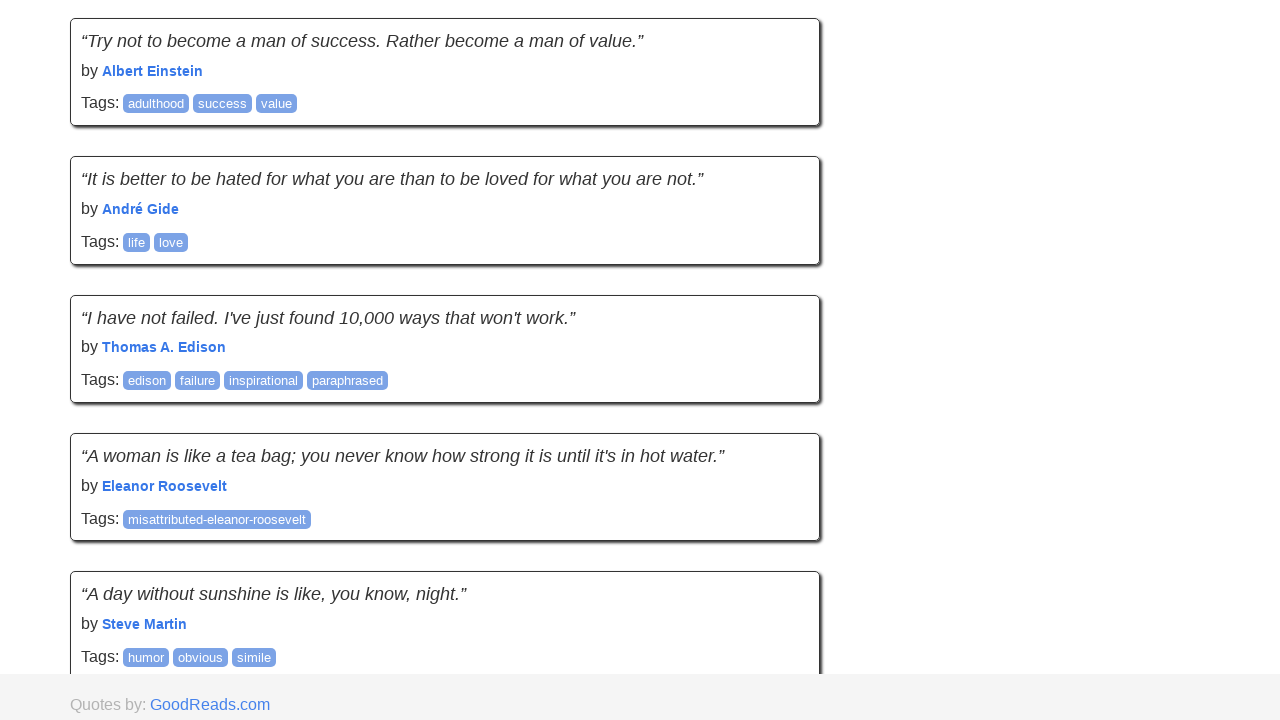

Scroll attempt 2: Waited for network to settle
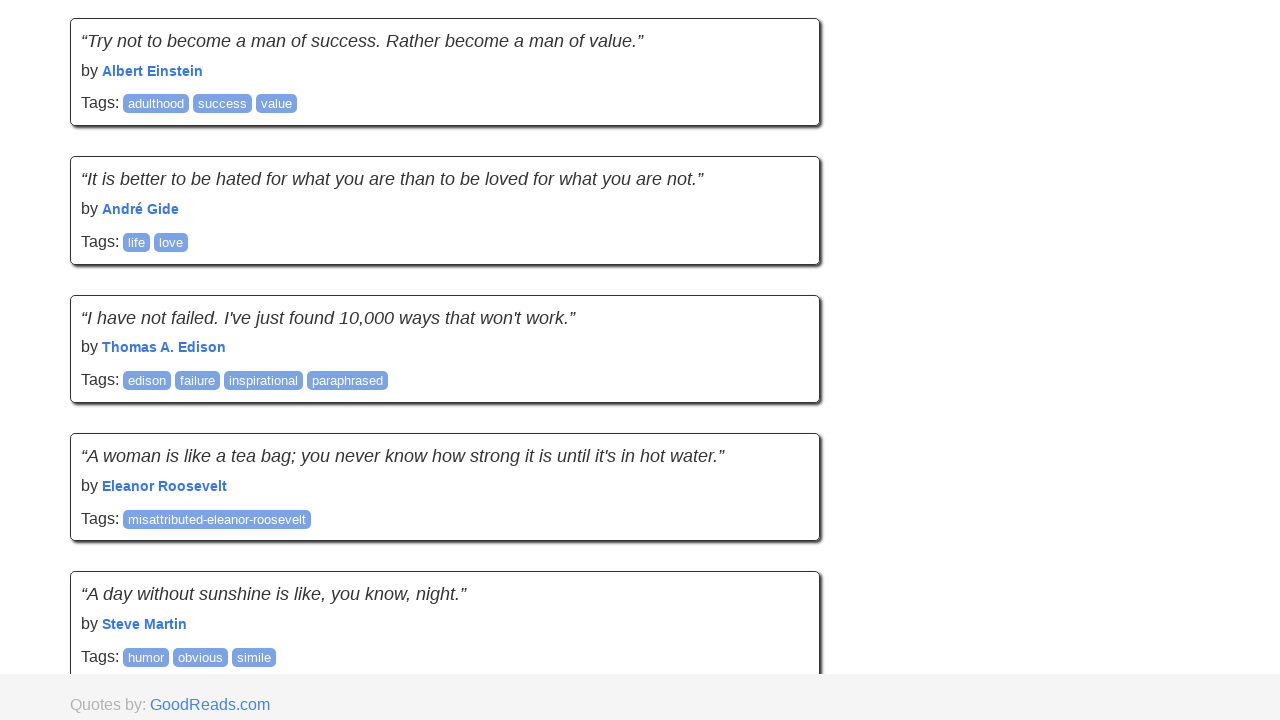

Scrolled down on page (895 pixels)
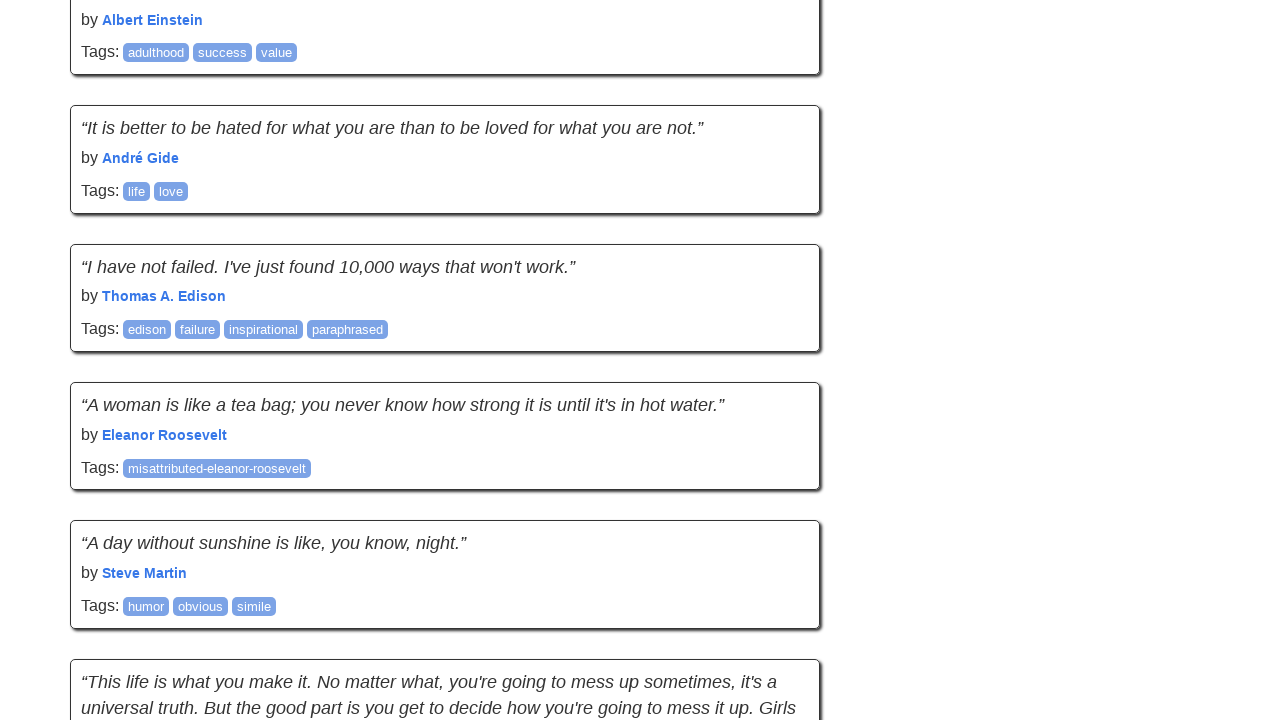

Waited 2 seconds for content to load
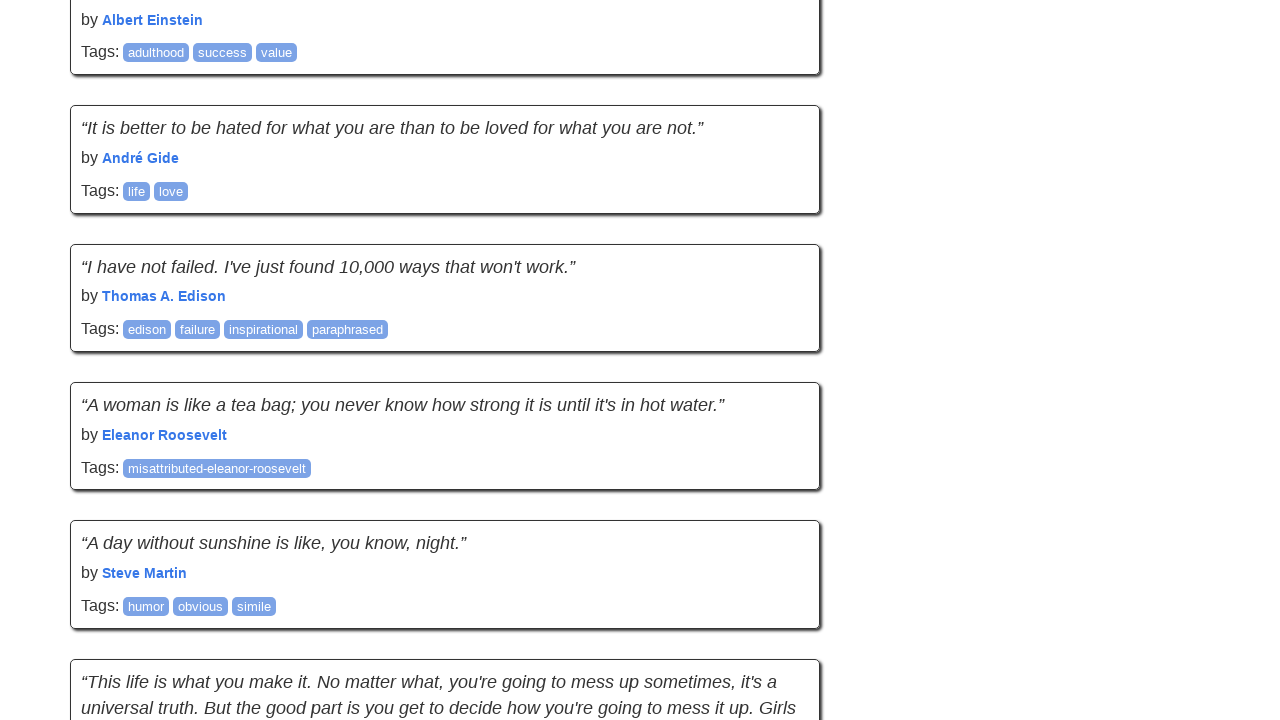

Scroll attempt 2: 10 -> 20 quotes
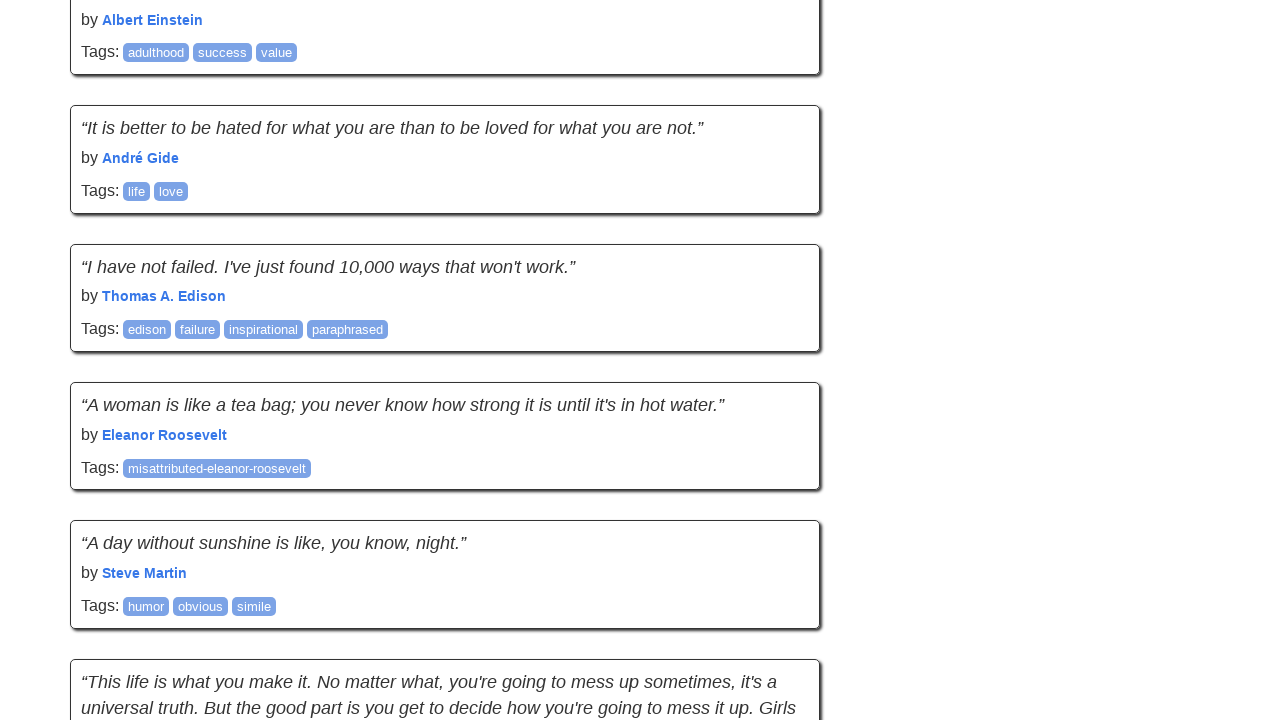

New quotes loaded: 10 additional quotes
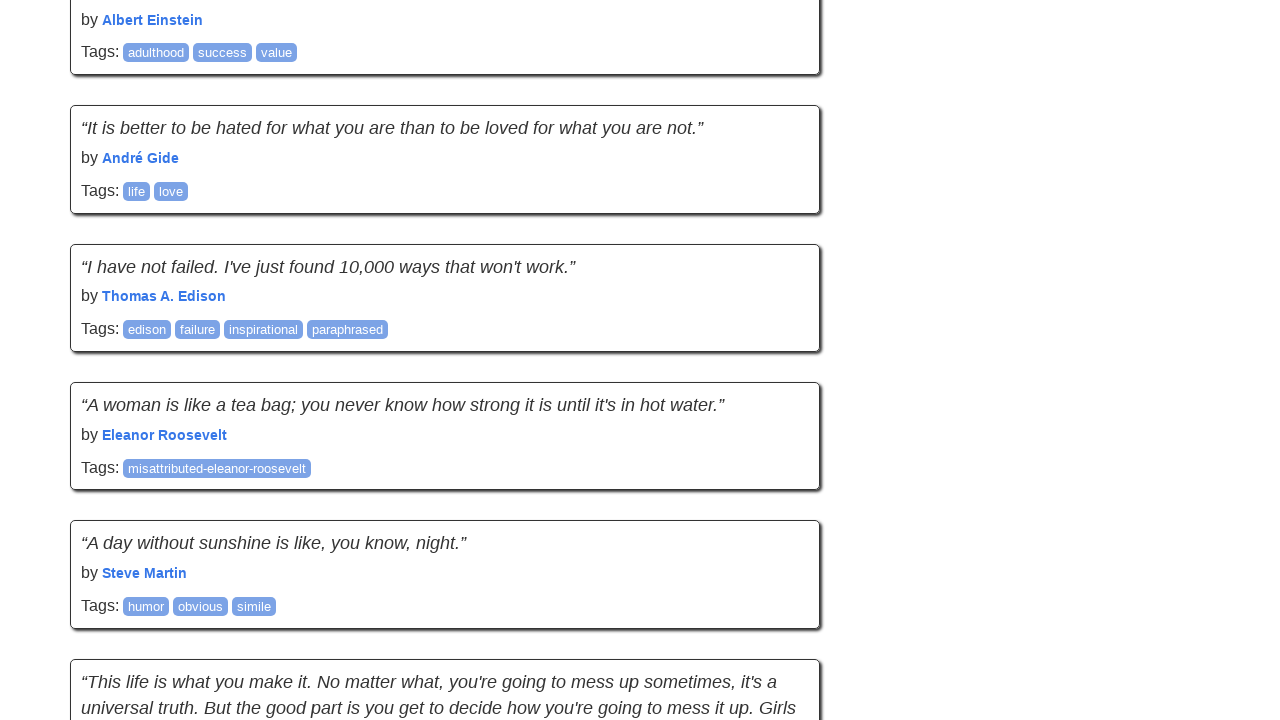

Scroll attempt 3: Waited for network to settle
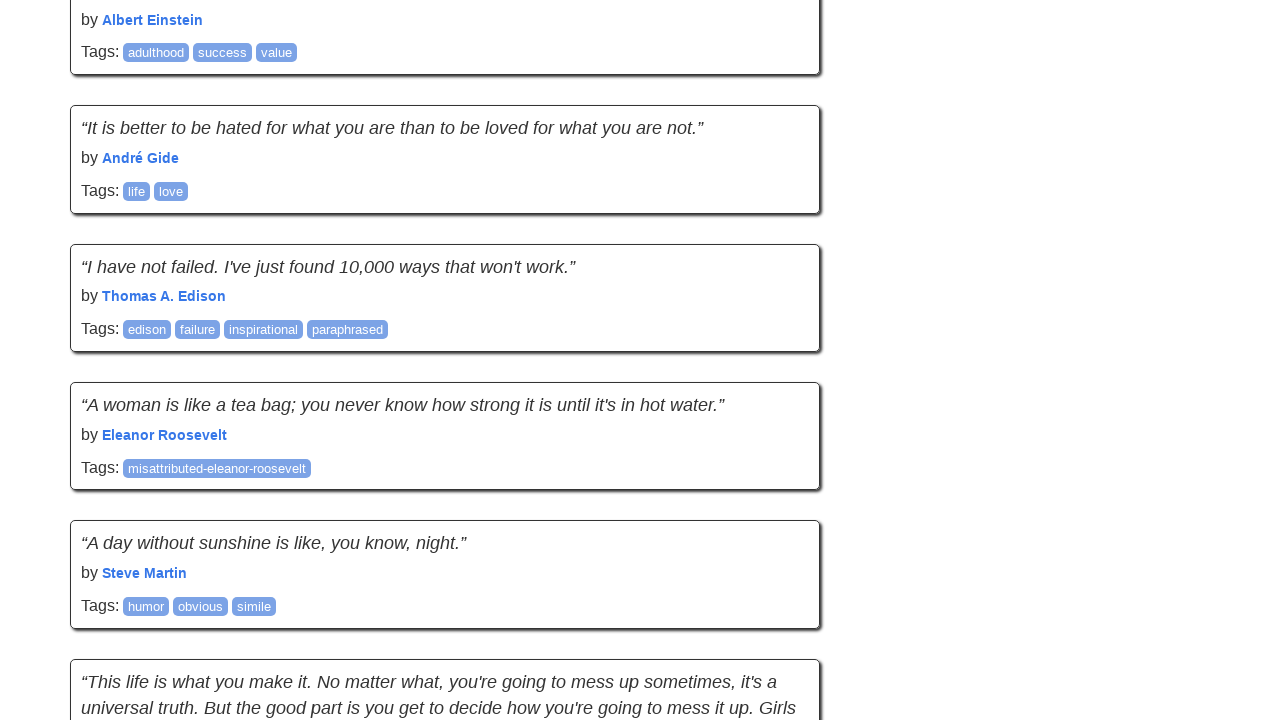

Scrolled down on page (895 pixels)
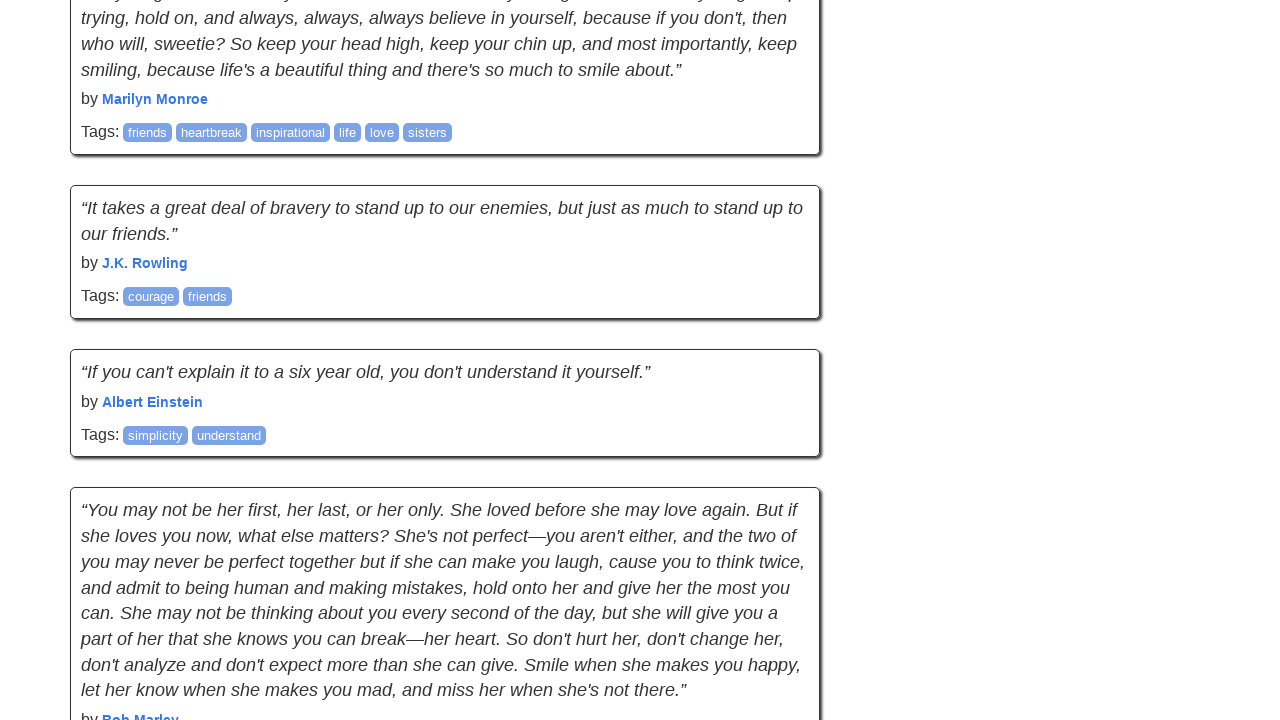

Waited 2 seconds for content to load
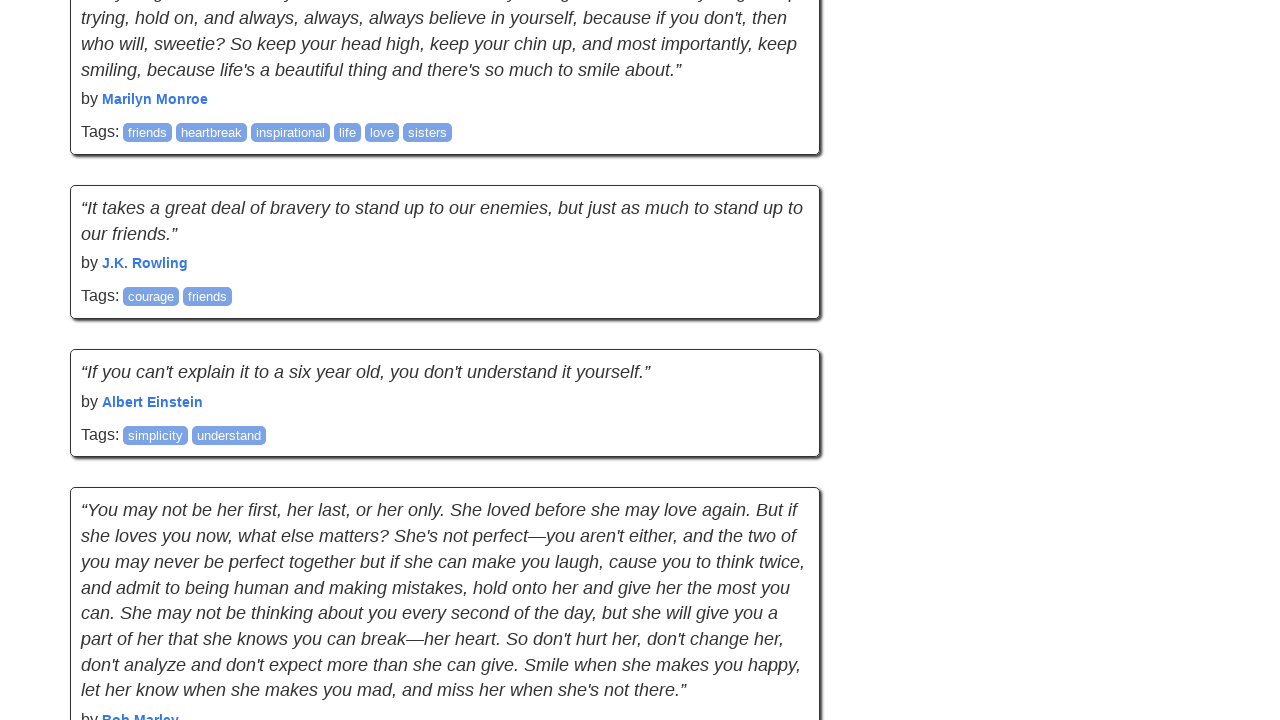

Scroll attempt 3: 20 -> 20 quotes
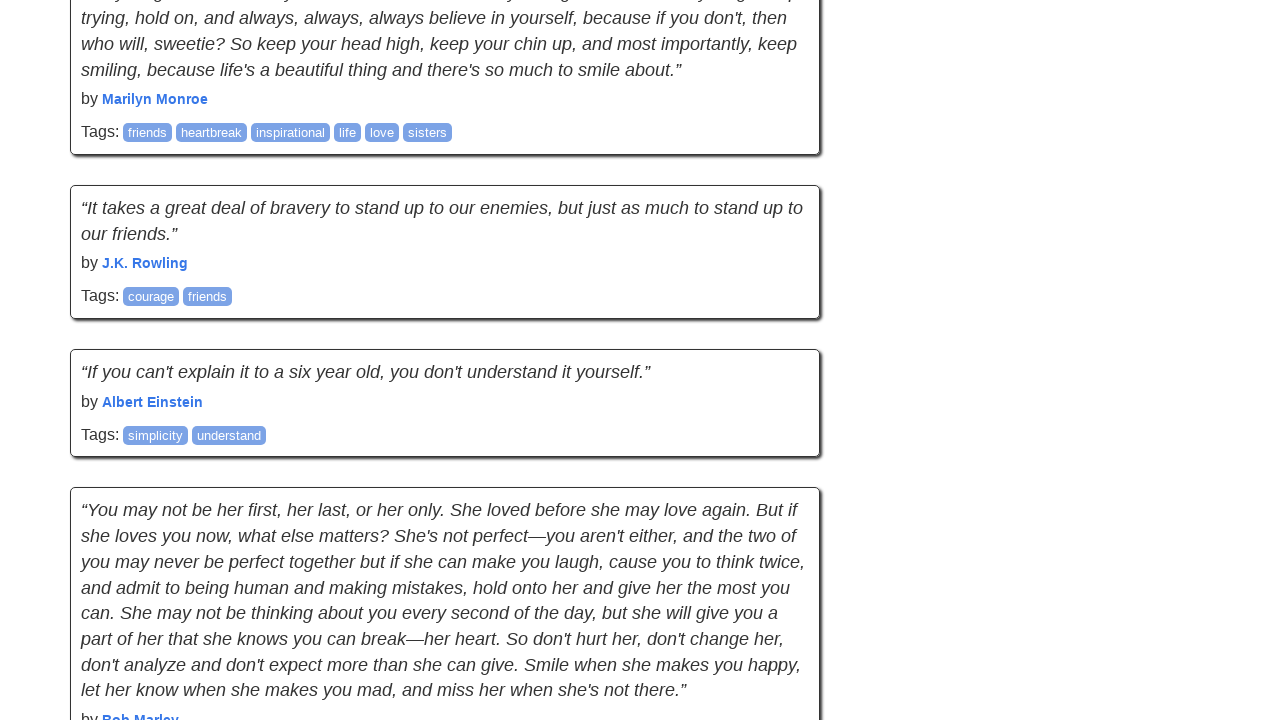

No new quotes found. Consecutive fails: 1
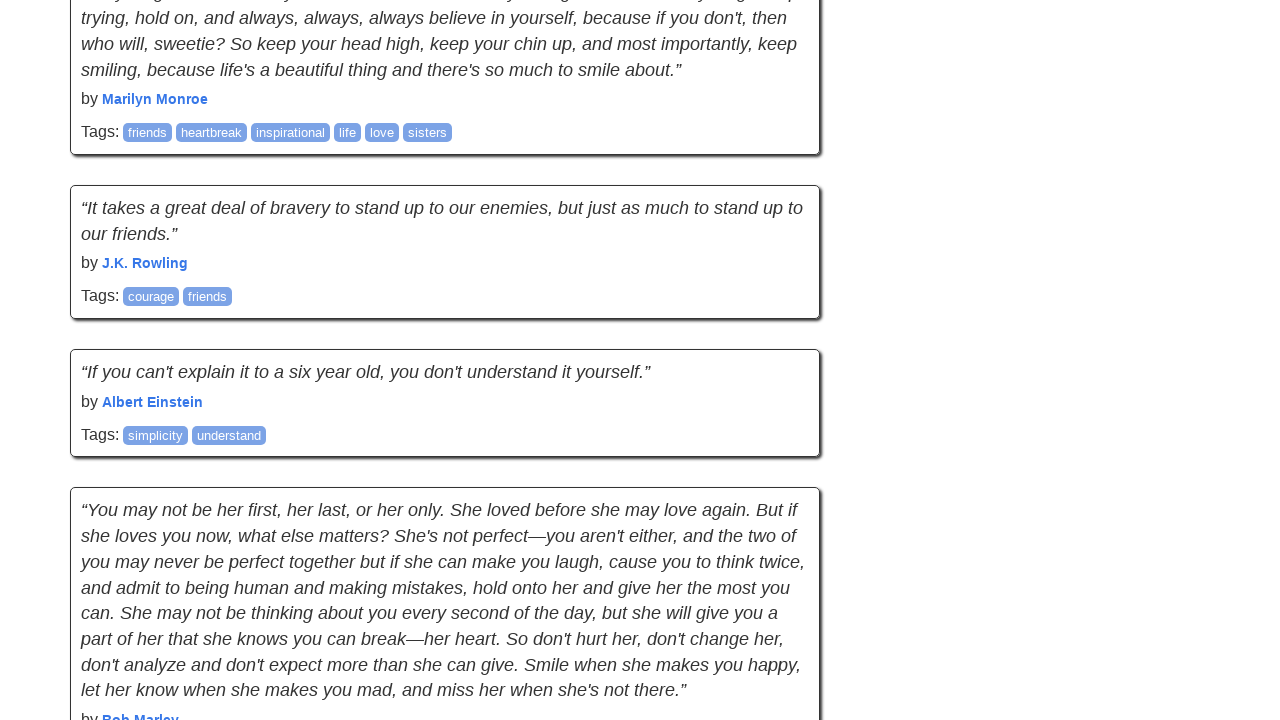

Scroll attempt 4: Waited for network to settle
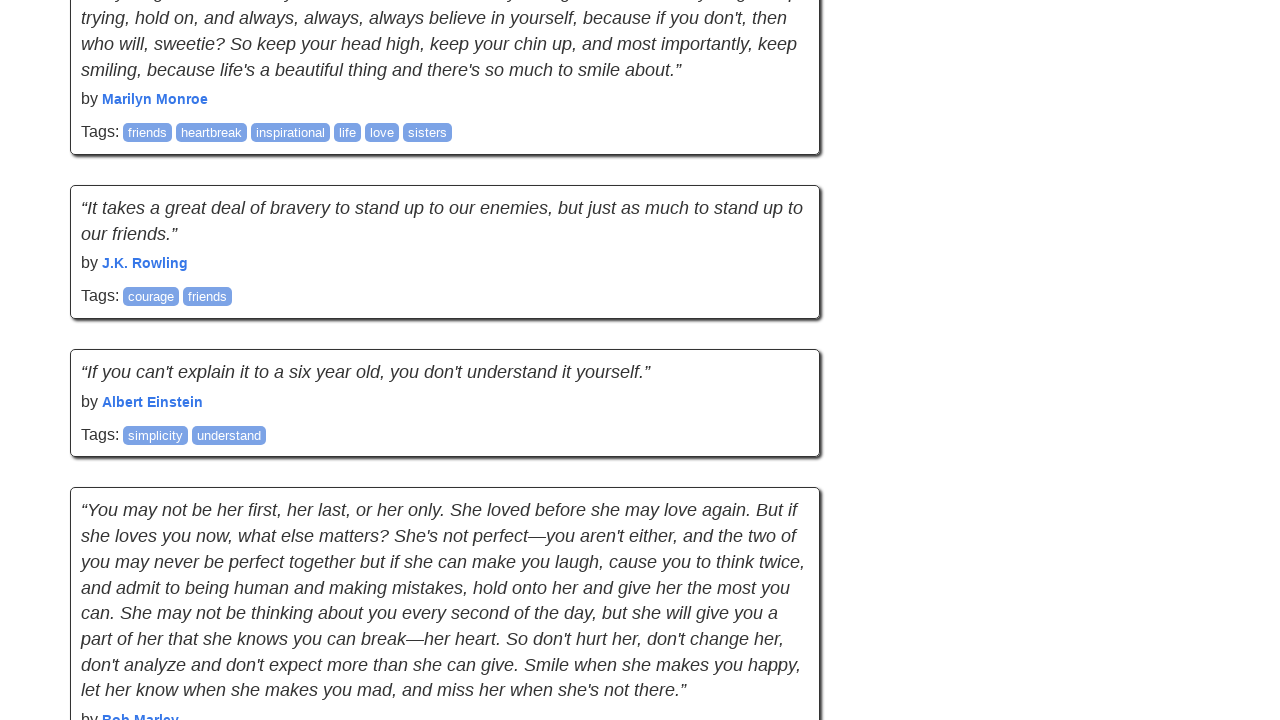

Scrolled down on page (895 pixels)
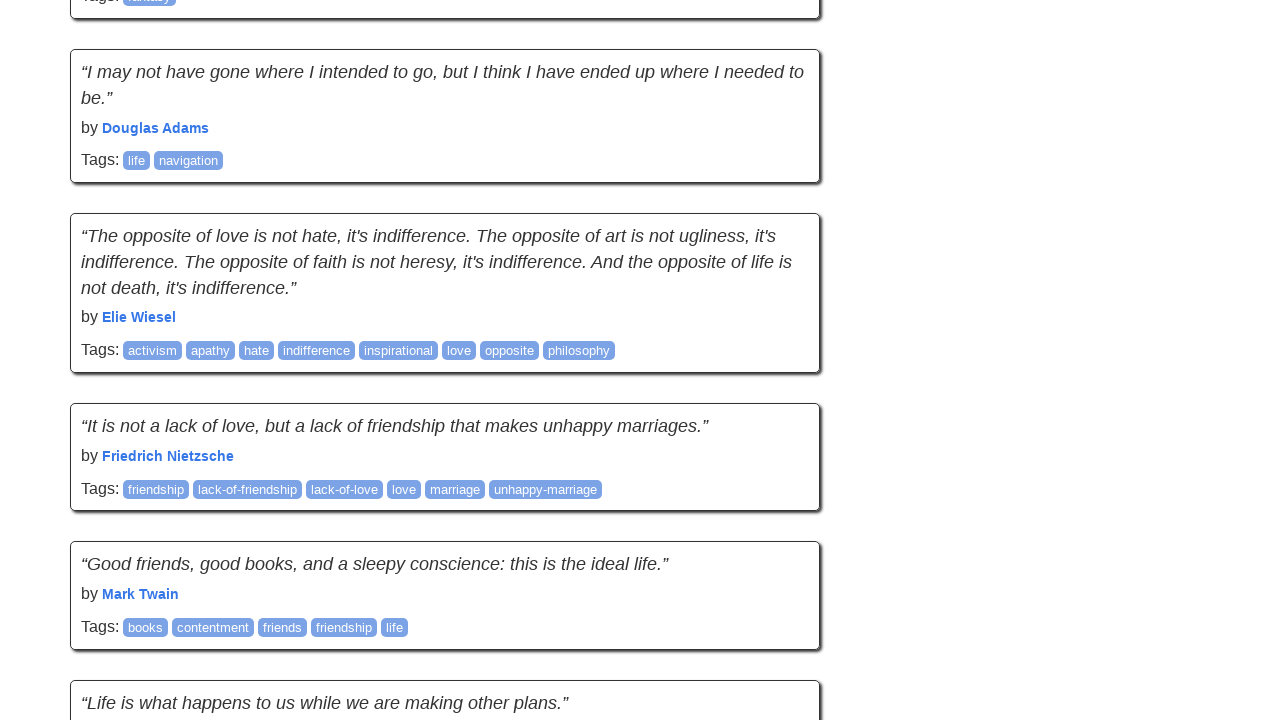

Waited 2 seconds for content to load
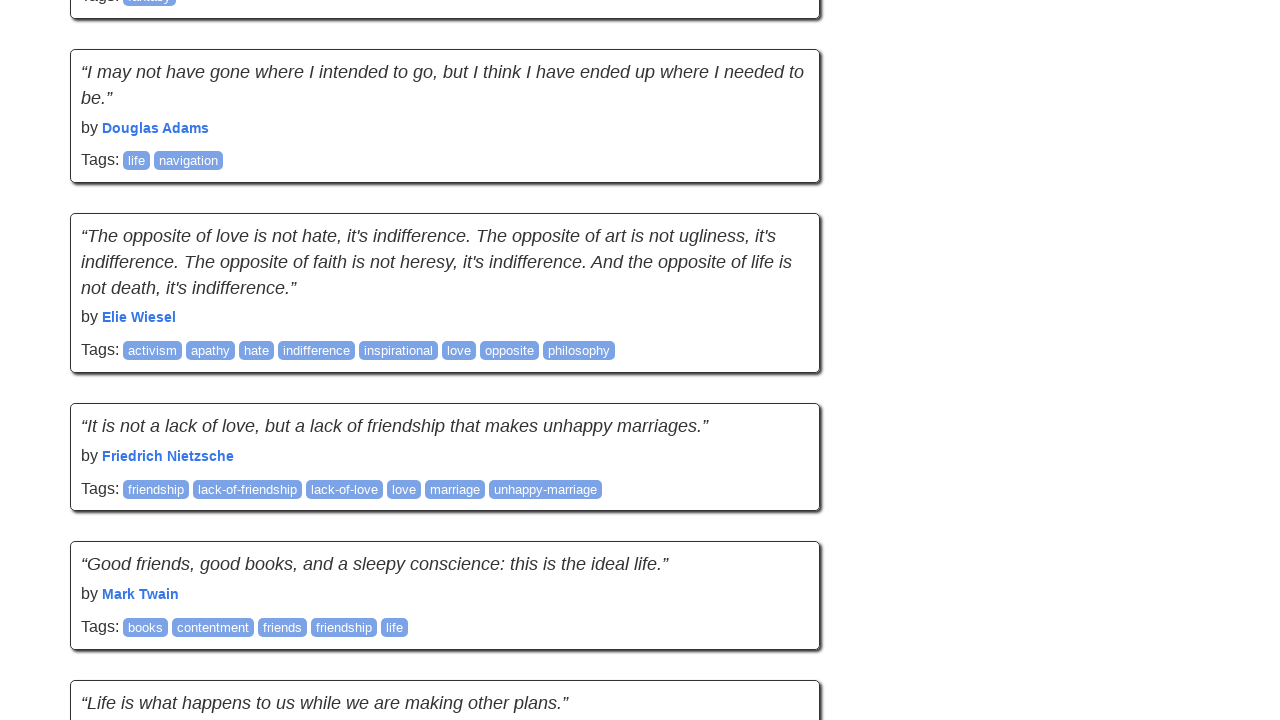

Scroll attempt 4: 20 -> 20 quotes
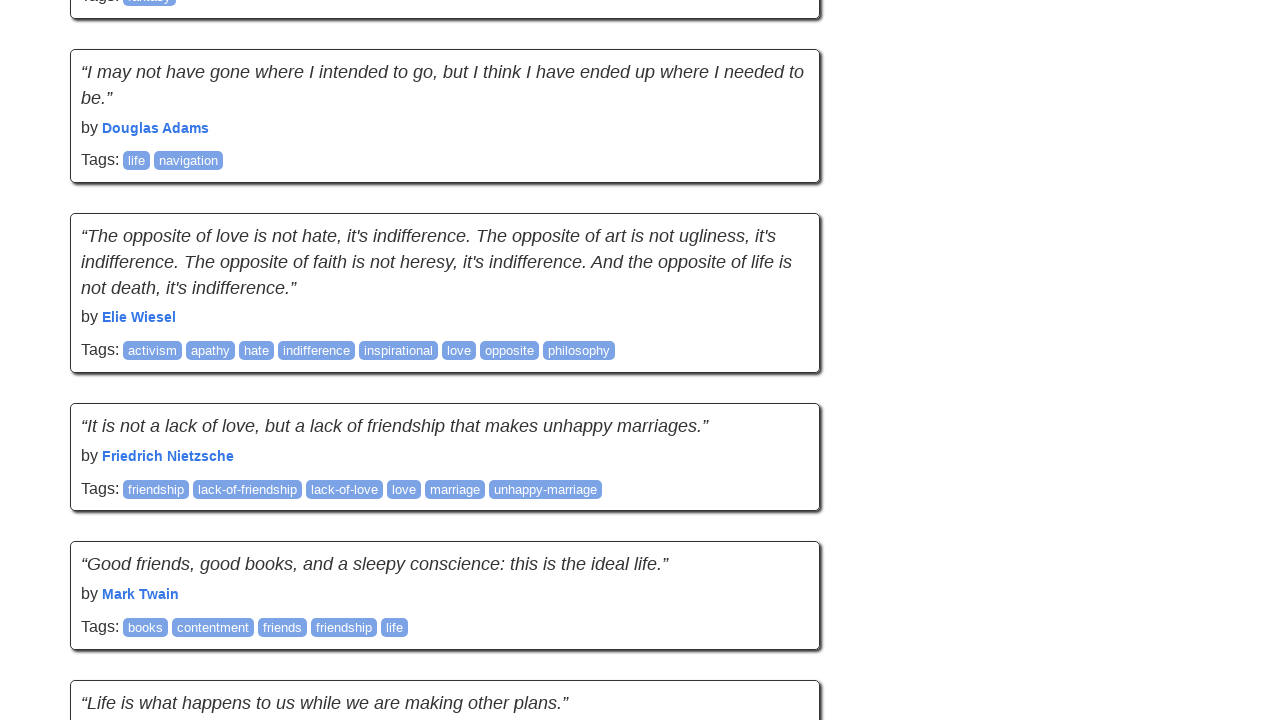

No new quotes found. Consecutive fails: 2
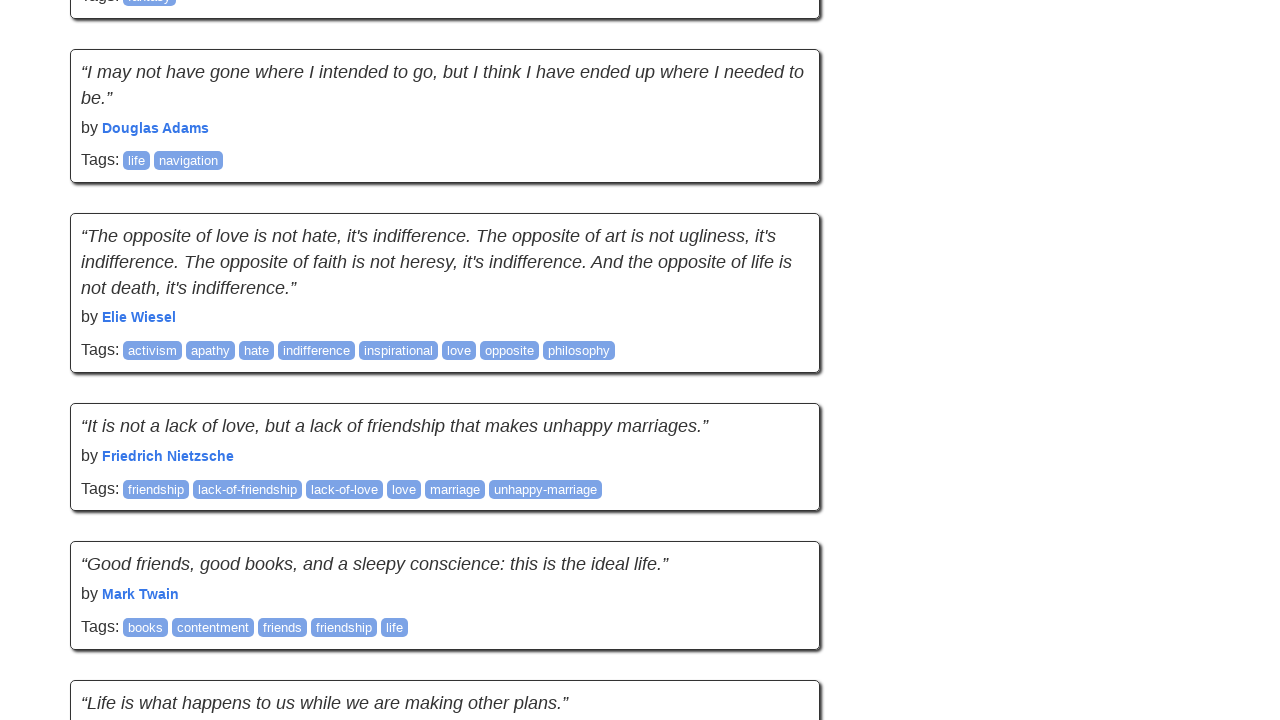

Scroll attempt 5: Waited for network to settle
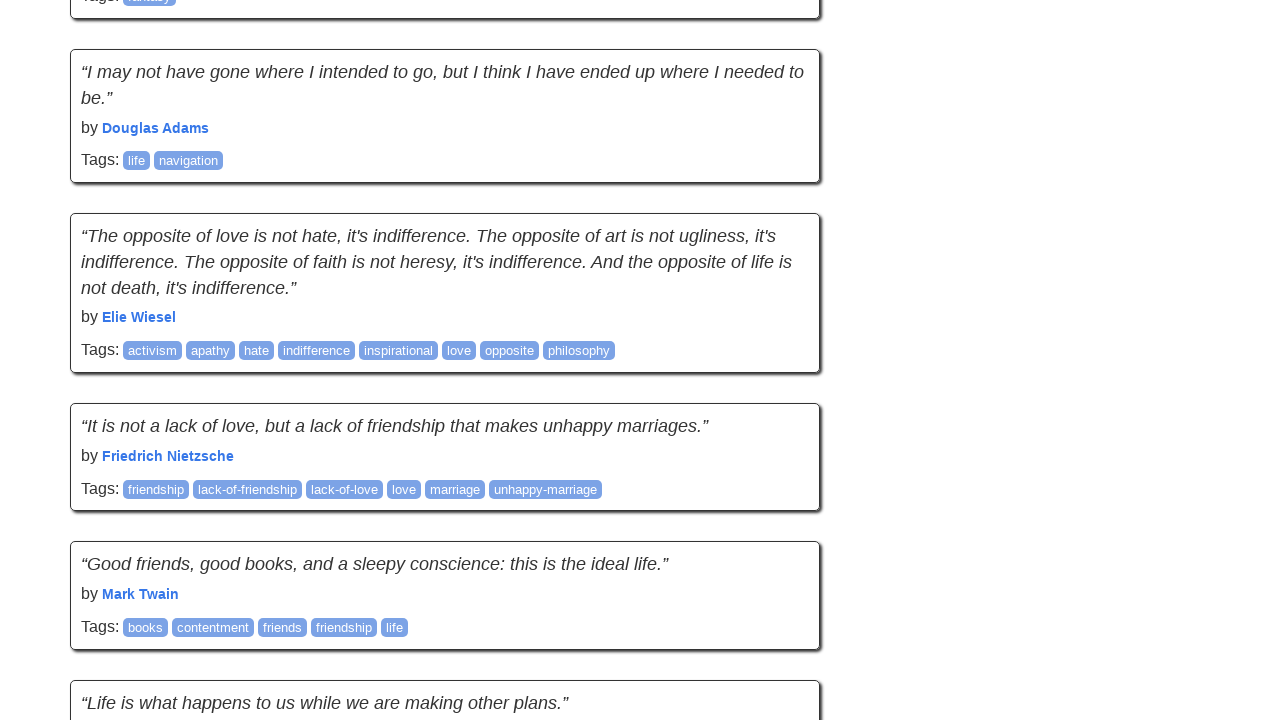

Scrolled down on page (895 pixels)
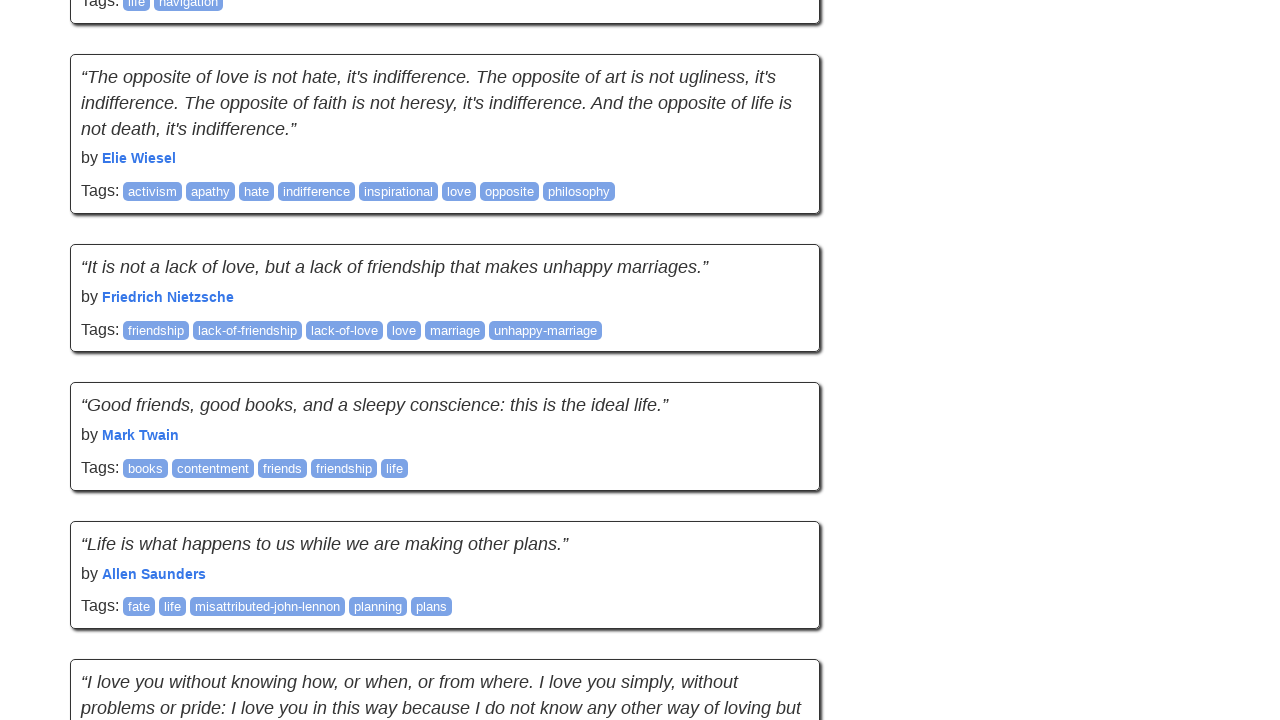

Waited 2 seconds for content to load
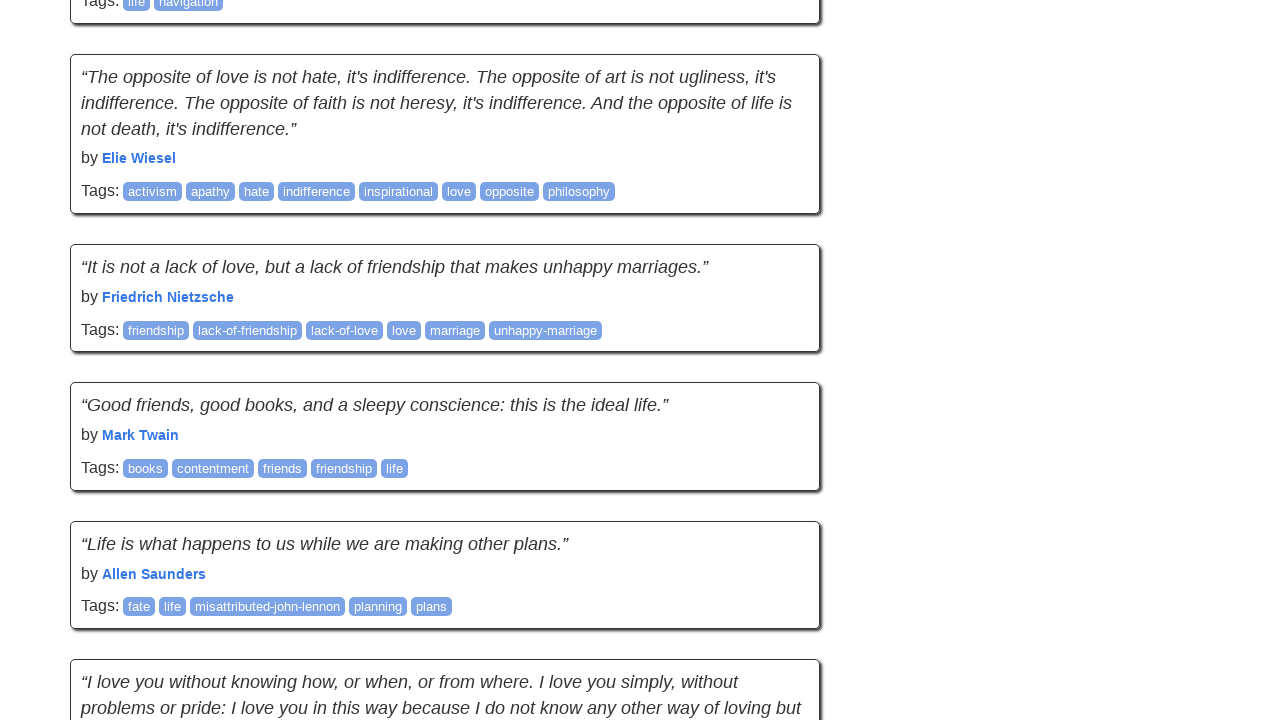

Scroll attempt 5: 20 -> 30 quotes
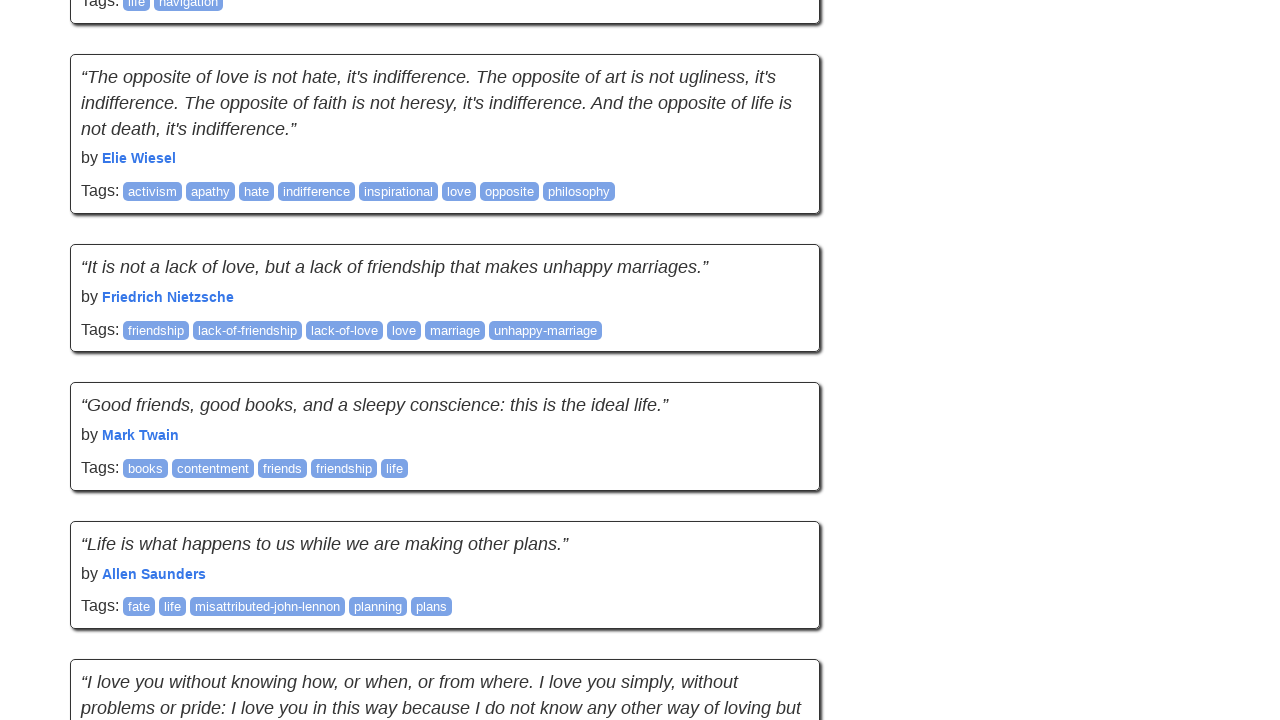

New quotes loaded: 10 additional quotes
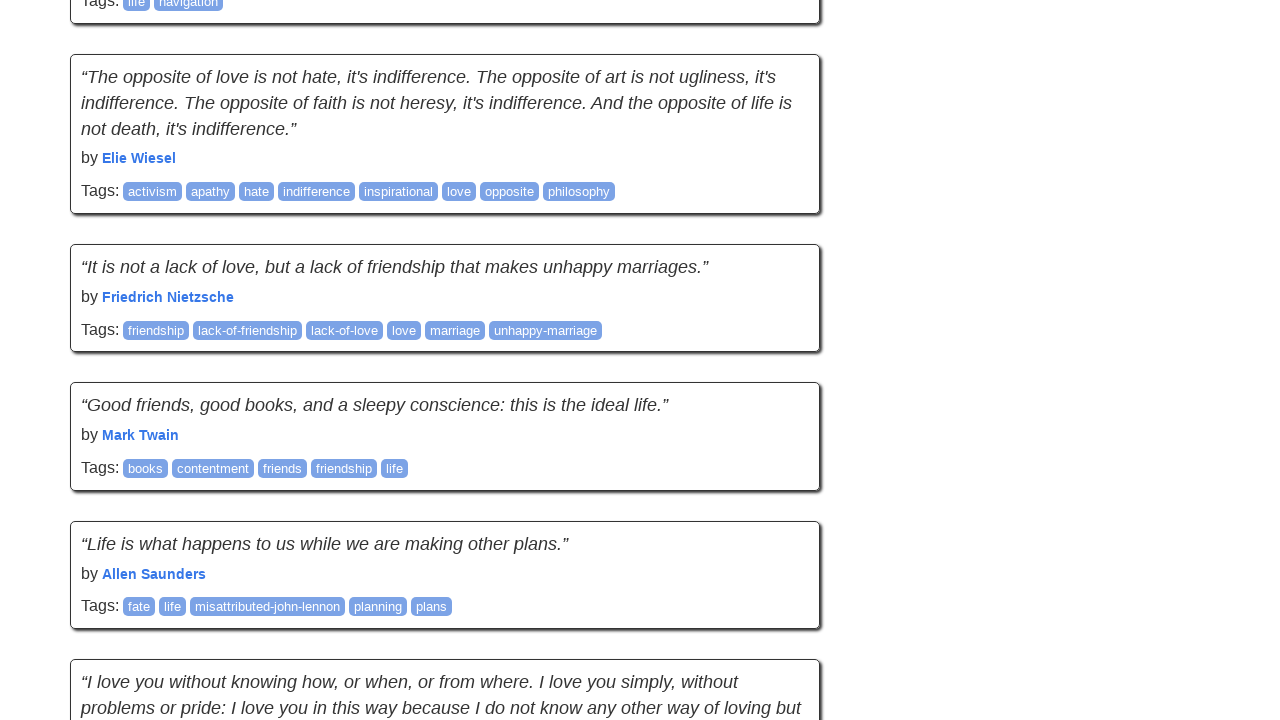

Scroll attempt 6: Waited for network to settle
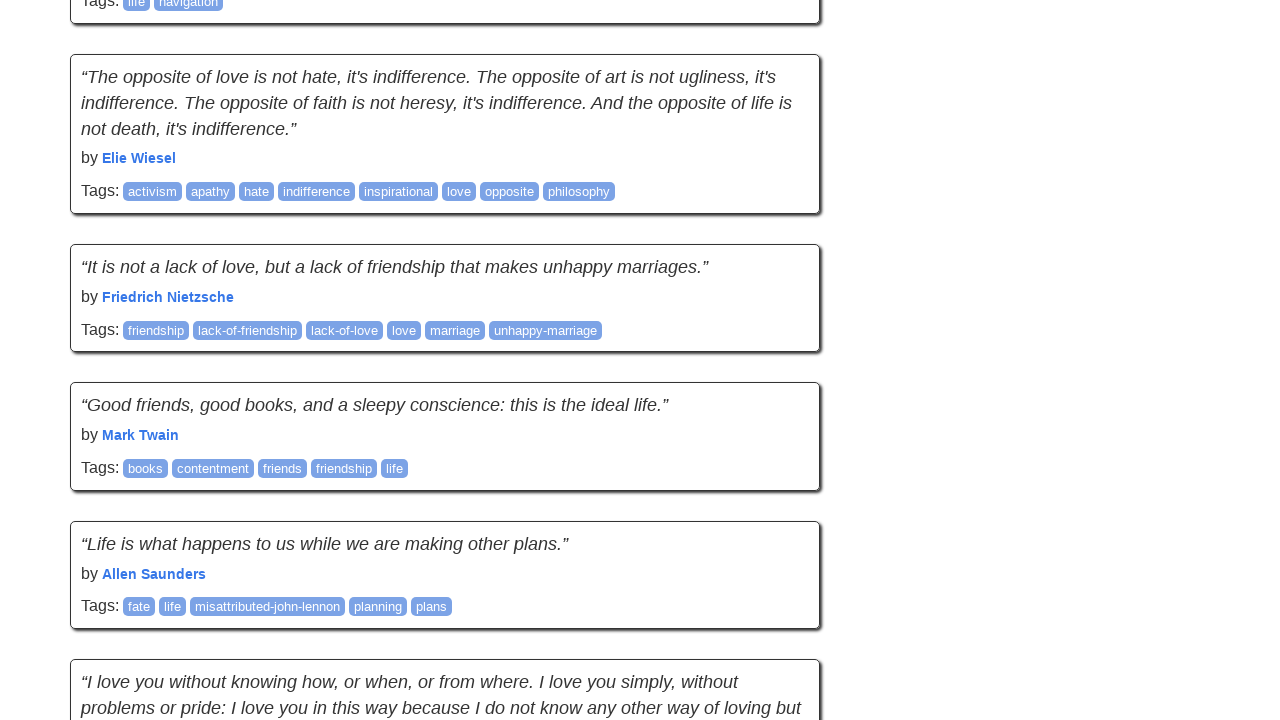

Scrolled down on page (895 pixels)
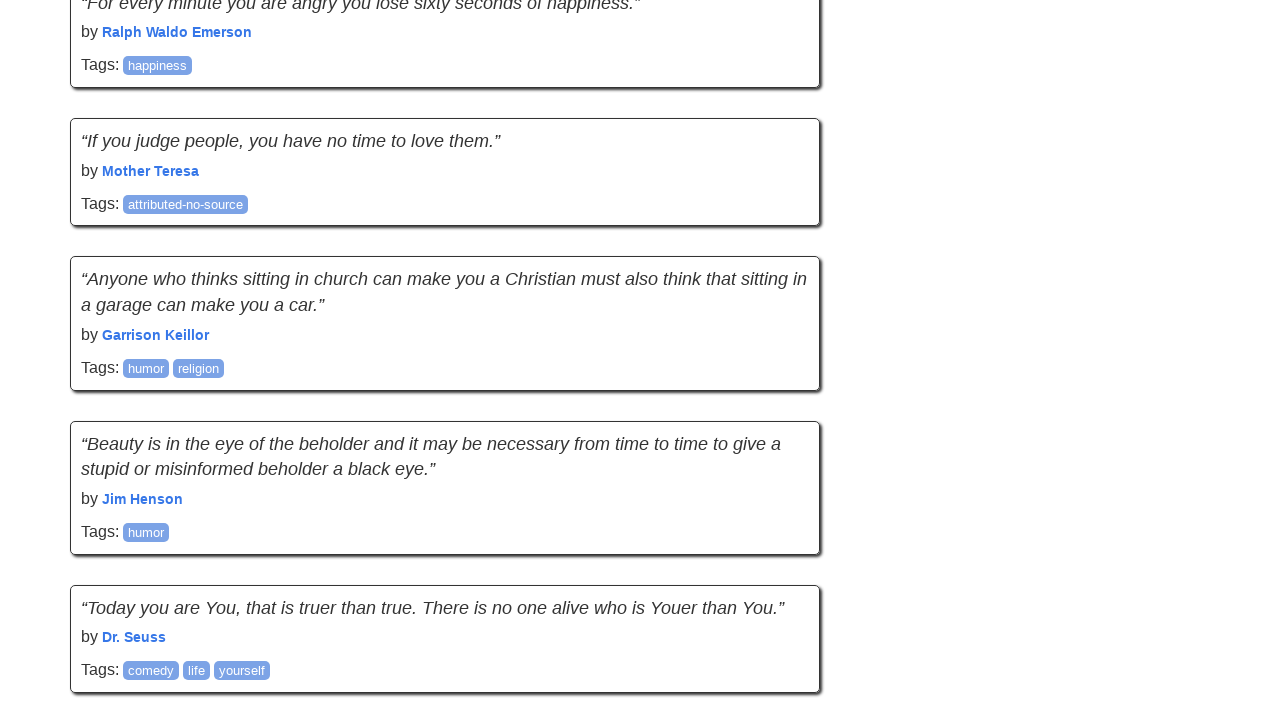

Waited 2 seconds for content to load
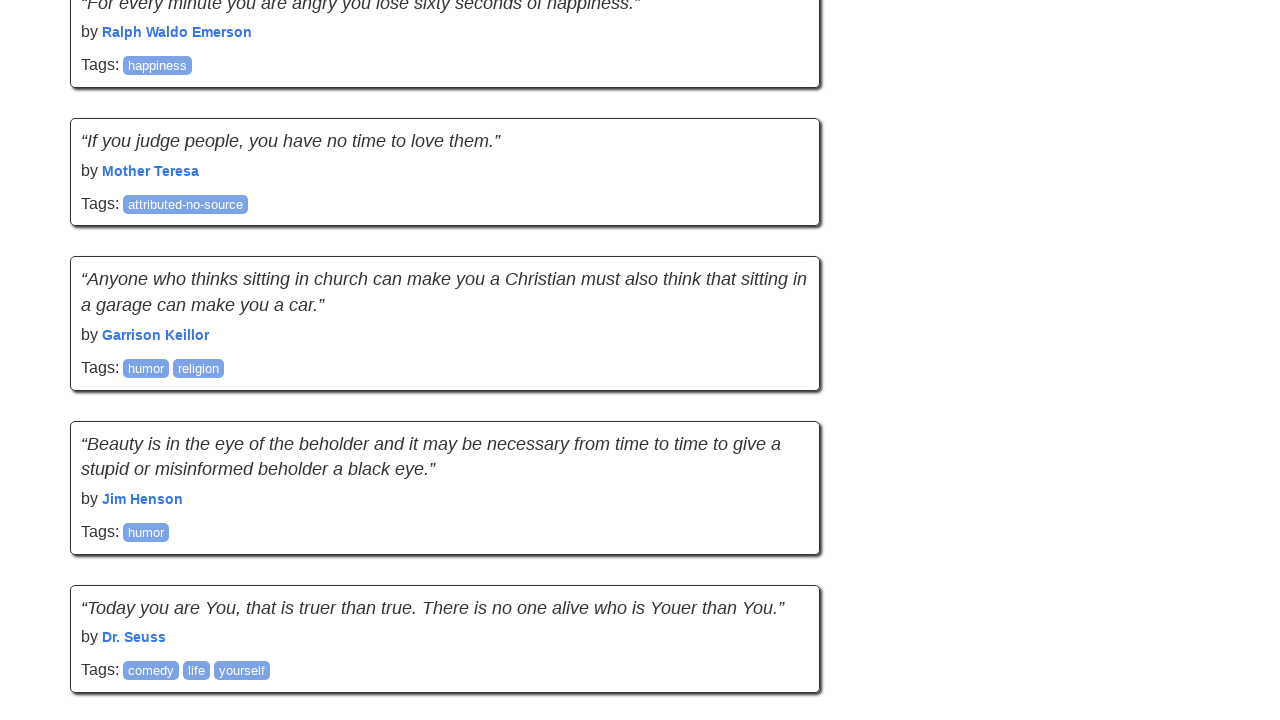

Scroll attempt 6: 30 -> 30 quotes
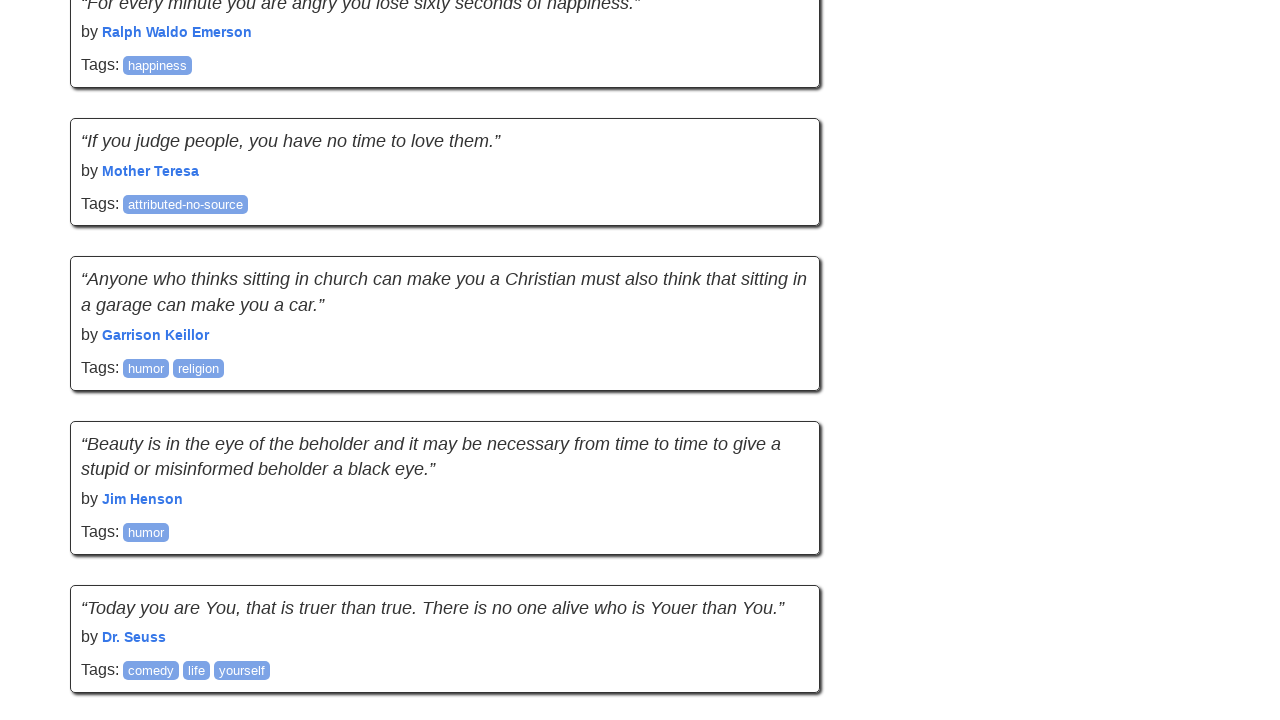

No new quotes found. Consecutive fails: 1
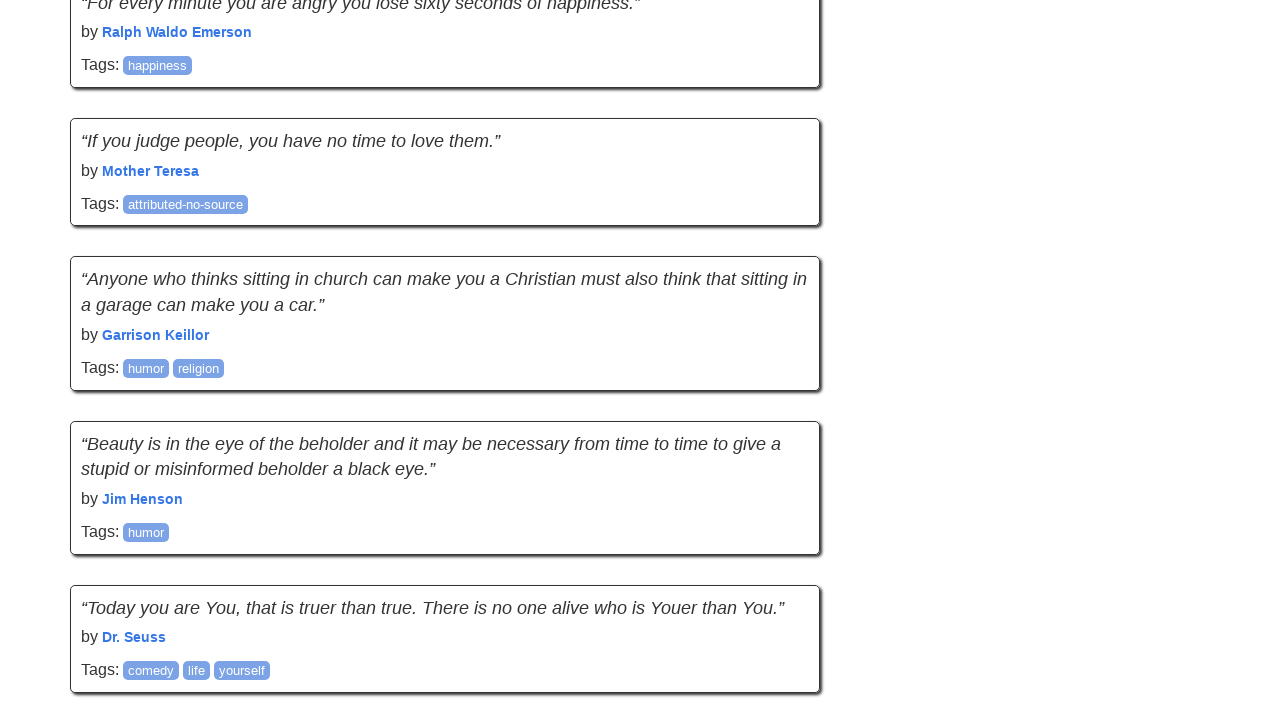

Scroll attempt 7: Waited for network to settle
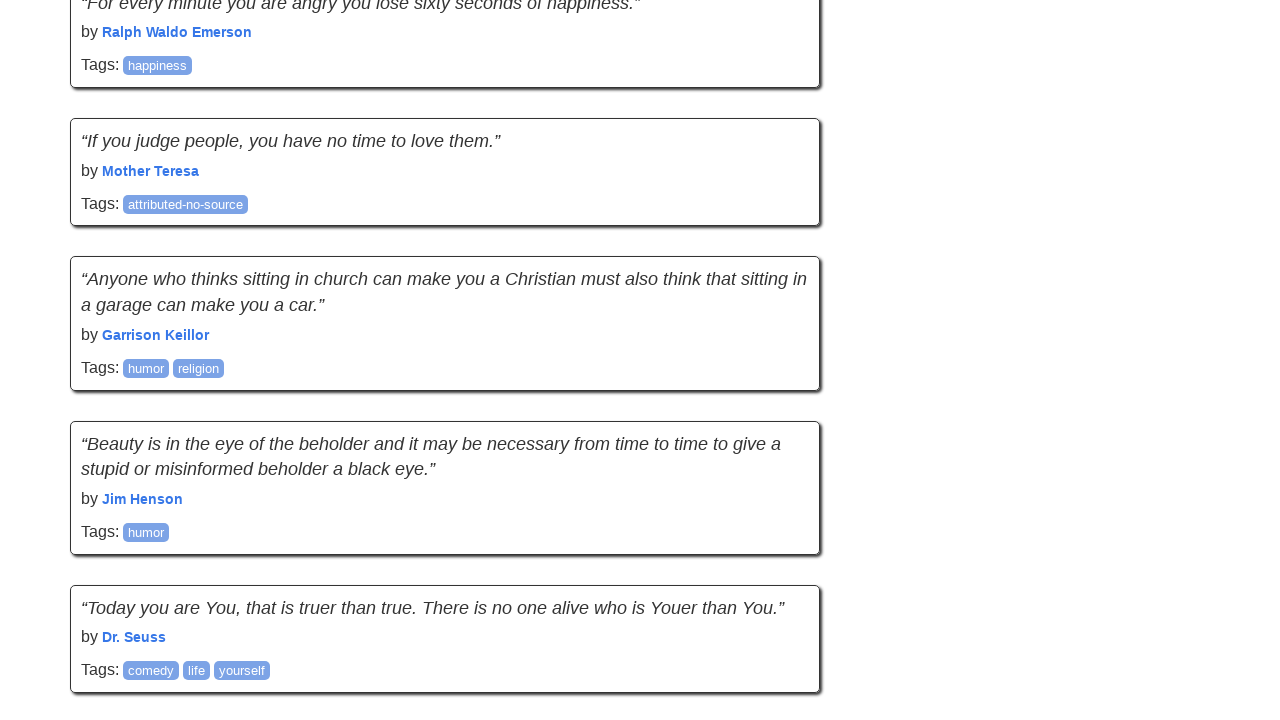

Scrolled down on page (895 pixels)
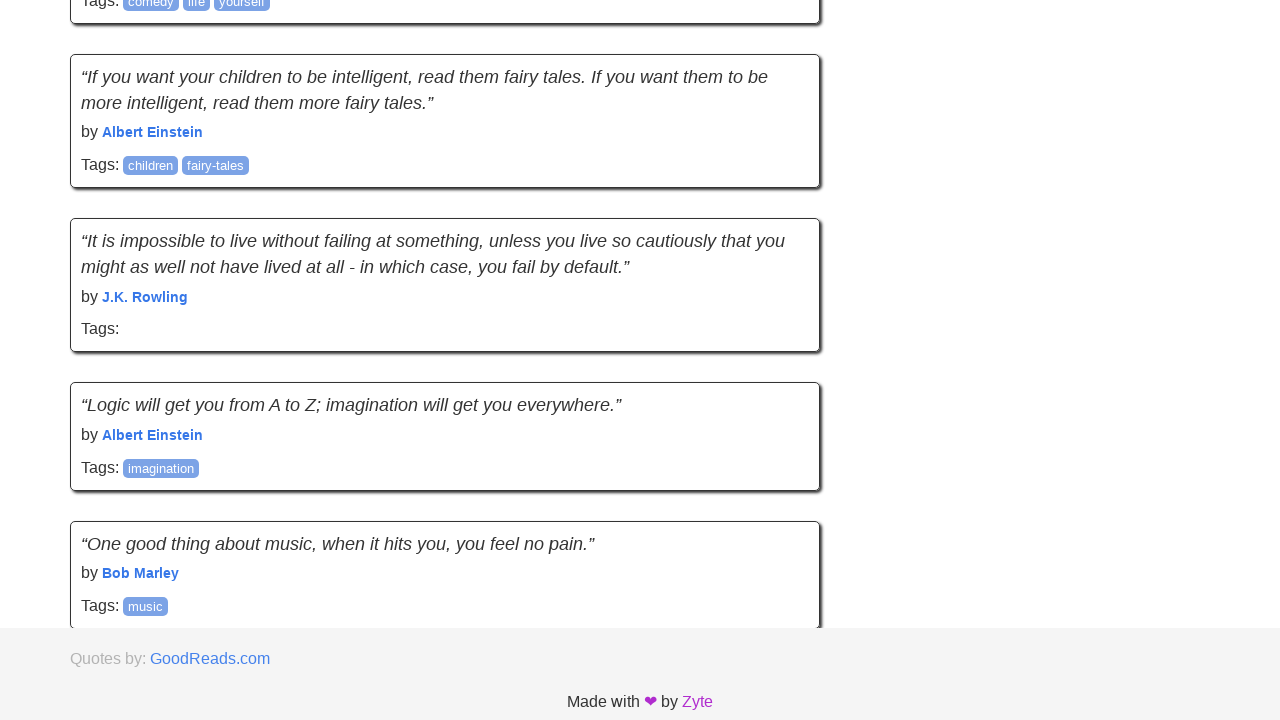

Waited 2 seconds for content to load
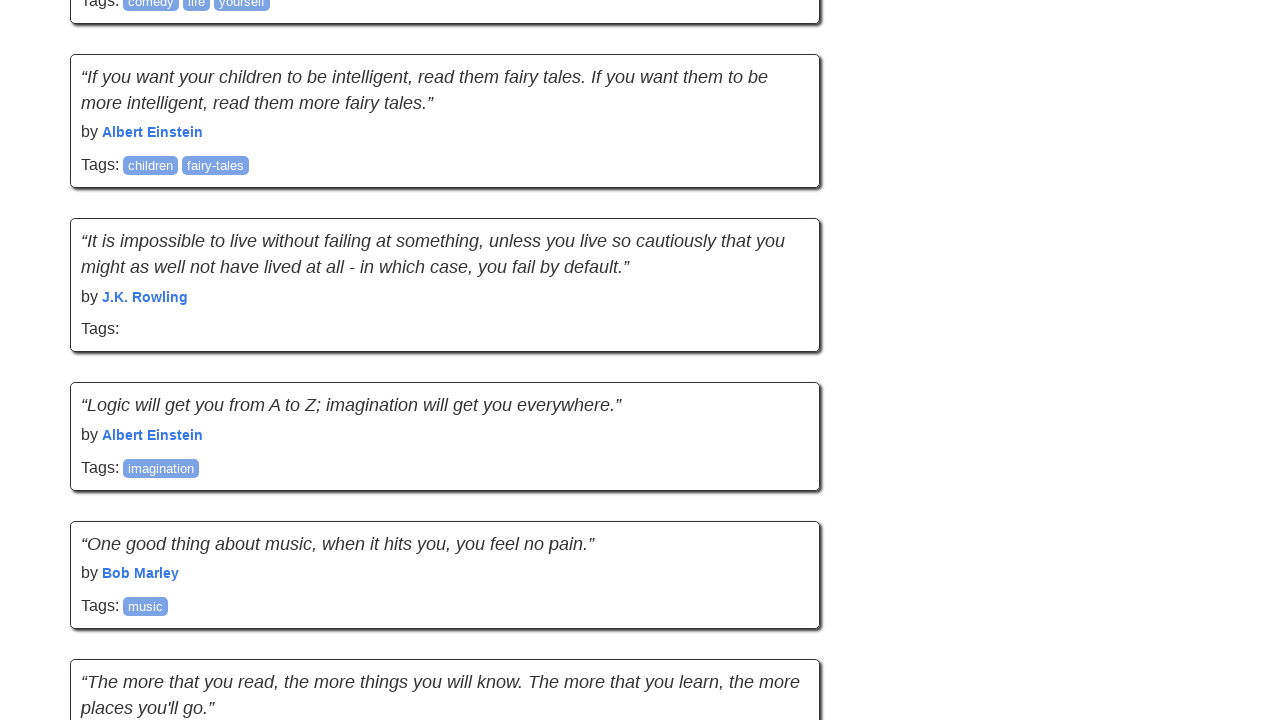

Scroll attempt 7: 30 -> 40 quotes
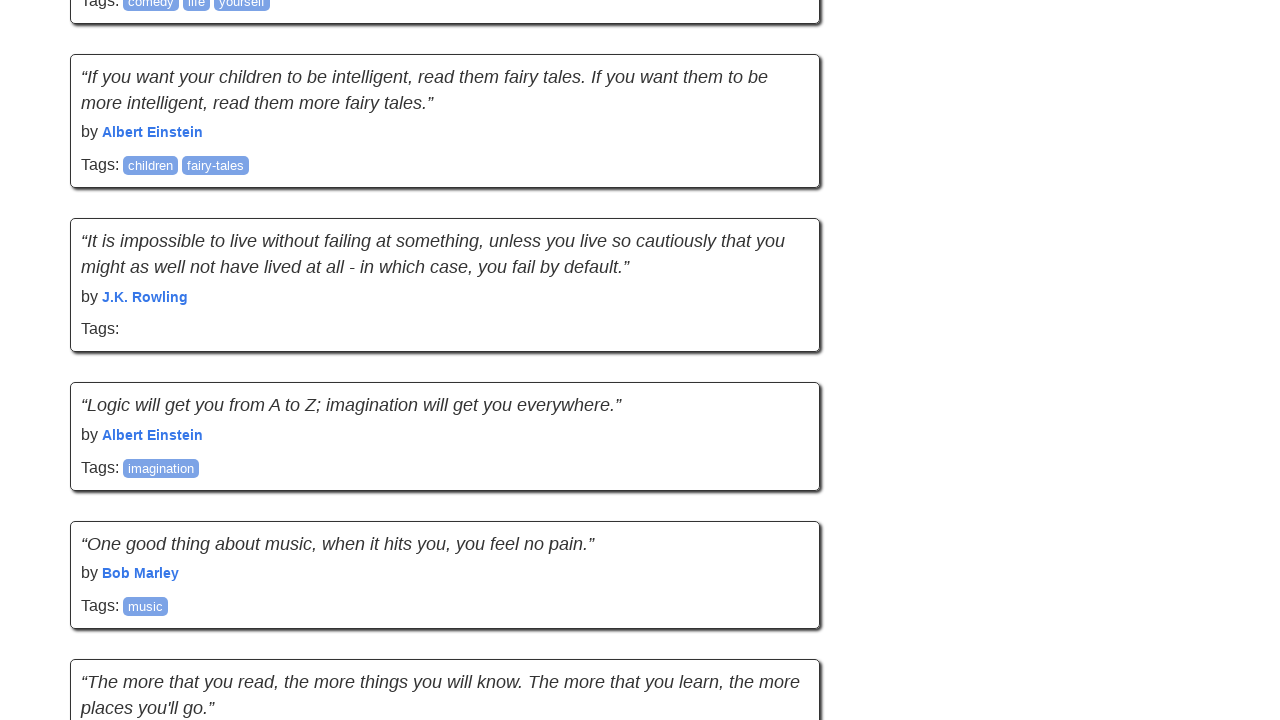

New quotes loaded: 10 additional quotes
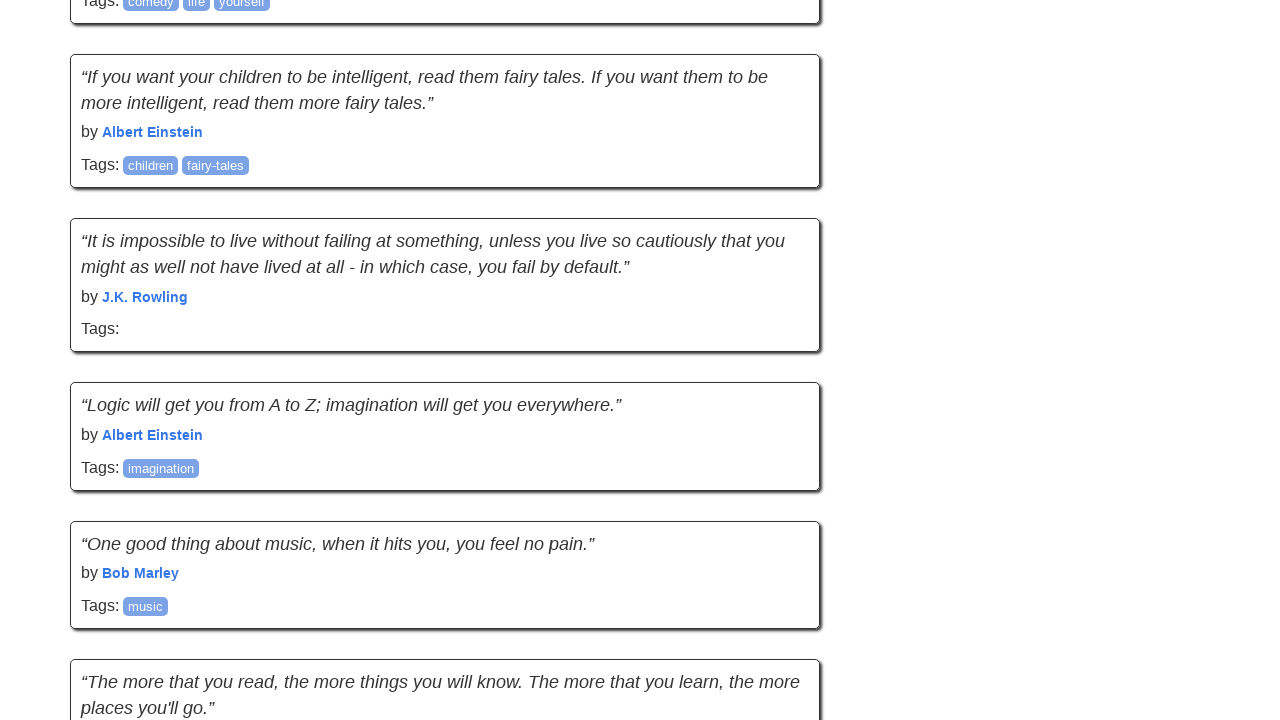

Scroll attempt 8: Waited for network to settle
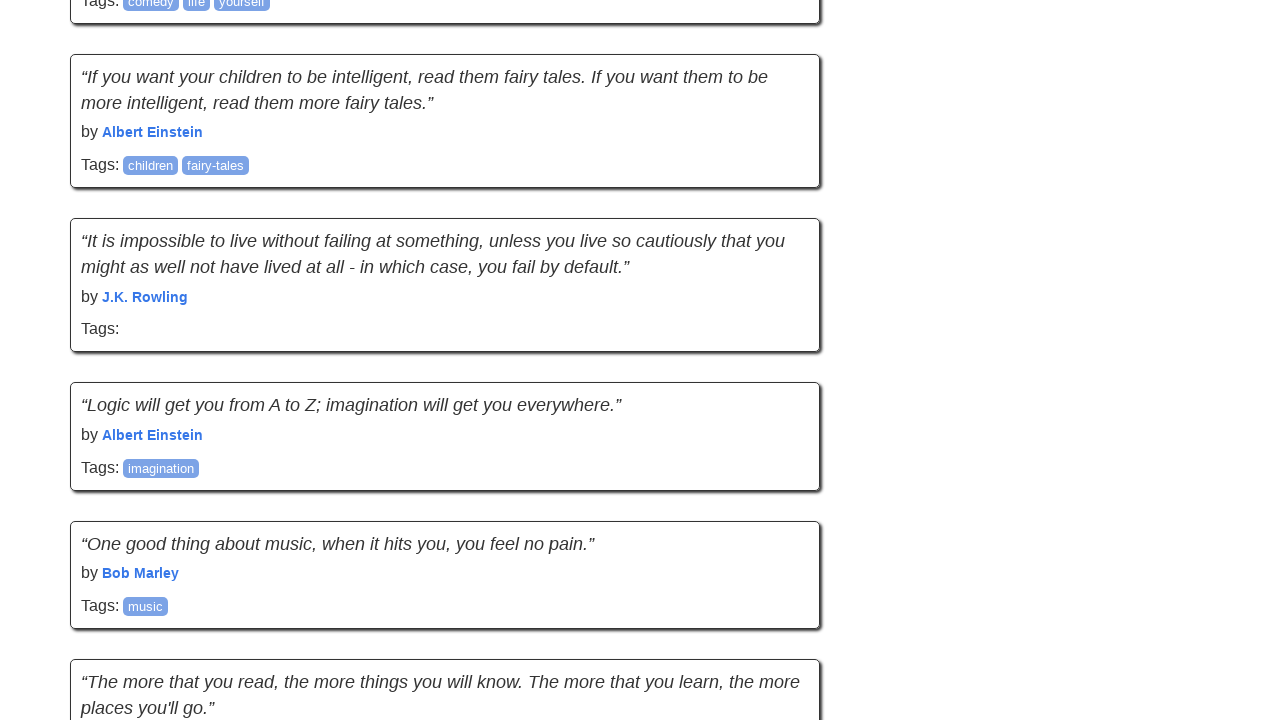

Scrolled down on page (895 pixels)
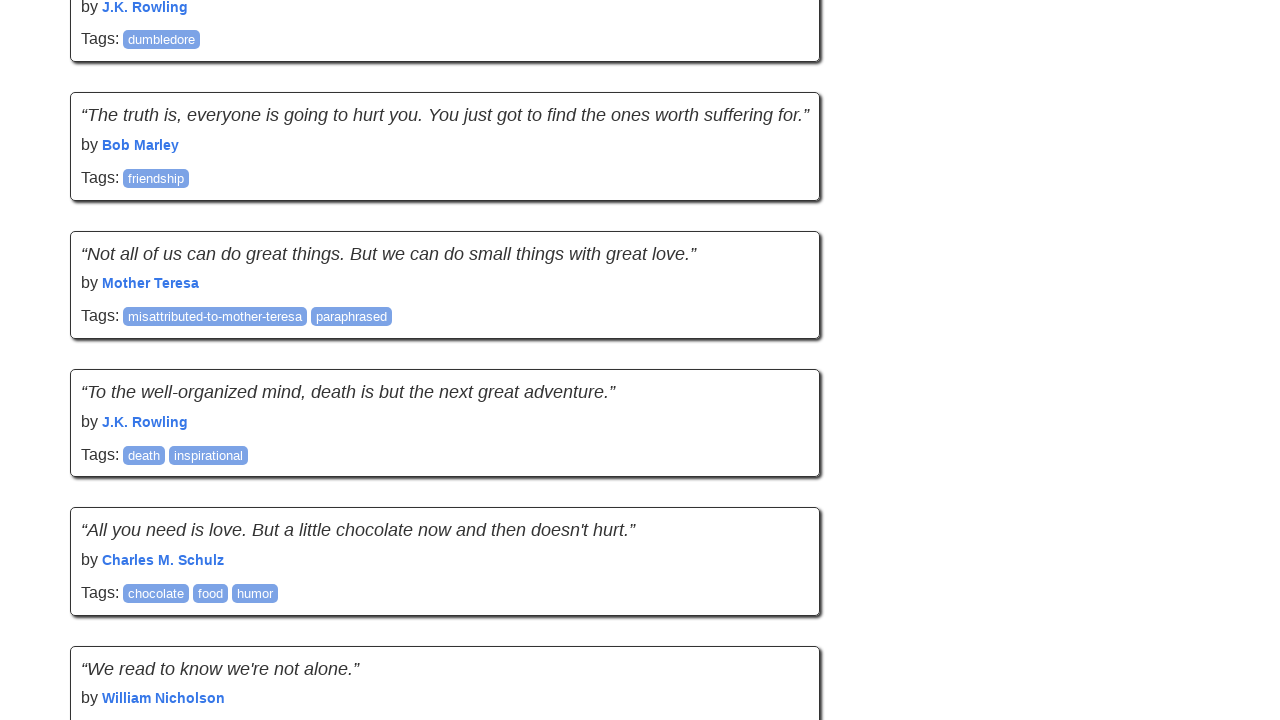

Waited 2 seconds for content to load
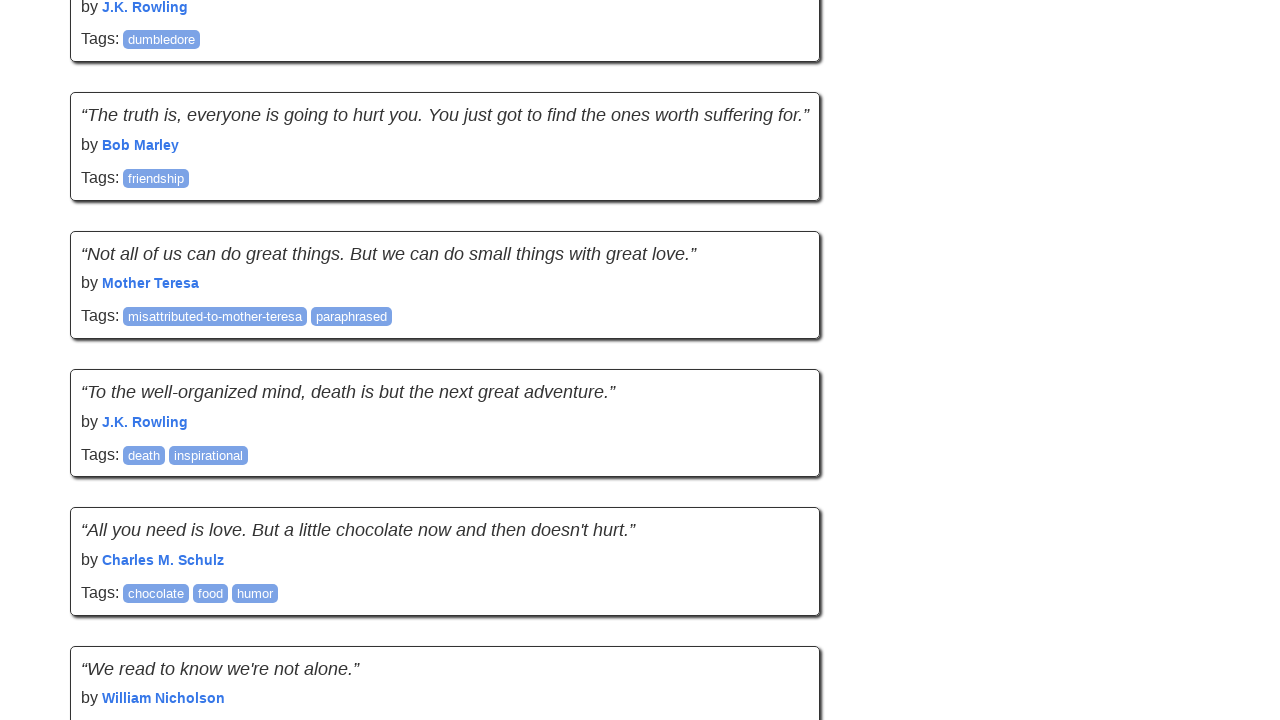

Scroll attempt 8: 40 -> 40 quotes
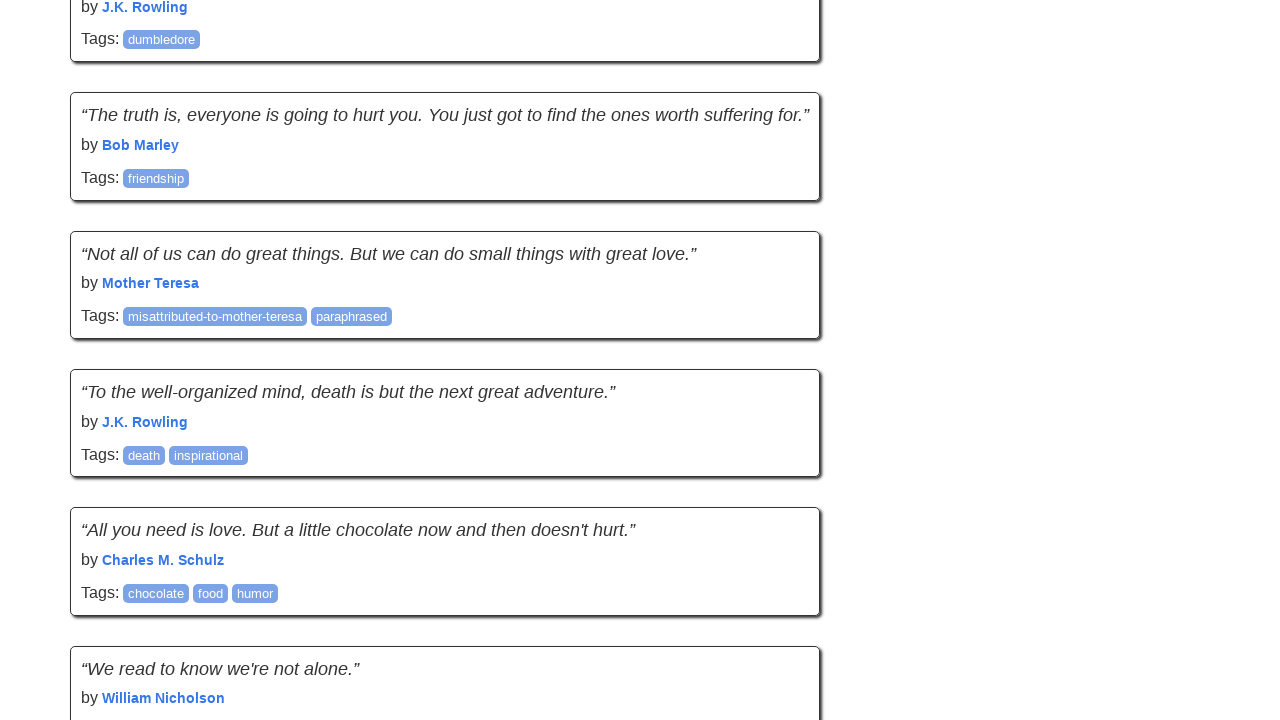

No new quotes found. Consecutive fails: 1
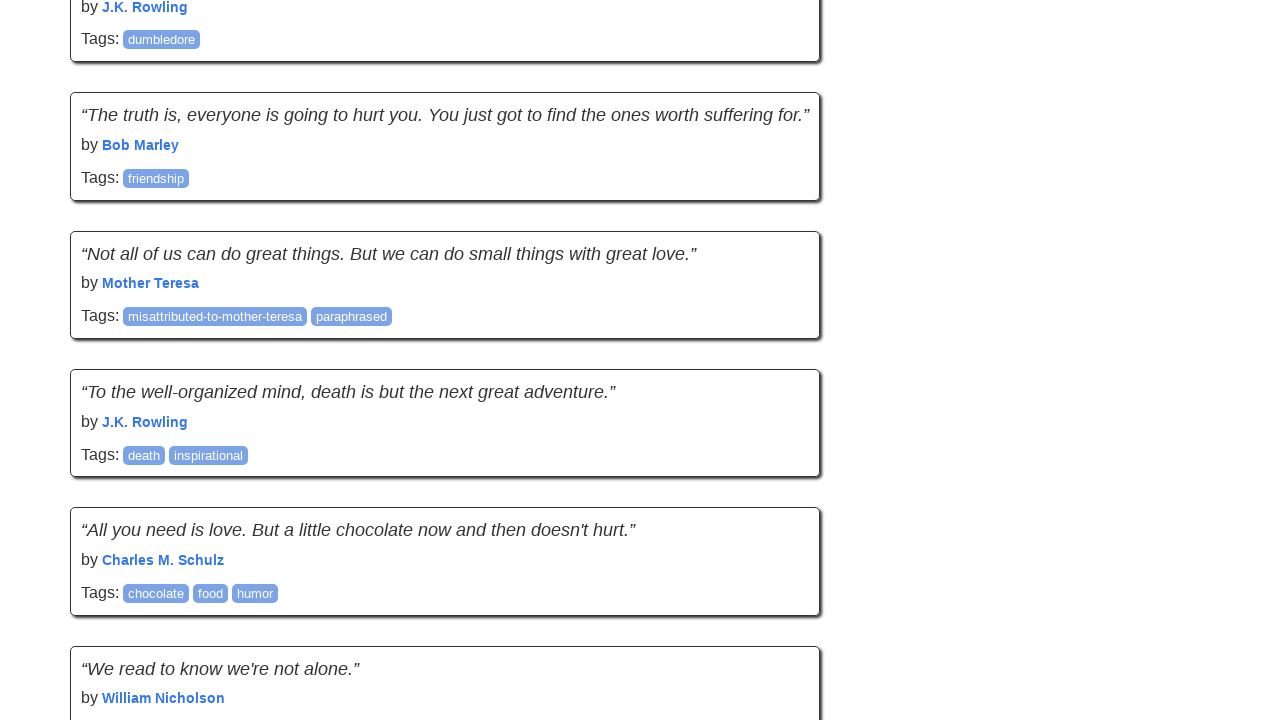

Scroll attempt 9: Waited for network to settle
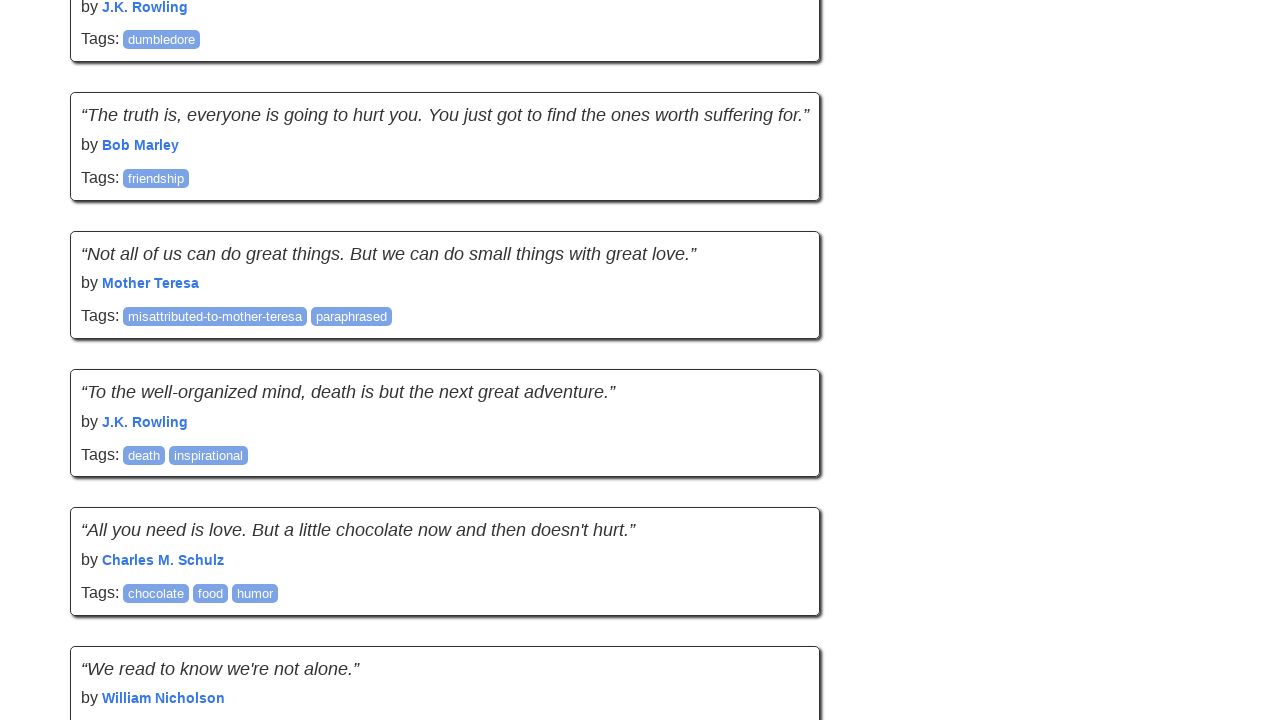

Scrolled down on page (895 pixels)
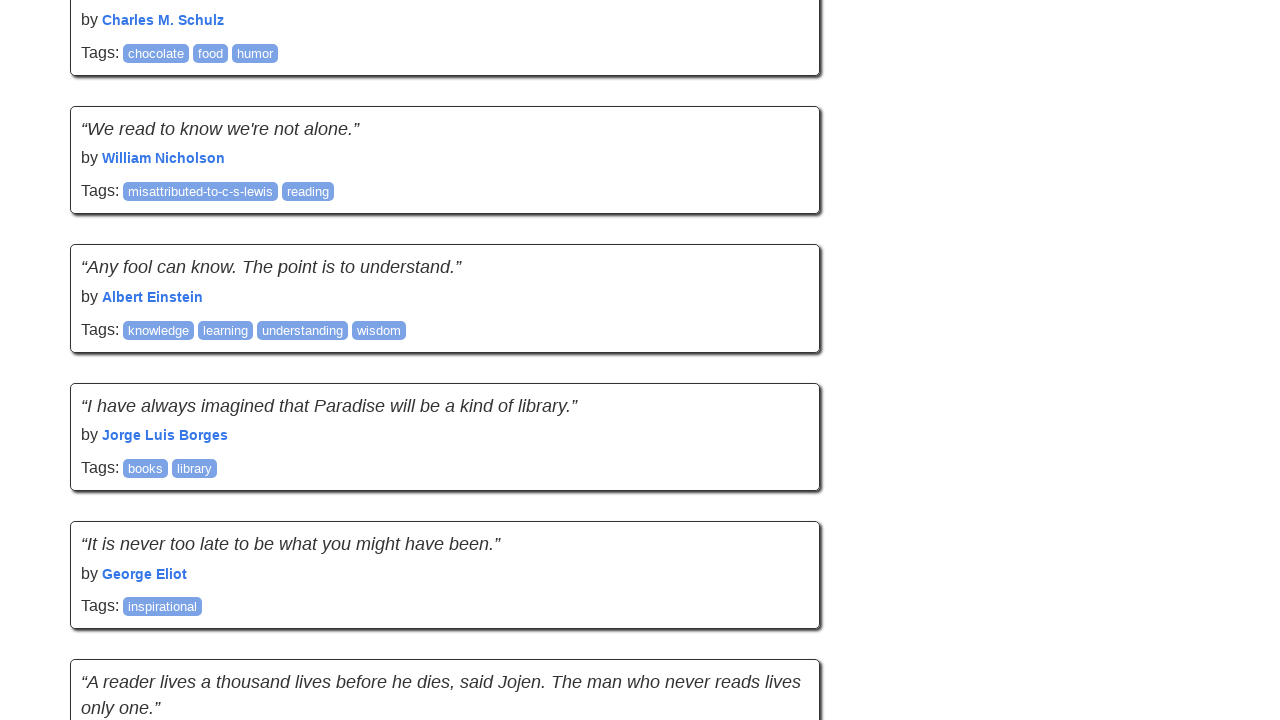

Waited 2 seconds for content to load
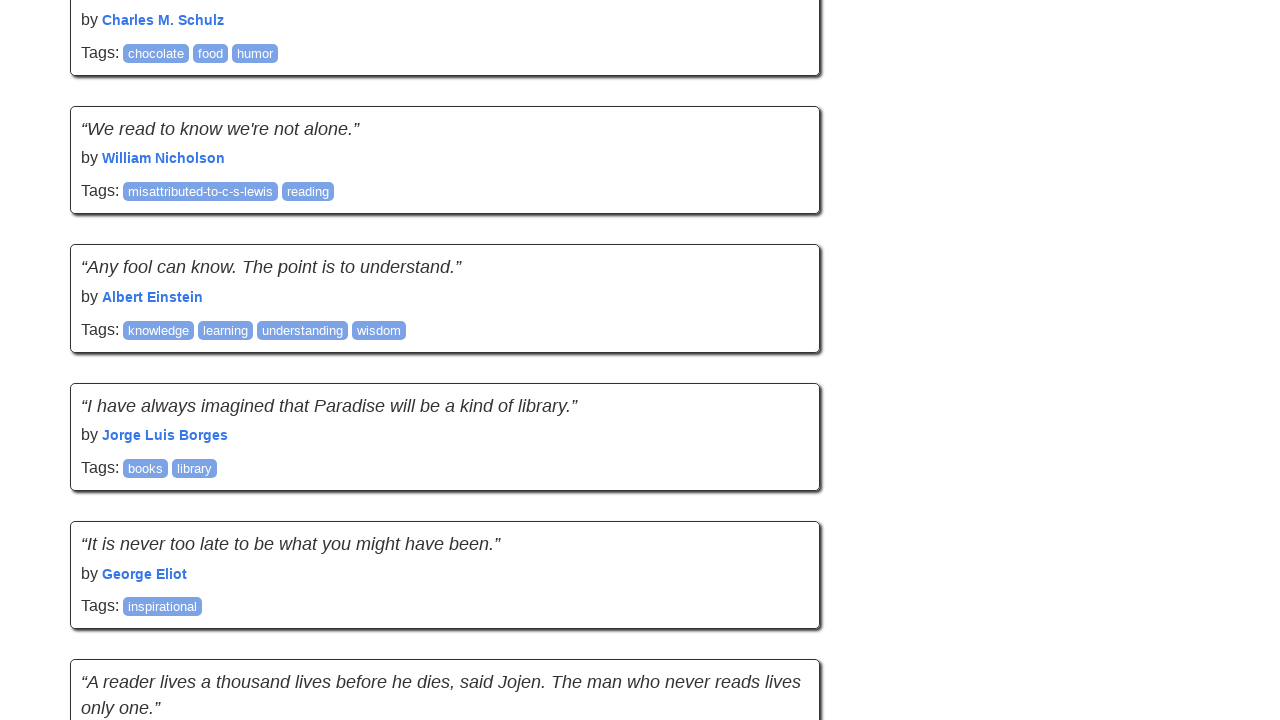

Scroll attempt 9: 40 -> 50 quotes
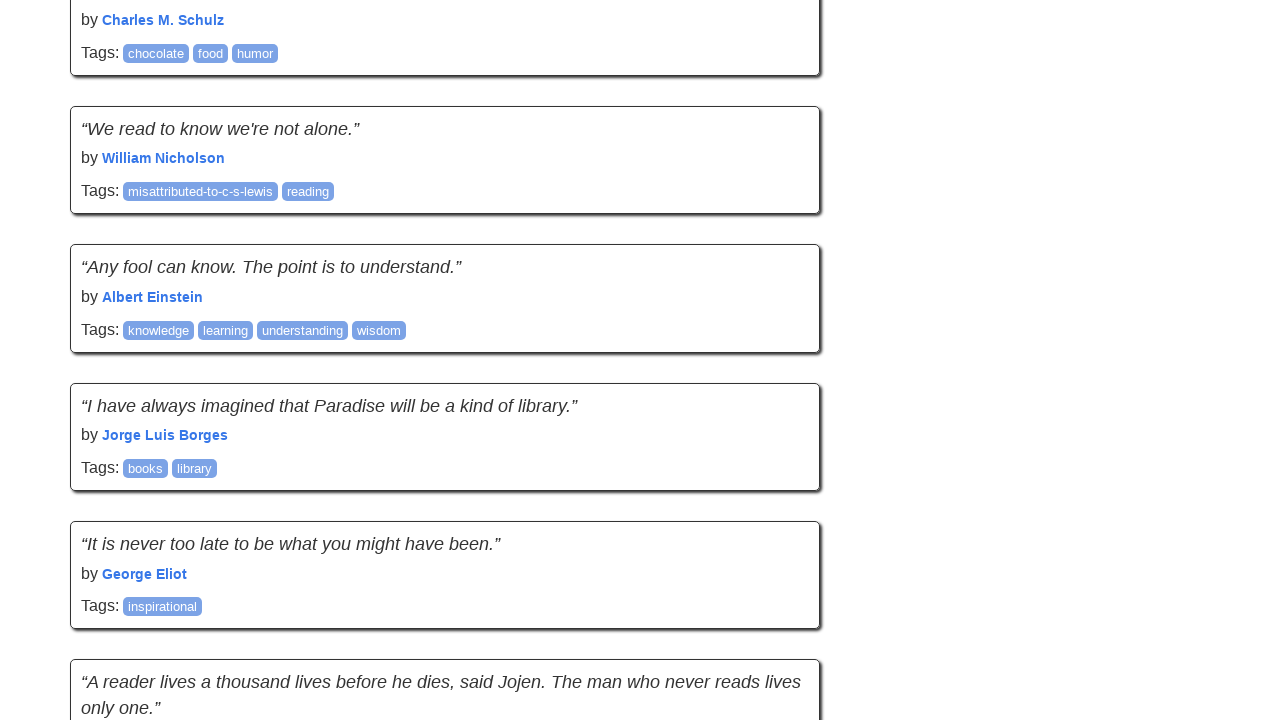

New quotes loaded: 10 additional quotes
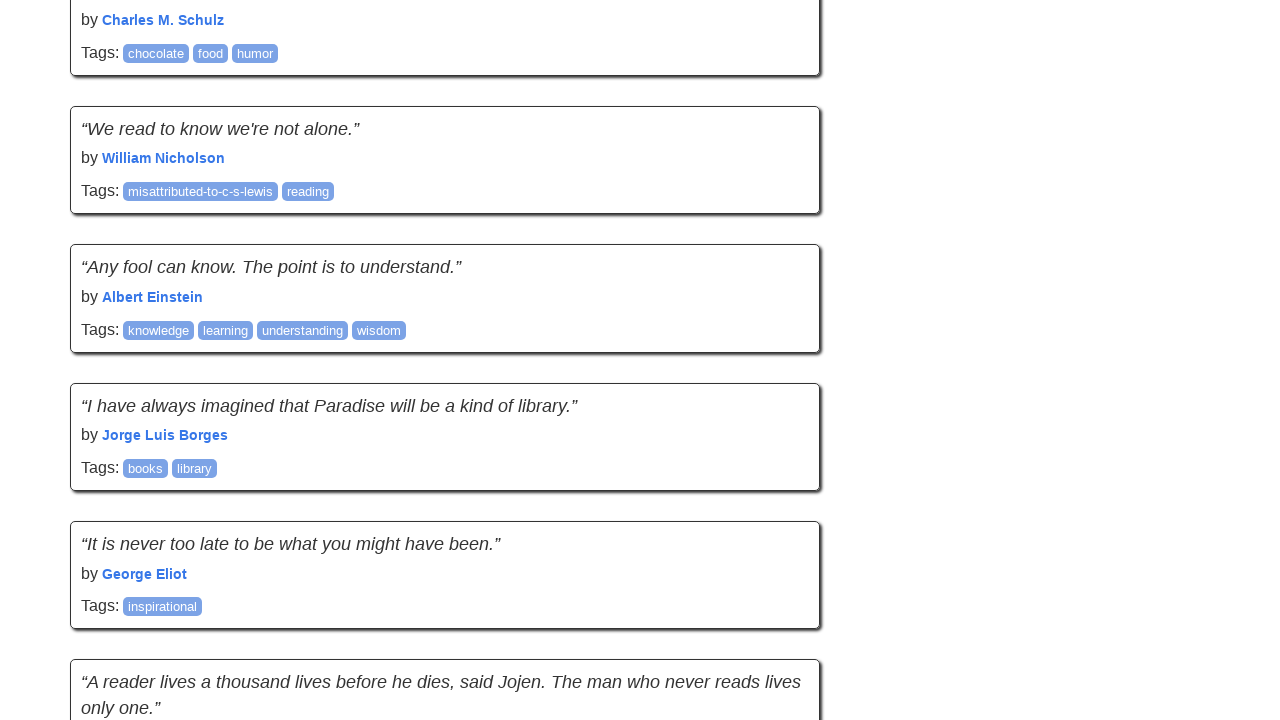

Scroll attempt 10: Waited for network to settle
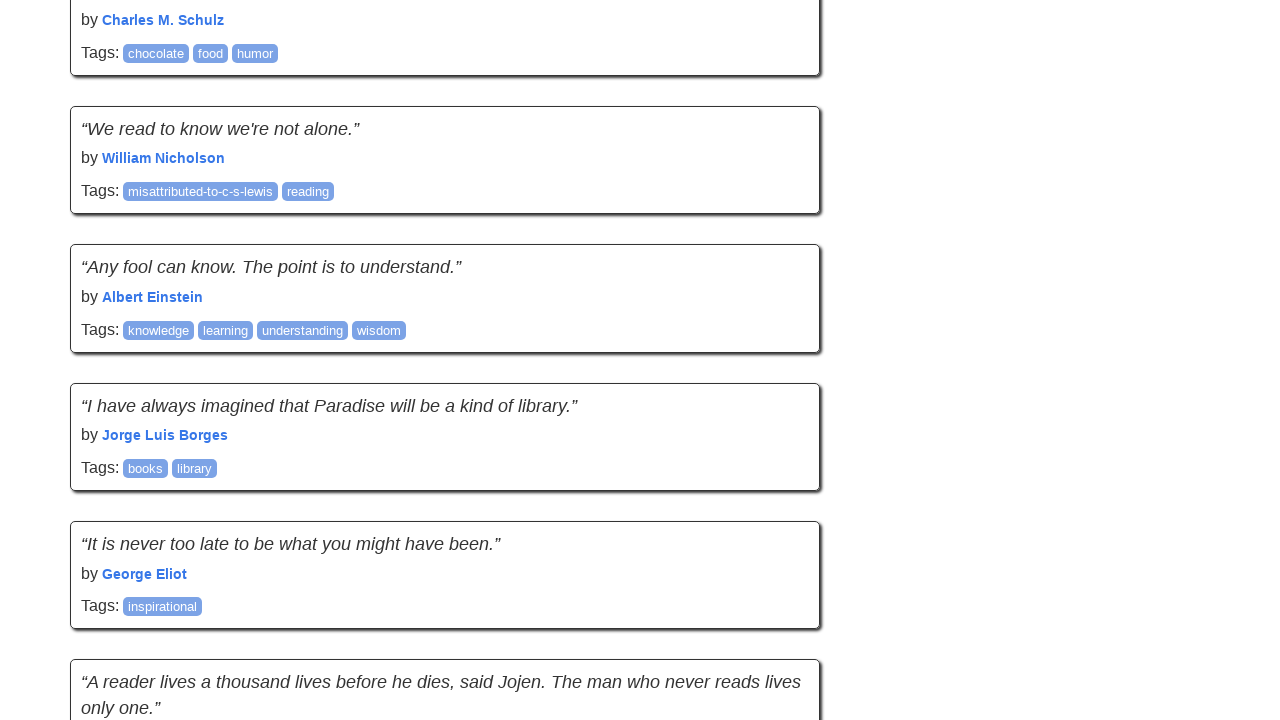

Scrolled down on page (895 pixels)
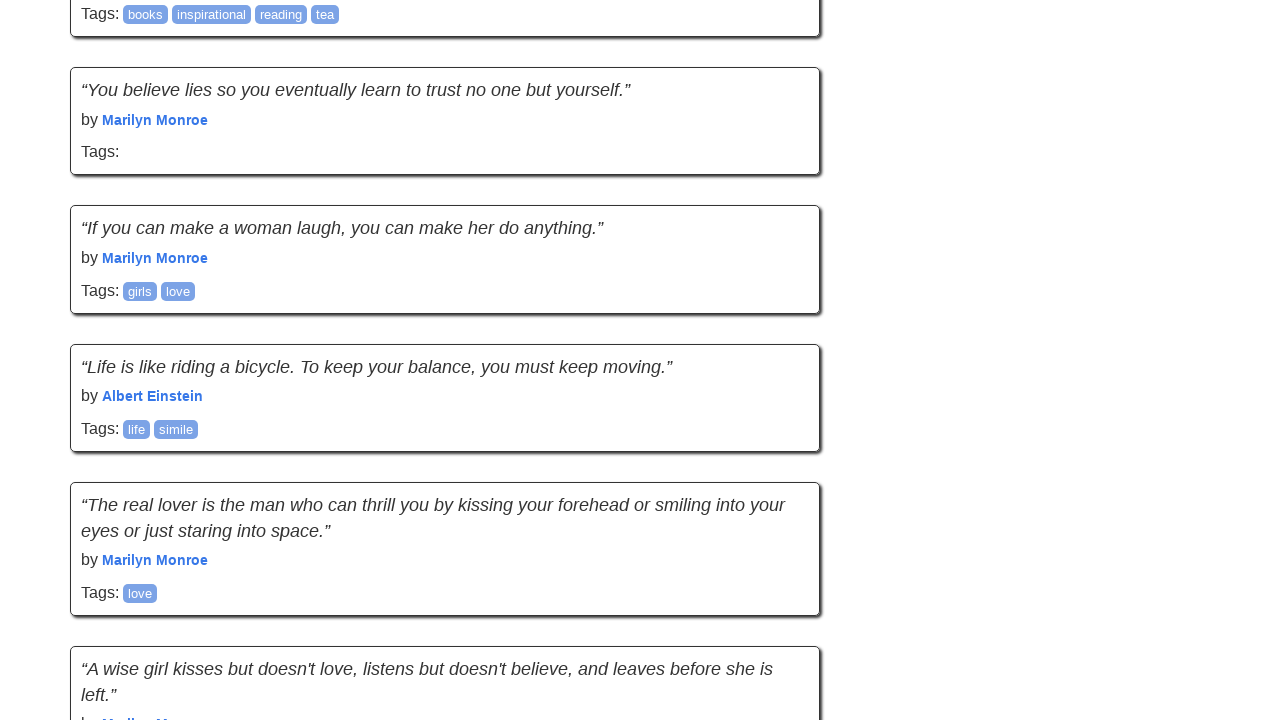

Waited 2 seconds for content to load
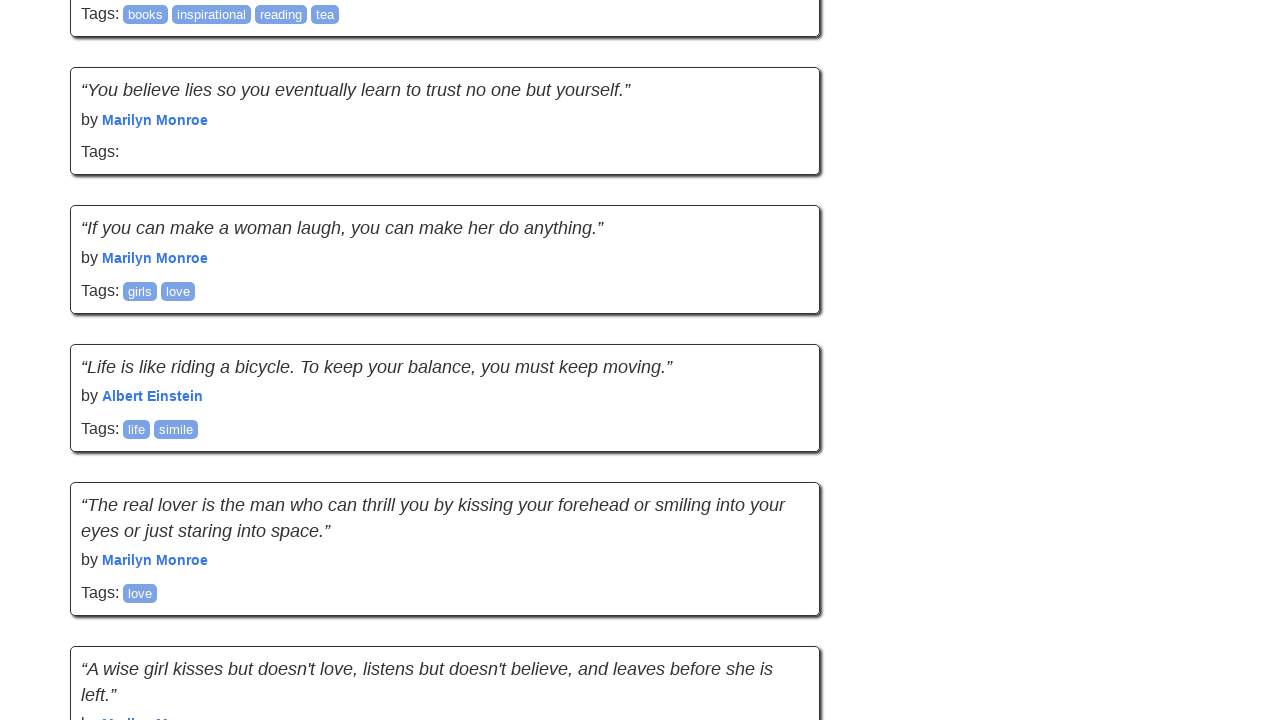

Scroll attempt 10: 50 -> 50 quotes
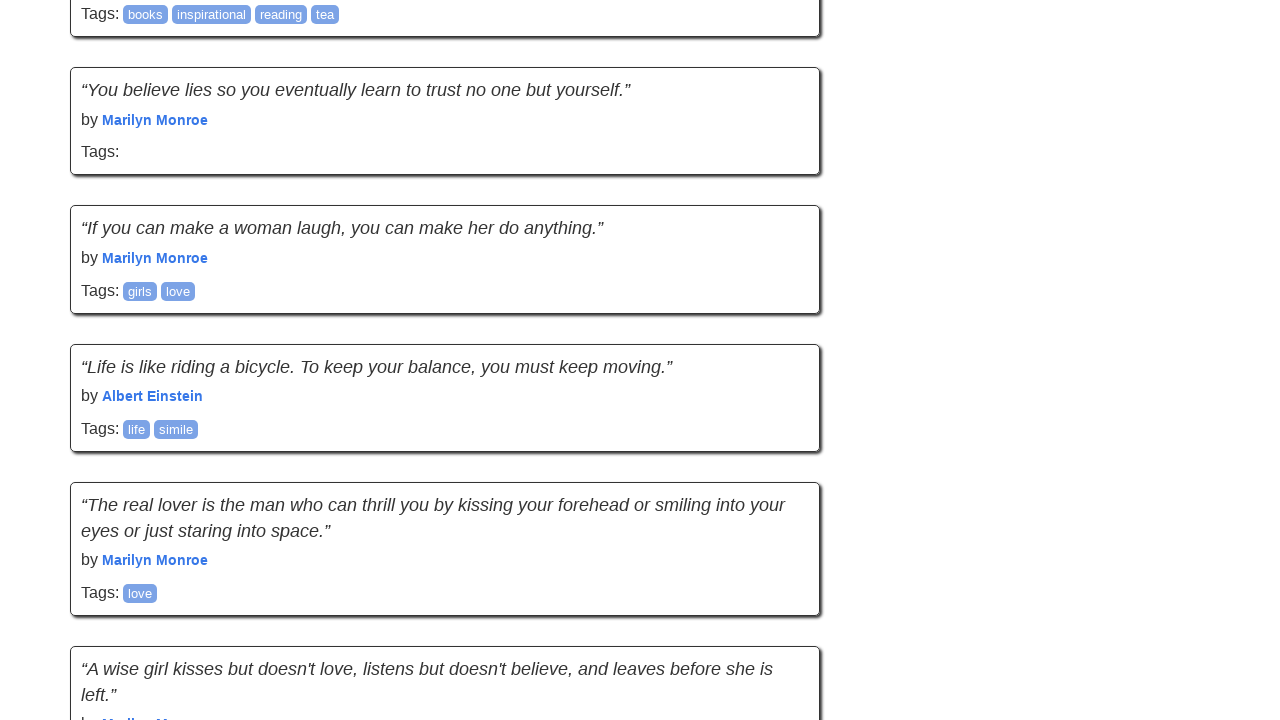

No new quotes found. Consecutive fails: 1
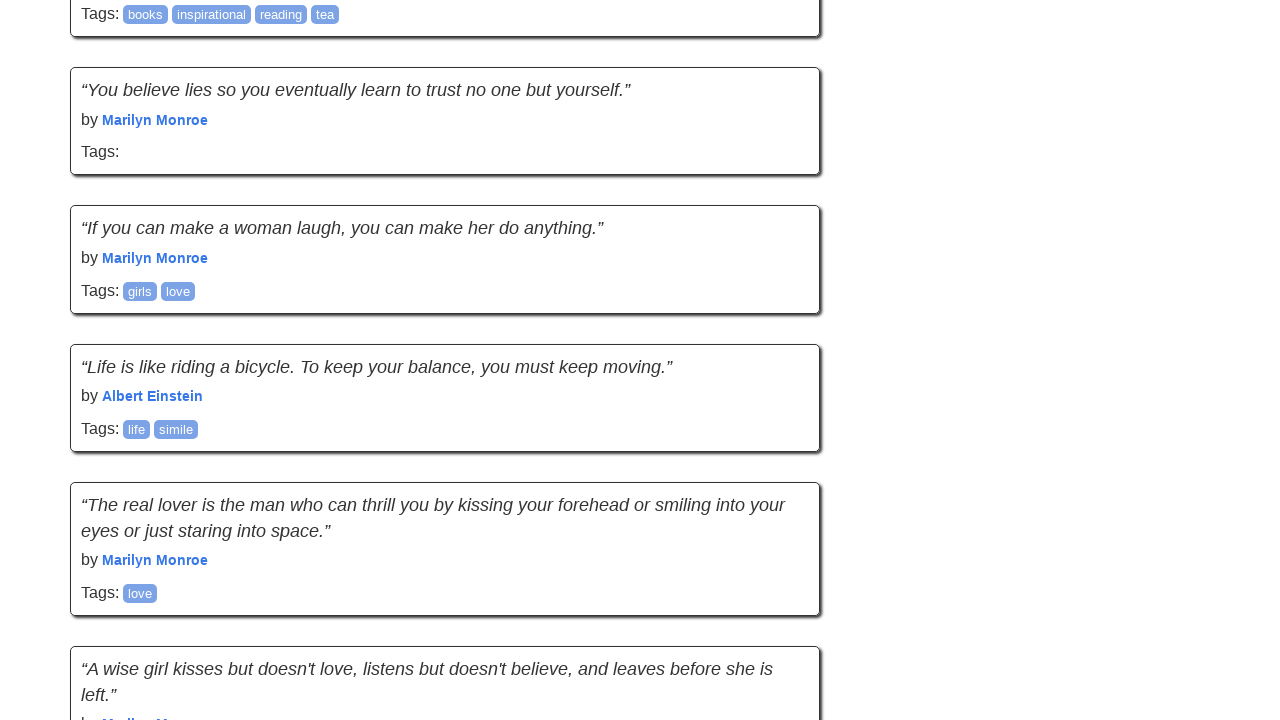

Scroll attempt 11: Waited for network to settle
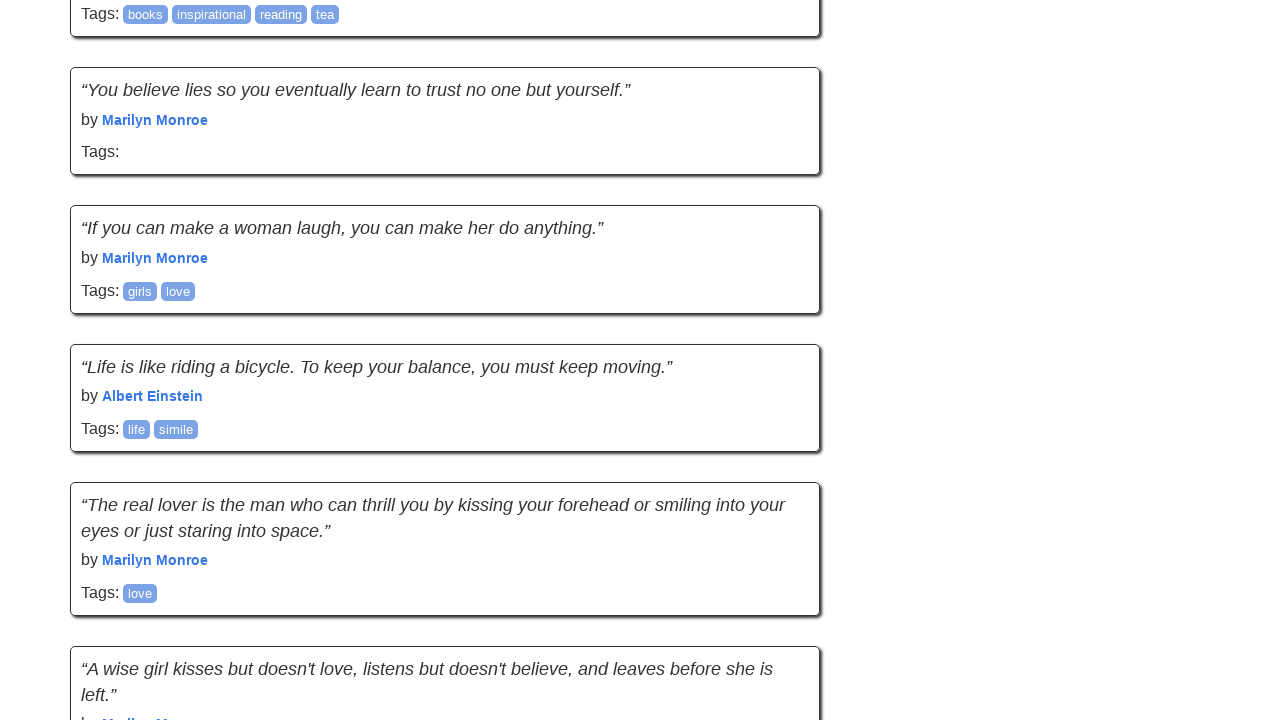

Scrolled down on page (895 pixels)
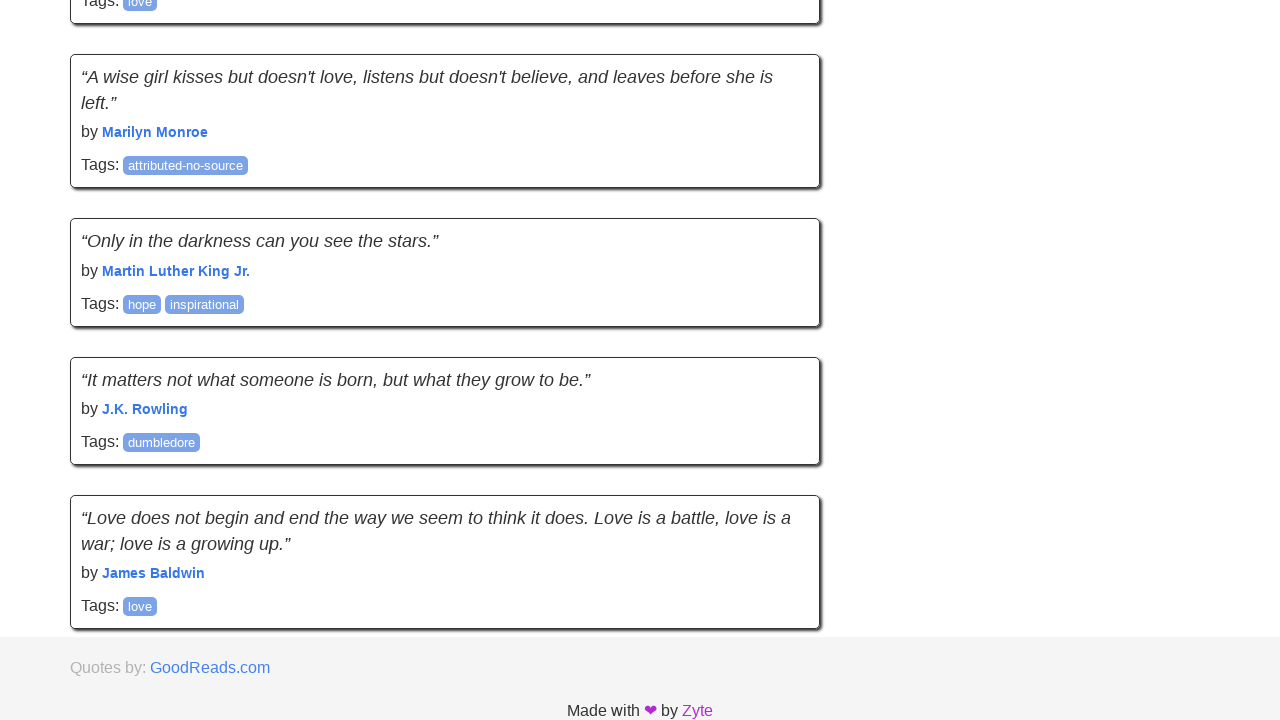

Waited 2 seconds for content to load
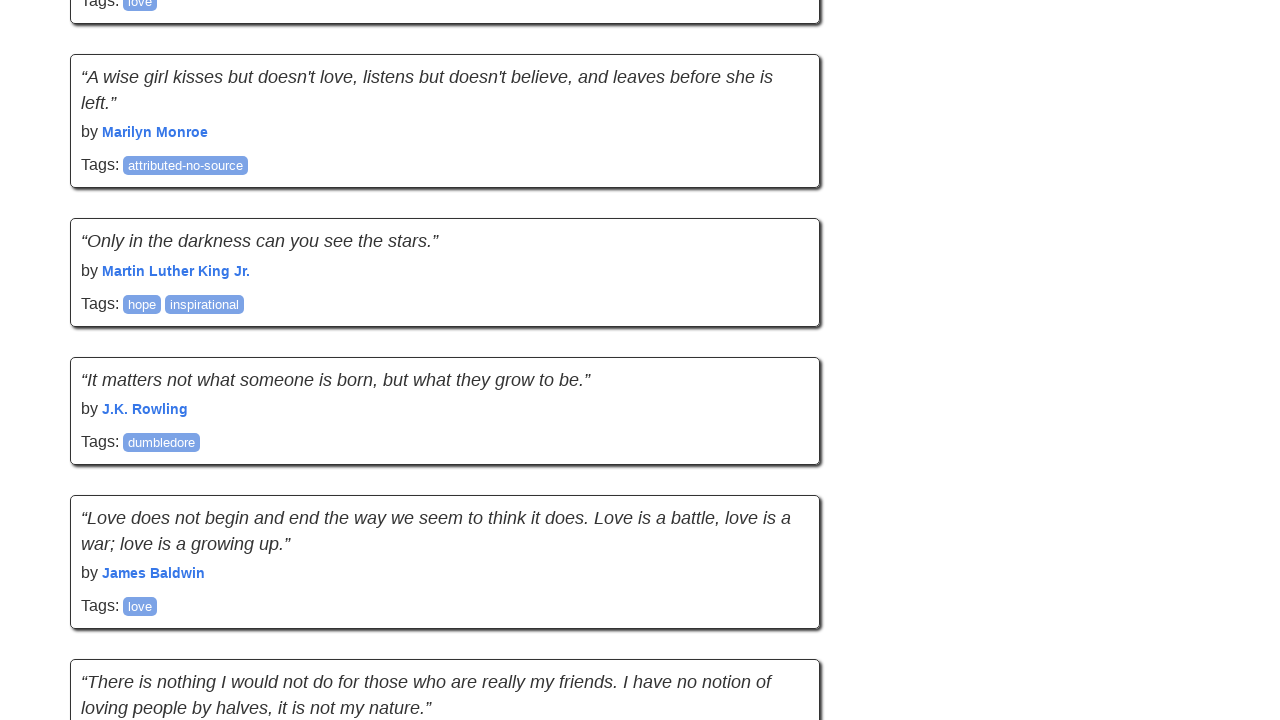

Scroll attempt 11: 50 -> 60 quotes
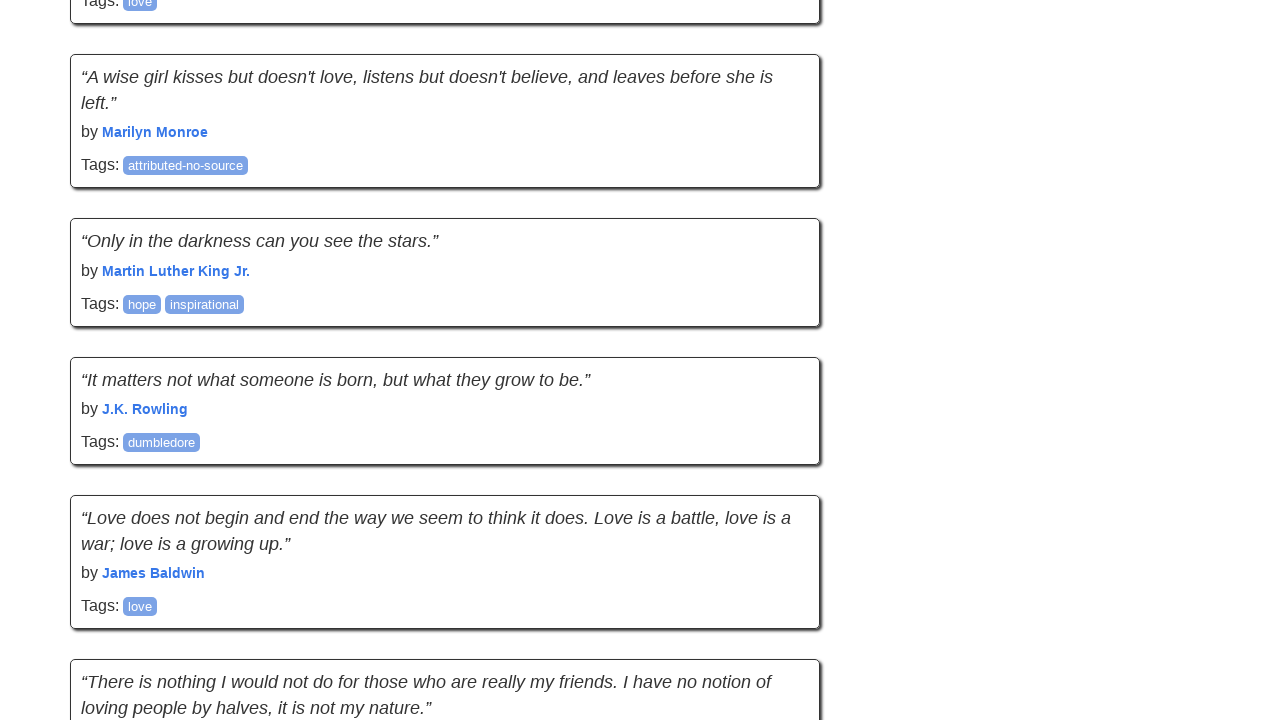

New quotes loaded: 10 additional quotes
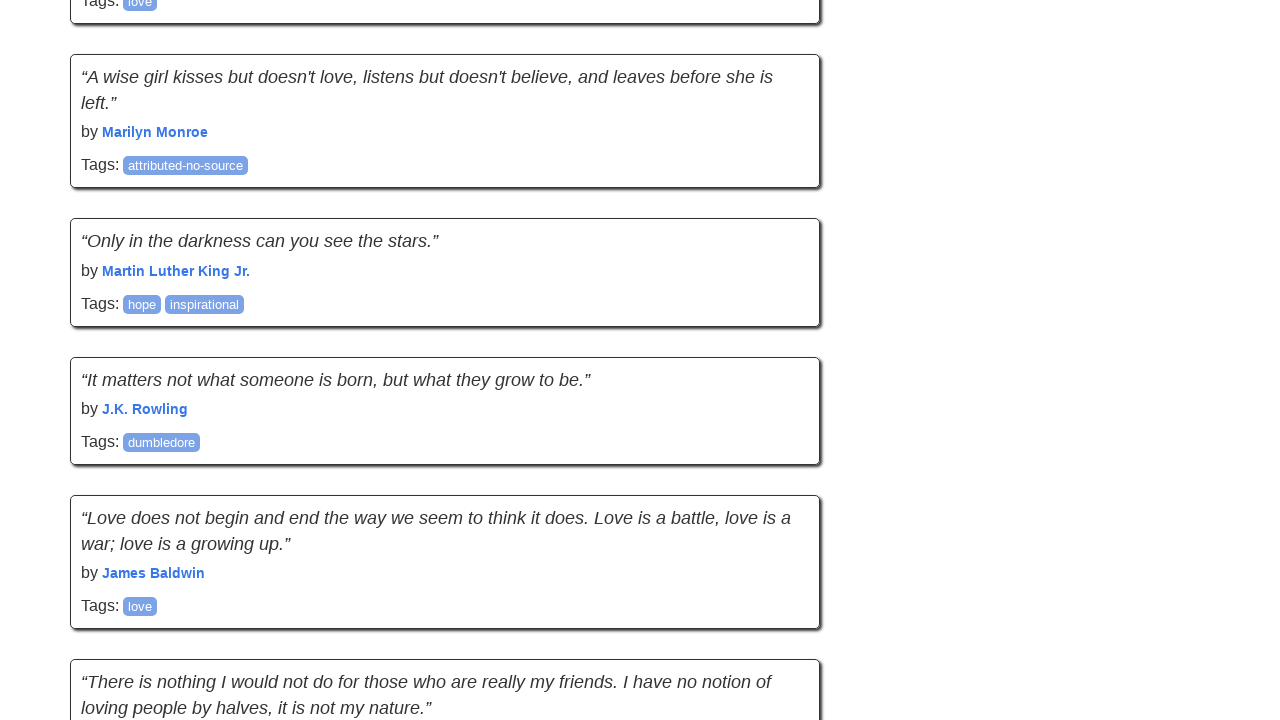

Scroll attempt 12: Waited for network to settle
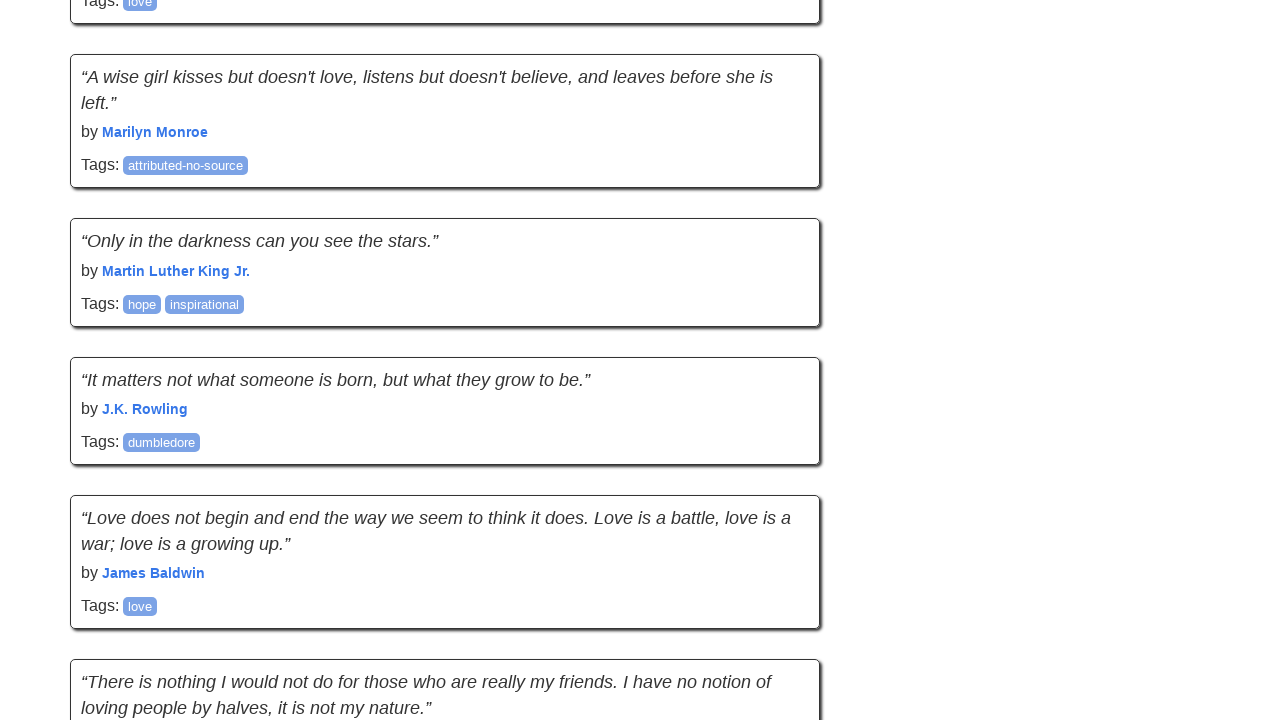

Scrolled down on page (895 pixels)
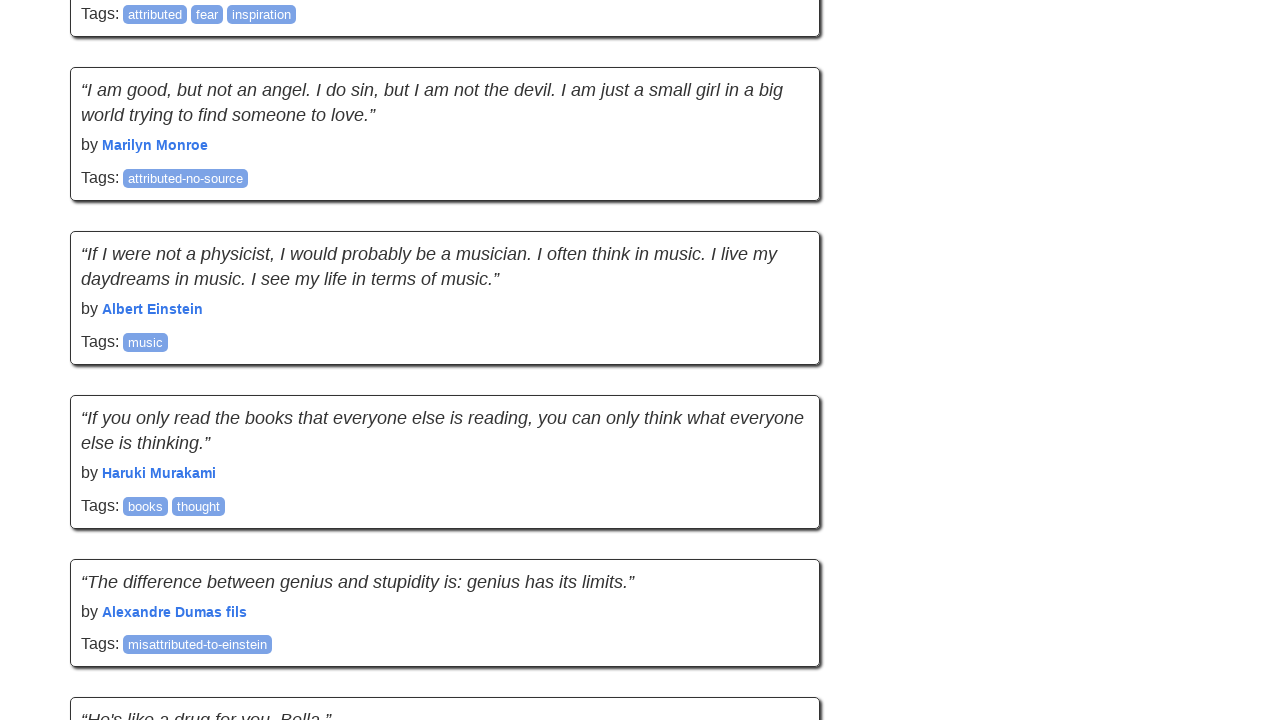

Waited 2 seconds for content to load
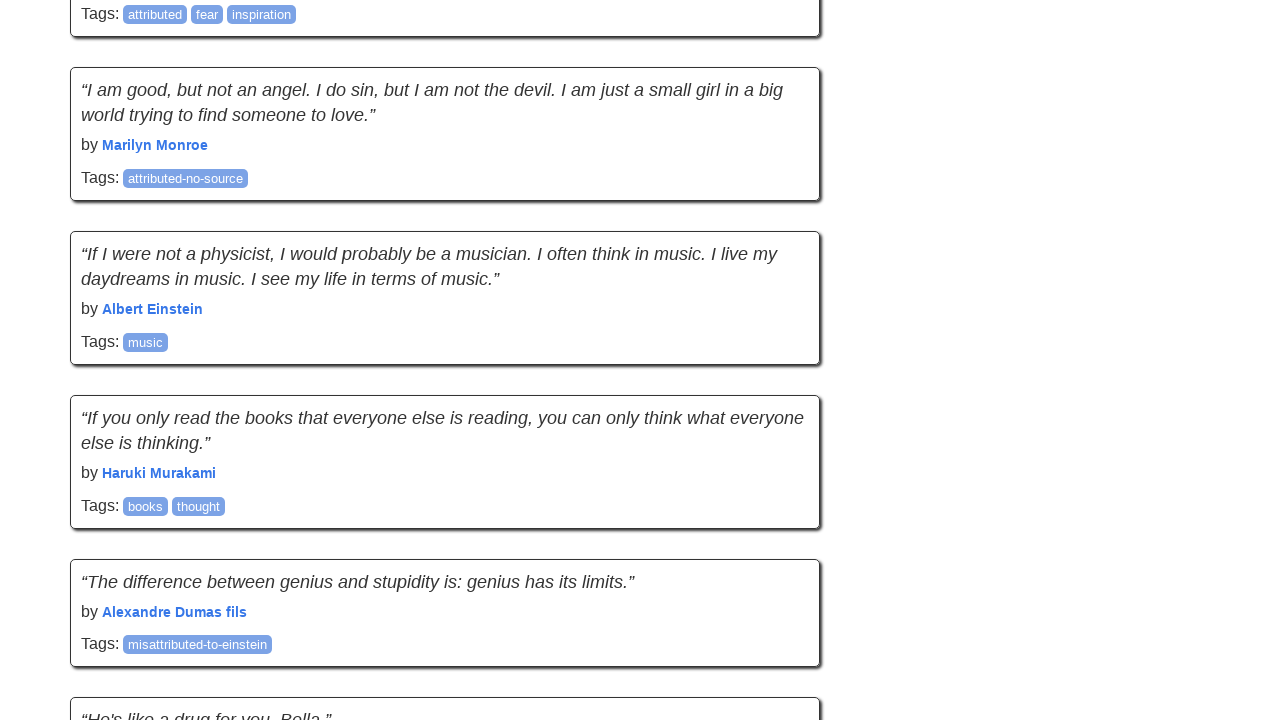

Scroll attempt 12: 60 -> 60 quotes
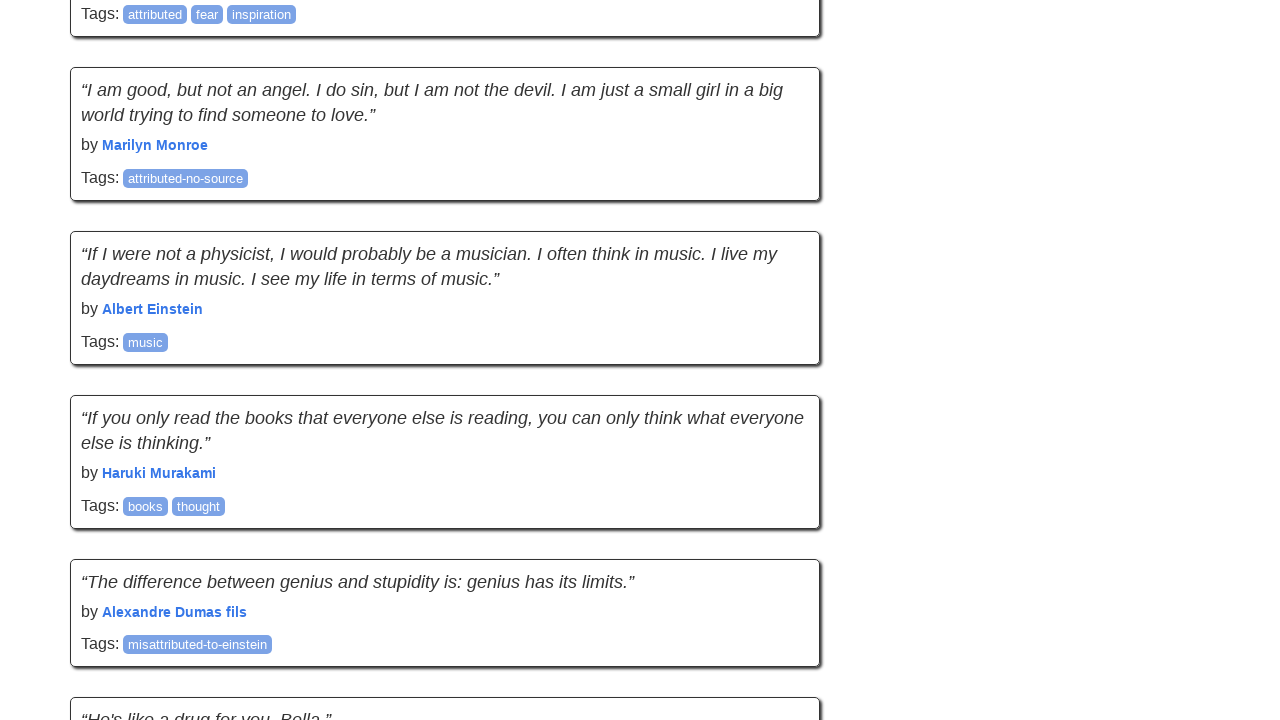

No new quotes found. Consecutive fails: 1
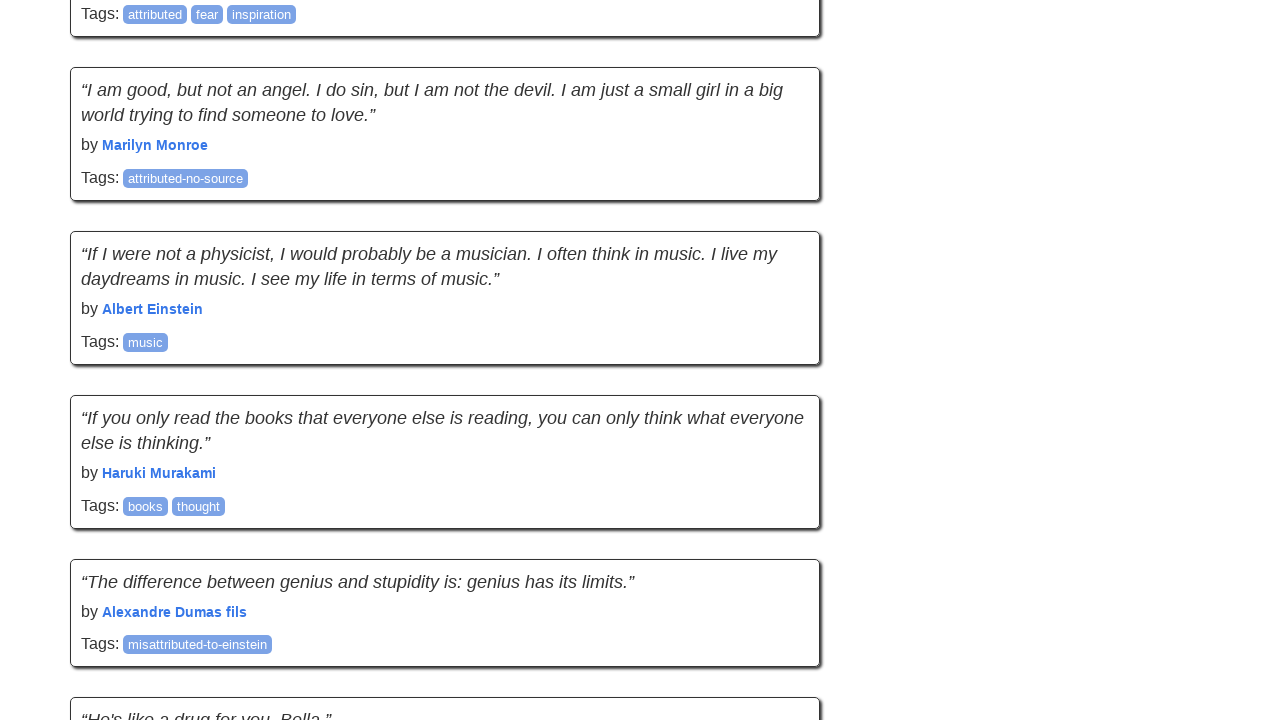

Scroll attempt 13: Waited for network to settle
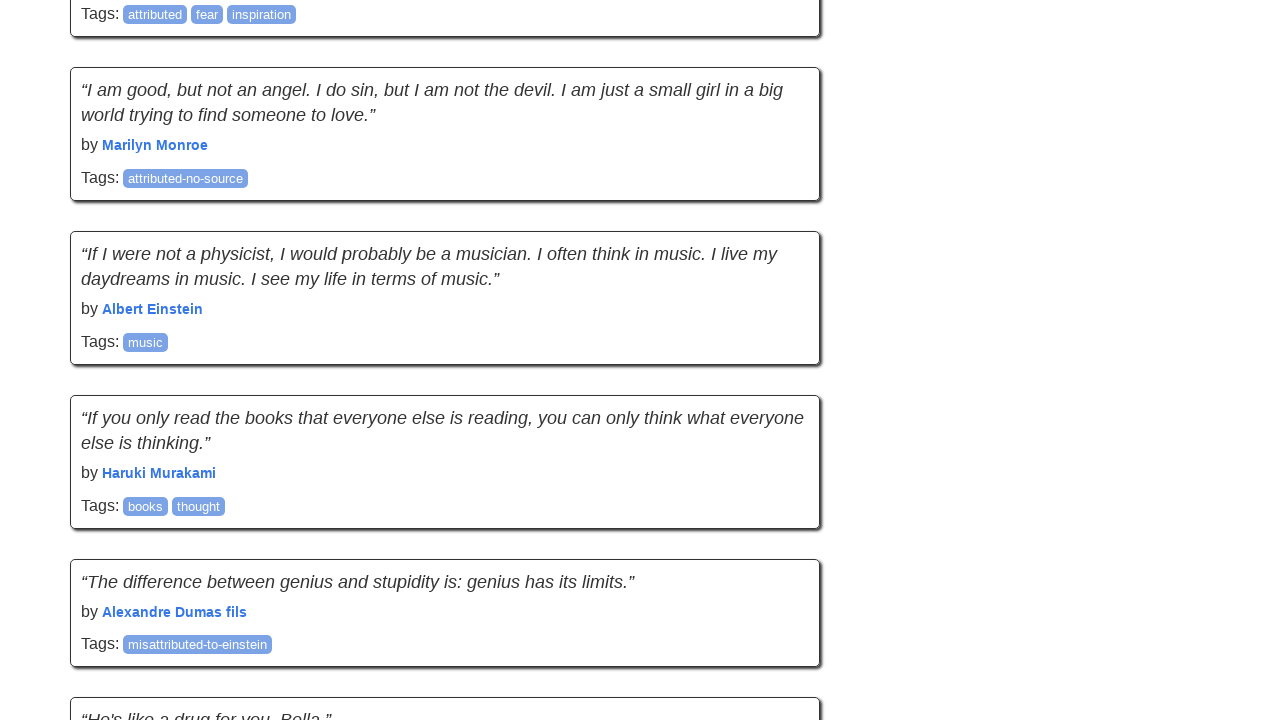

Scrolled down on page (895 pixels)
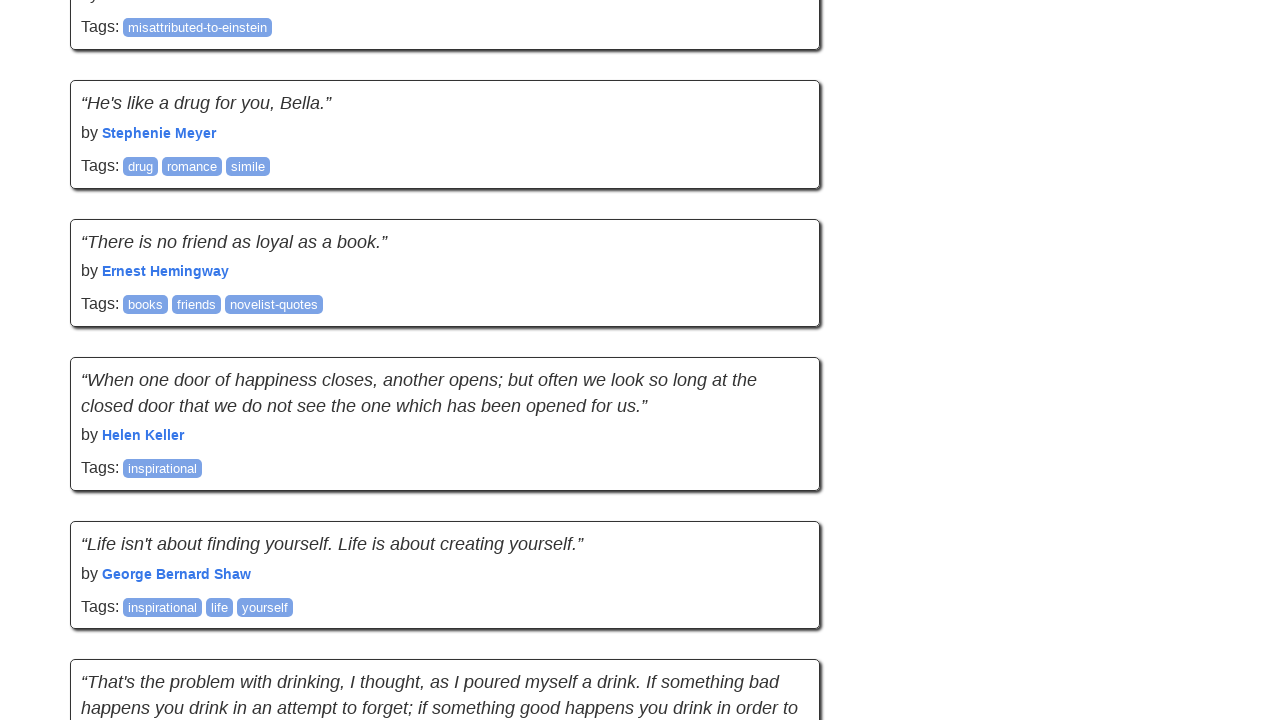

Waited 2 seconds for content to load
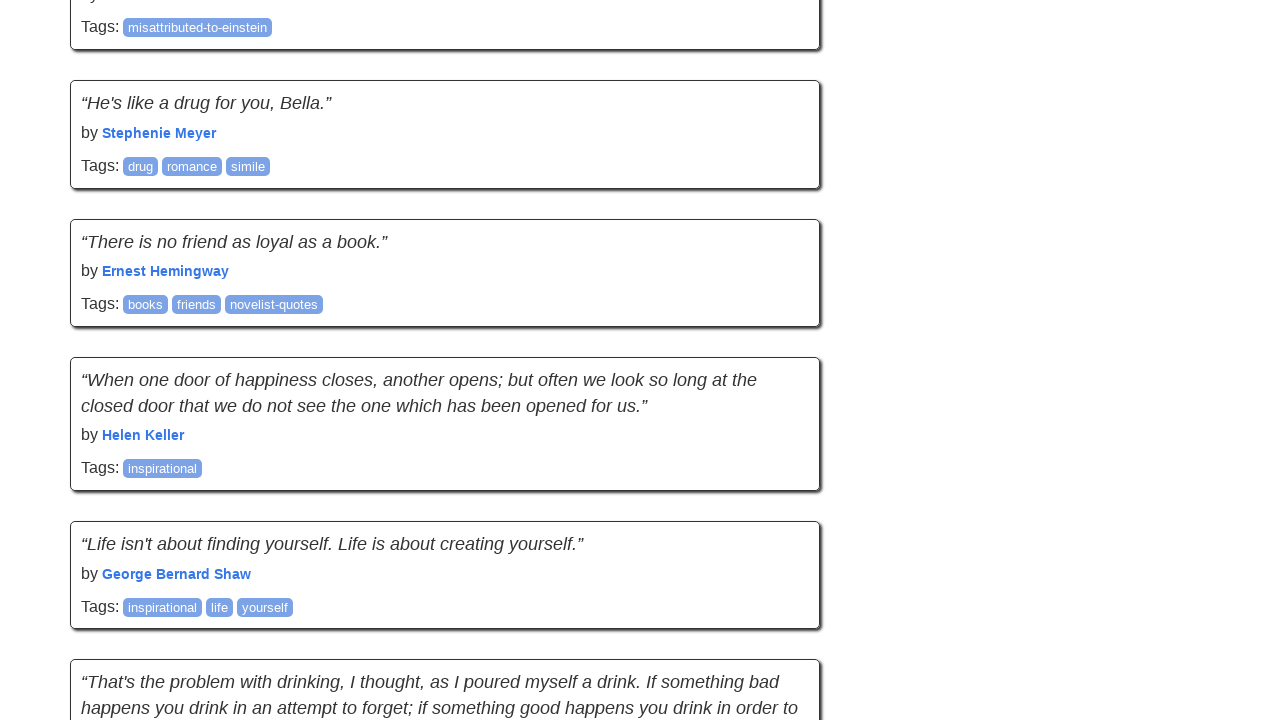

Scroll attempt 13: 60 -> 70 quotes
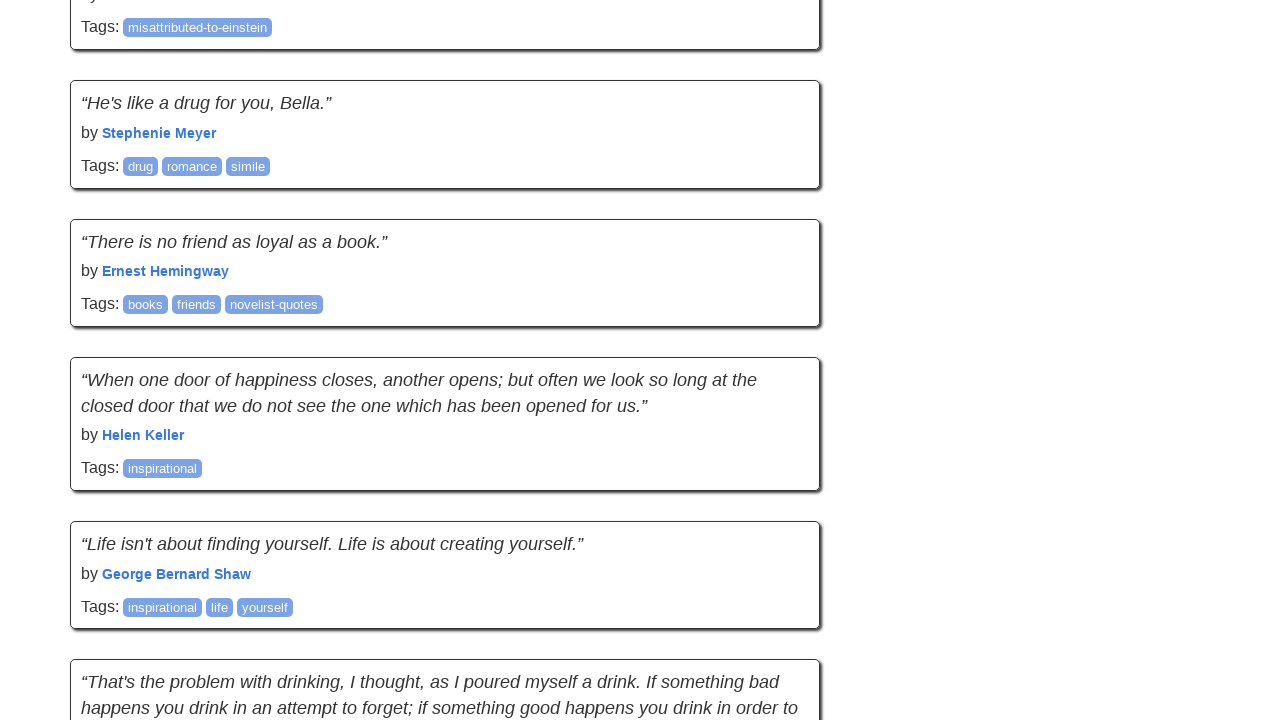

New quotes loaded: 10 additional quotes
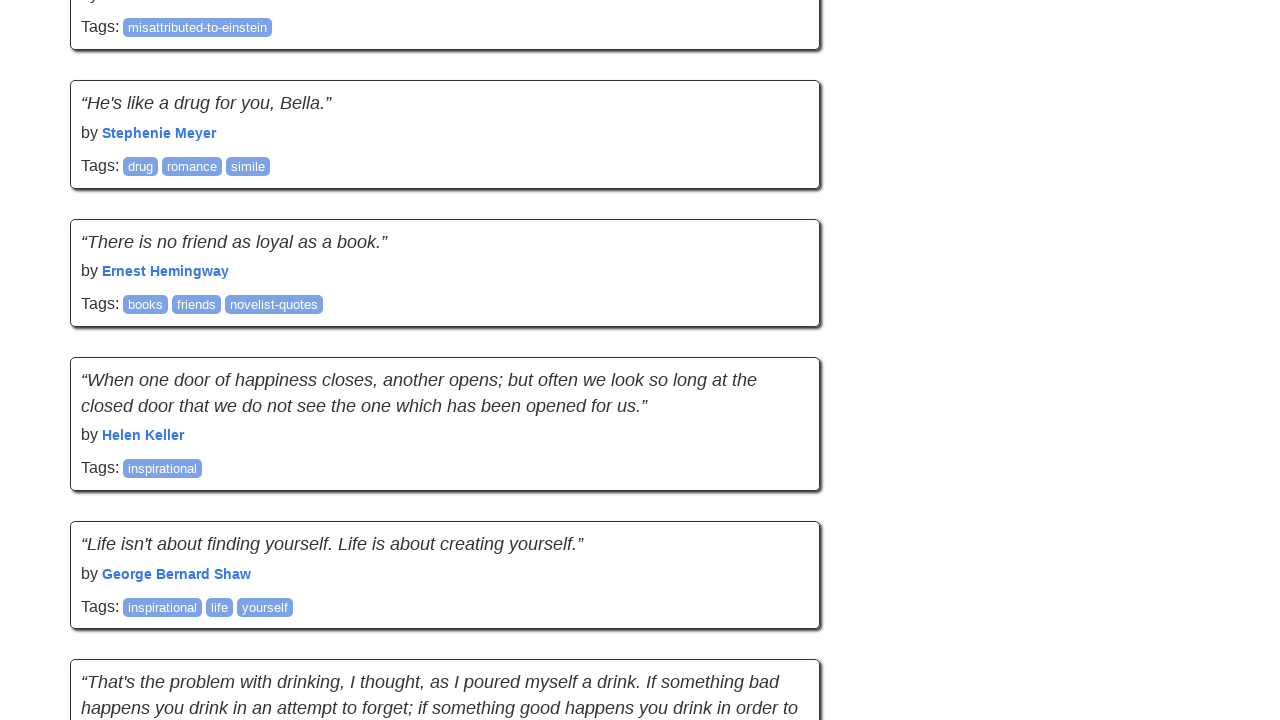

Scroll attempt 14: Waited for network to settle
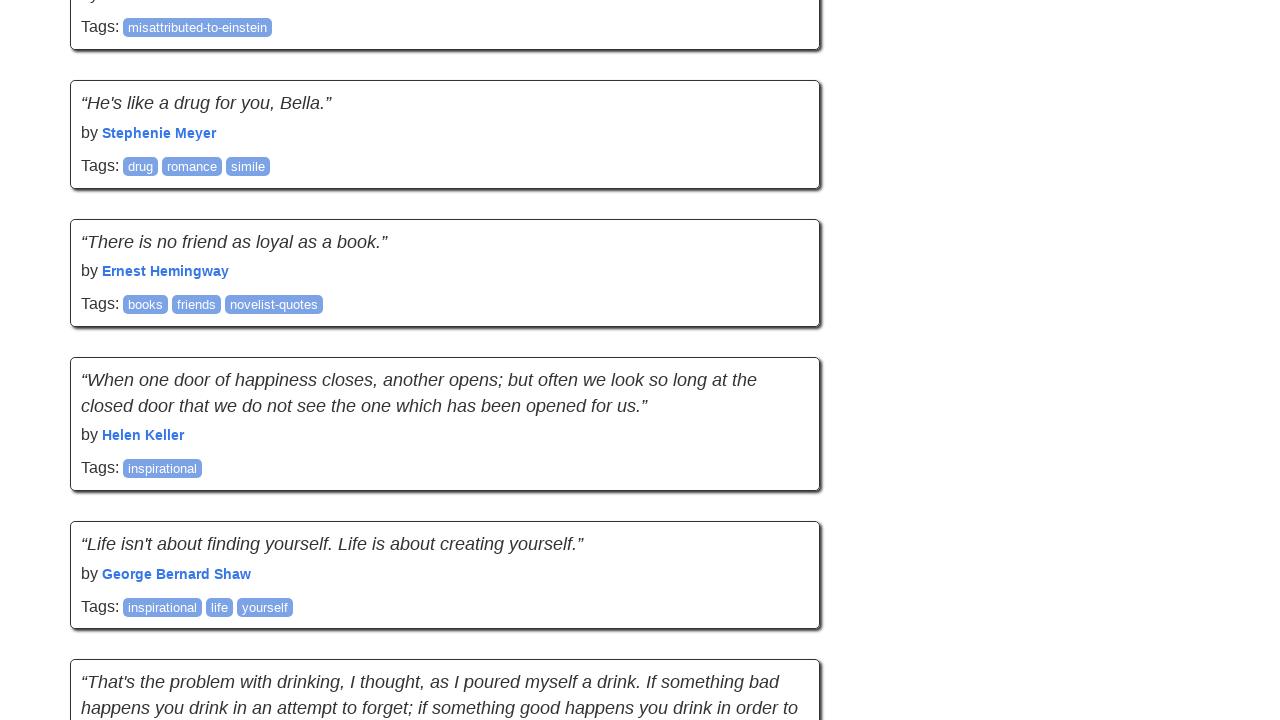

Scrolled down on page (895 pixels)
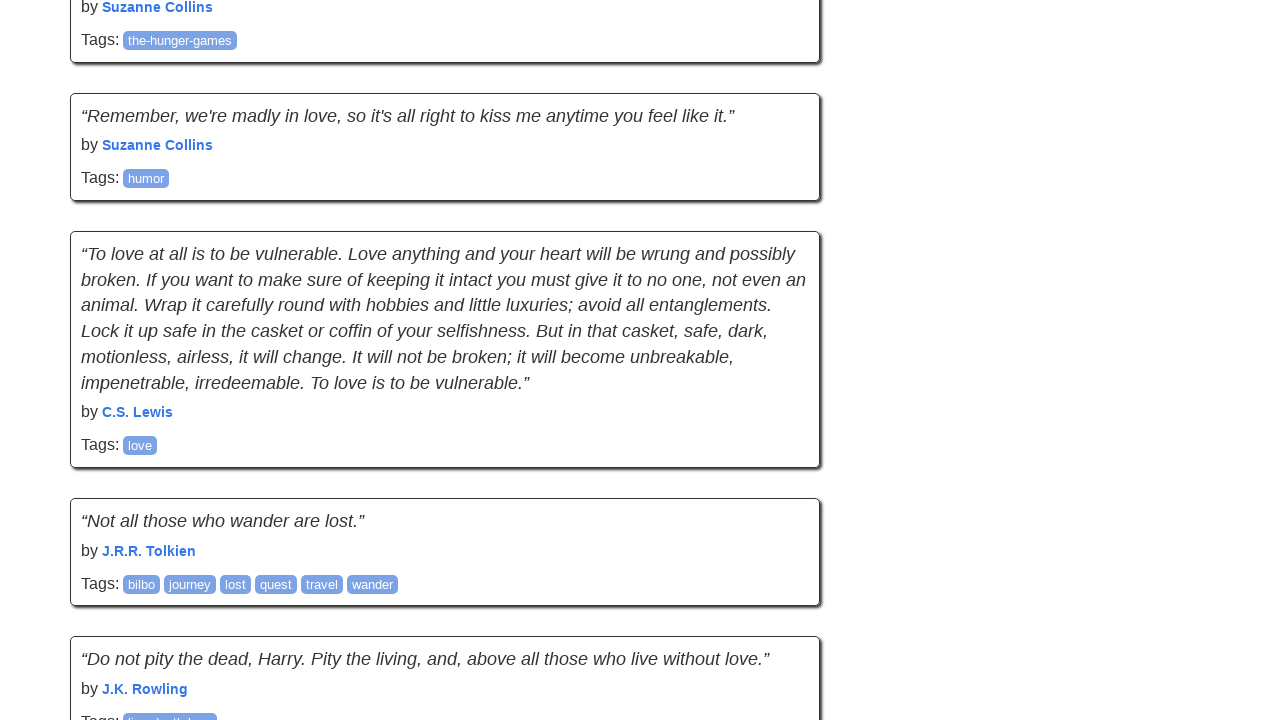

Waited 2 seconds for content to load
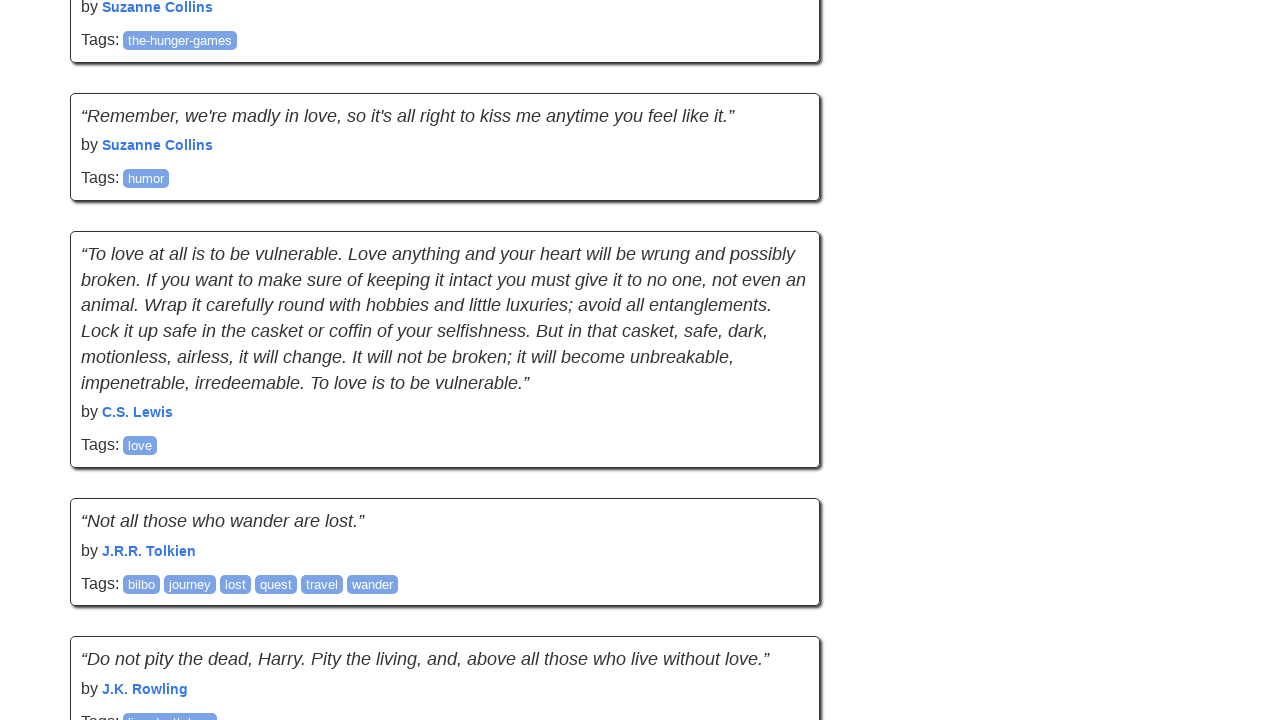

Scroll attempt 14: 70 -> 70 quotes
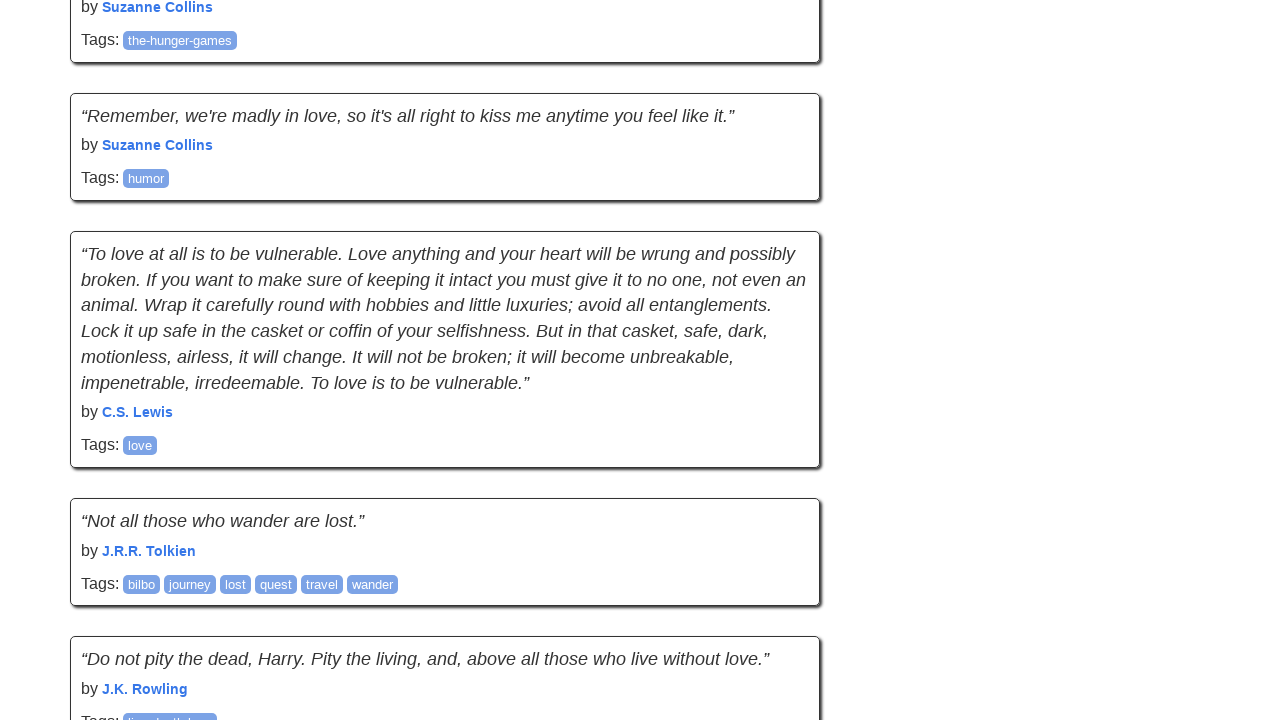

No new quotes found. Consecutive fails: 1
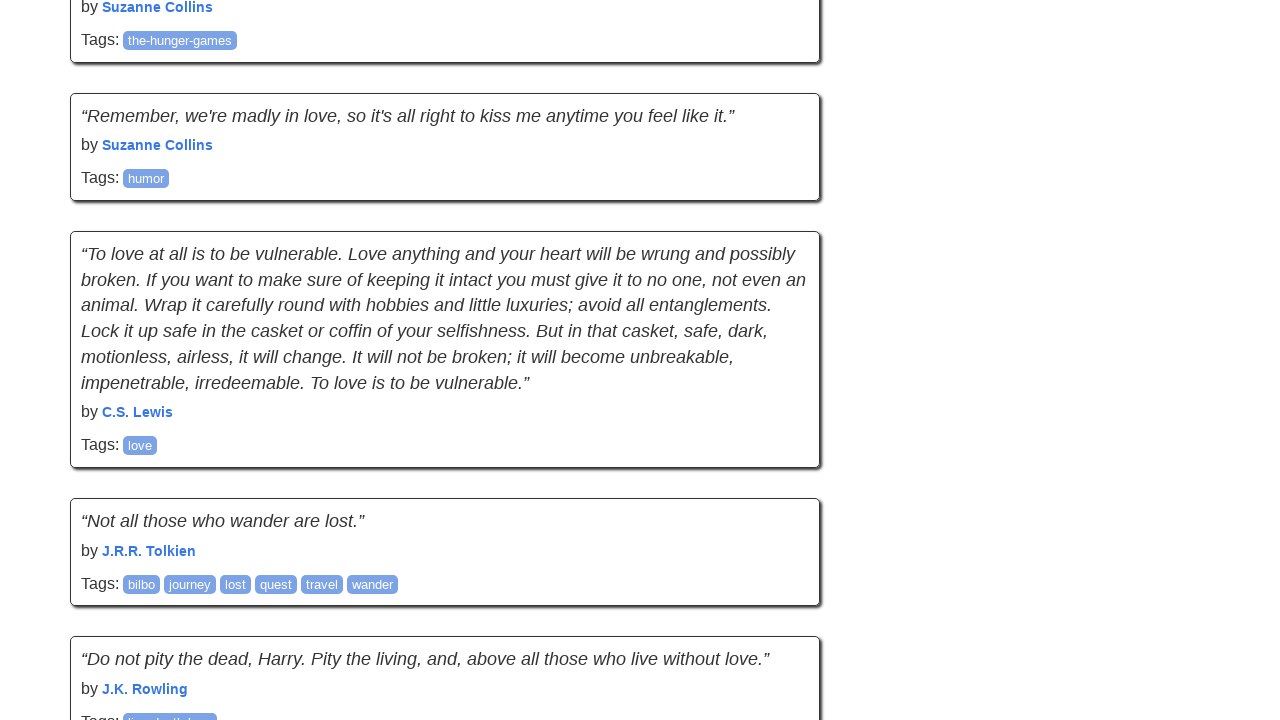

Scroll attempt 15: Waited for network to settle
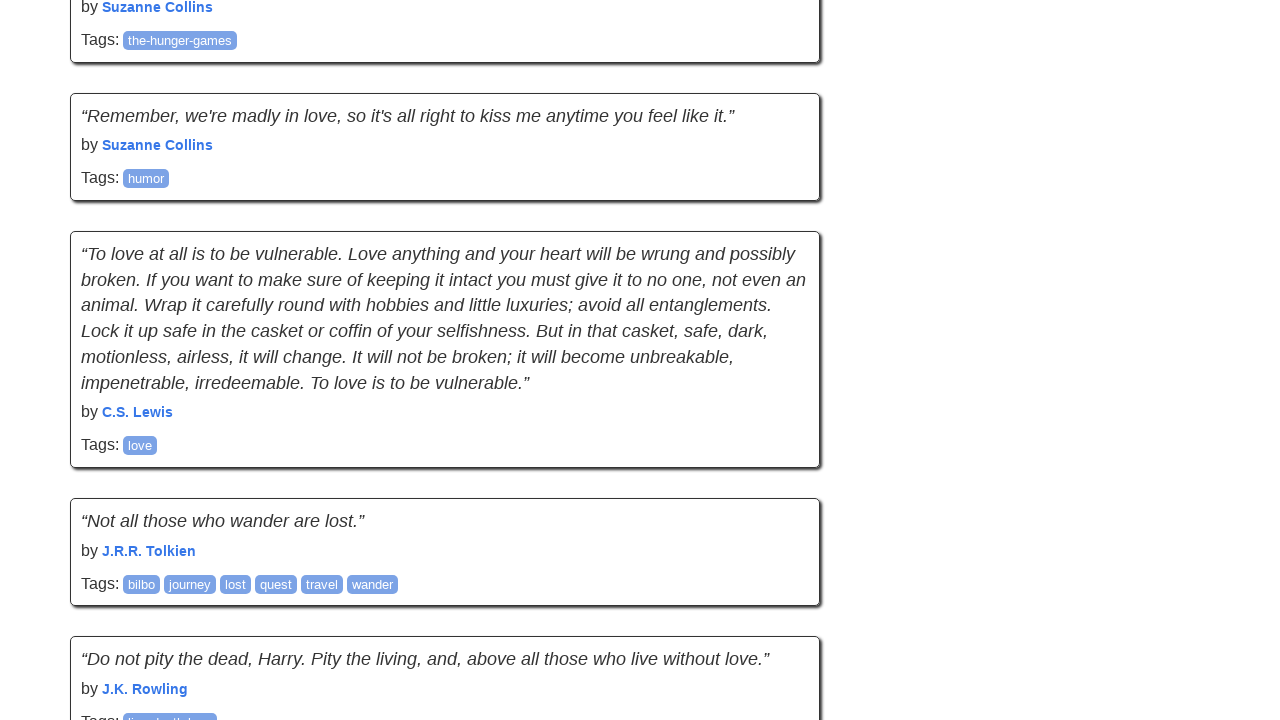

Scrolled down on page (895 pixels)
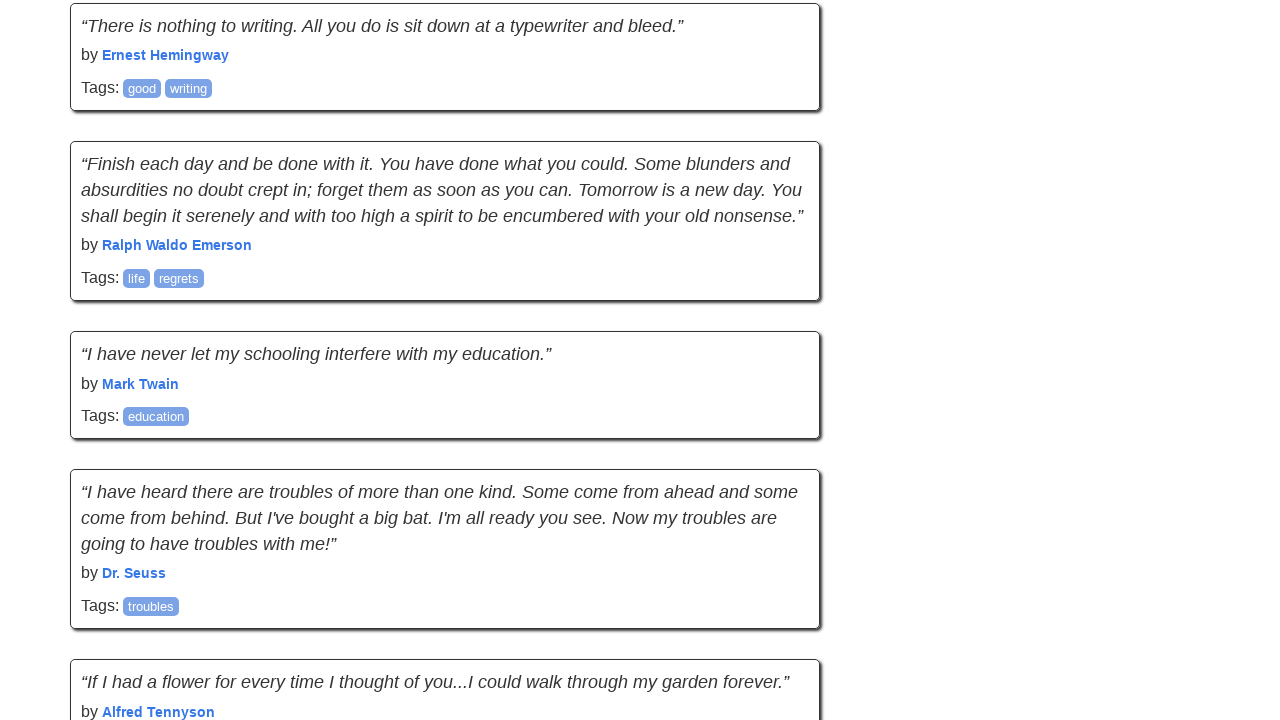

Waited 2 seconds for content to load
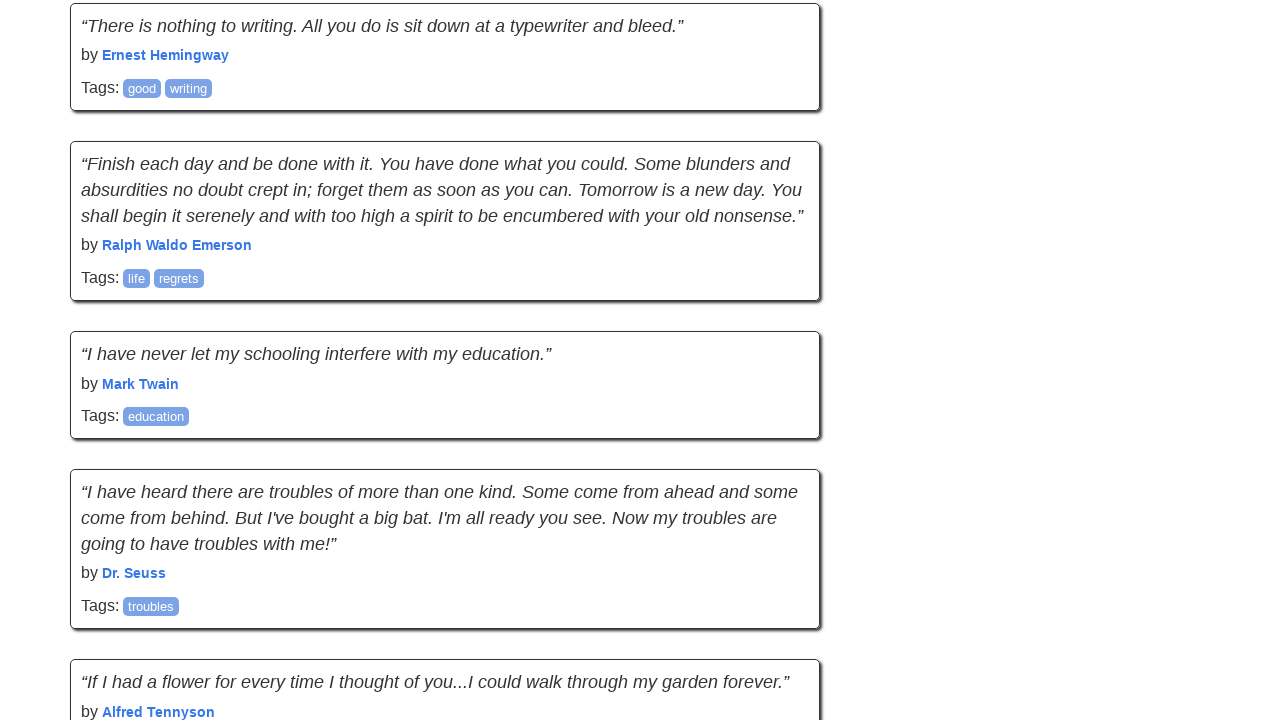

Scroll attempt 15: 70 -> 80 quotes
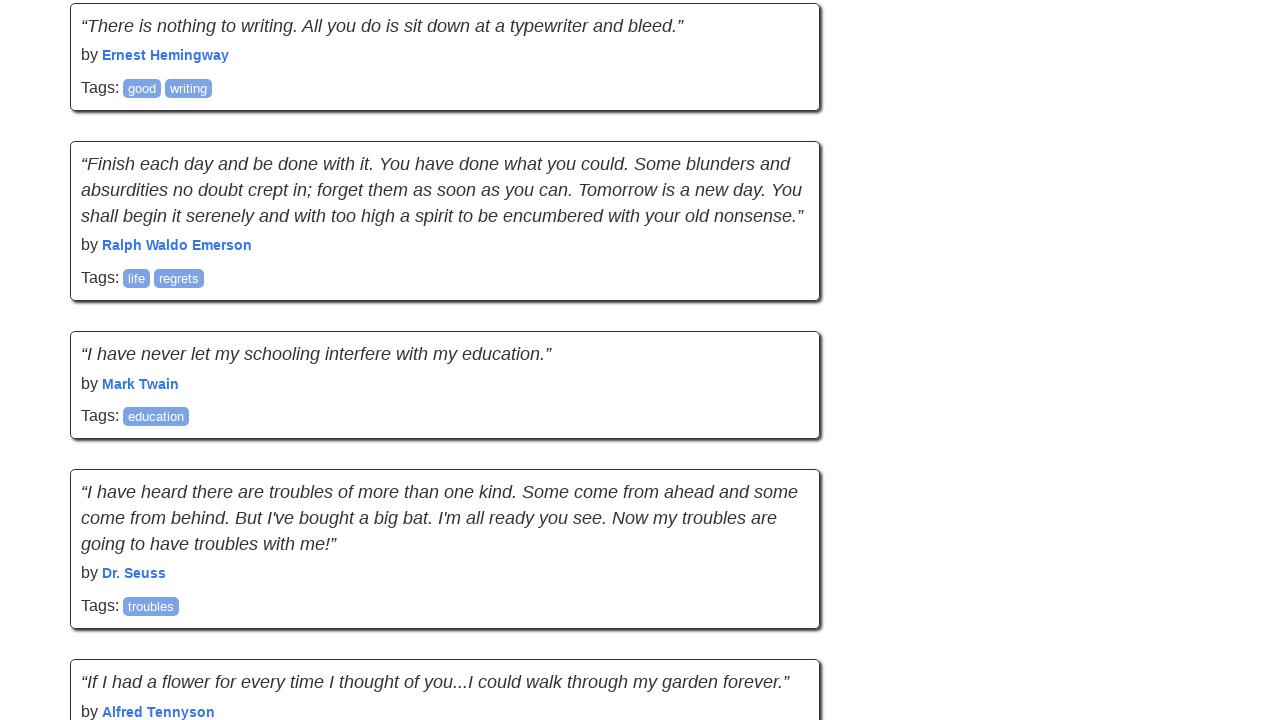

New quotes loaded: 10 additional quotes
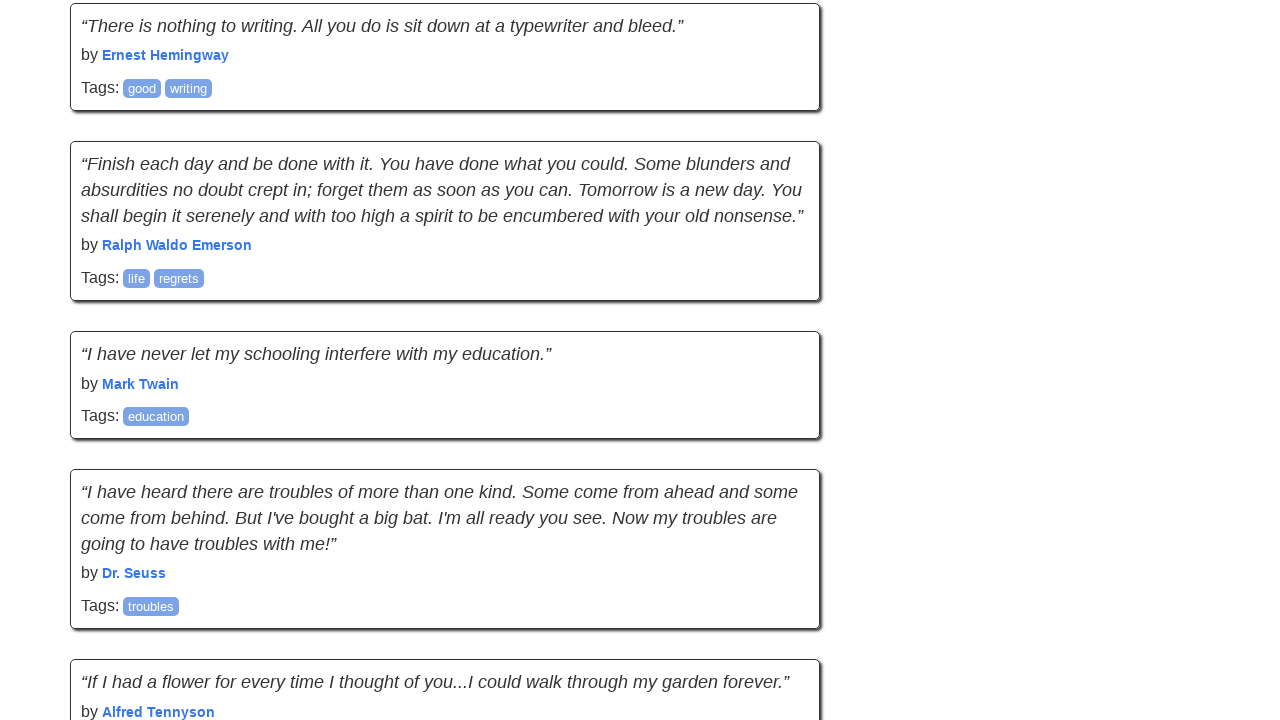

Scroll attempt 16: Waited for network to settle
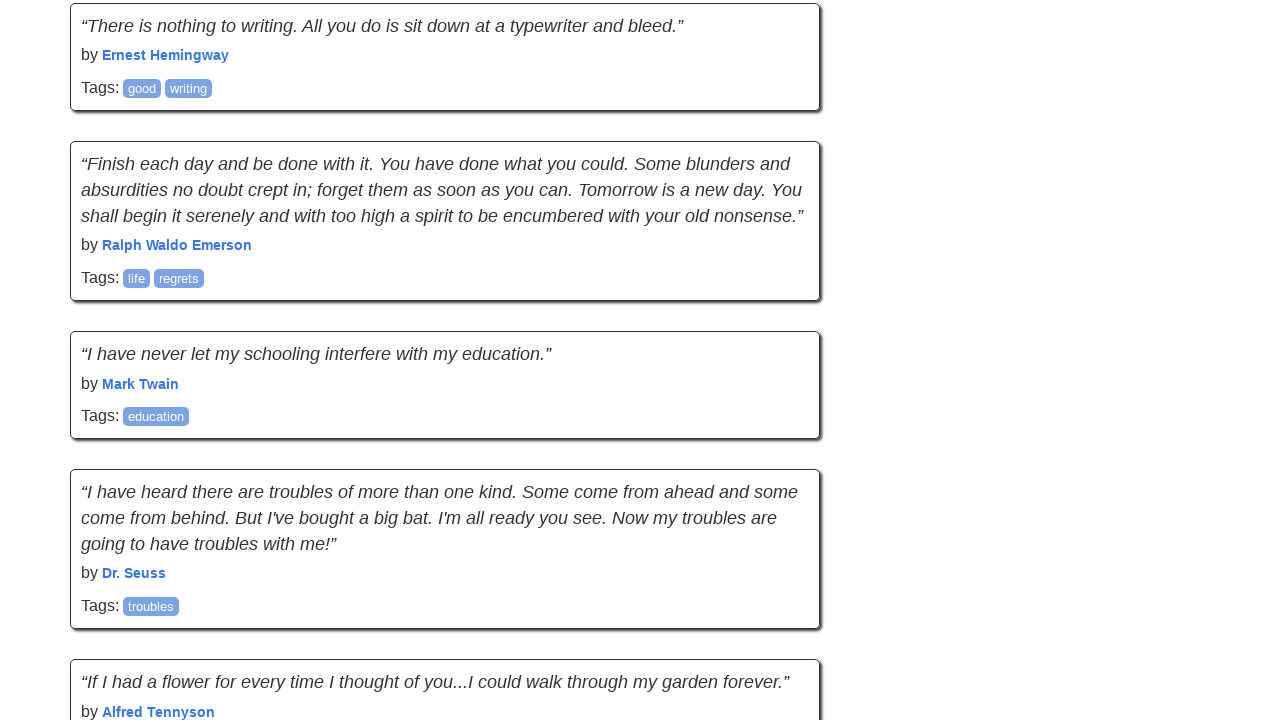

Scrolled down on page (895 pixels)
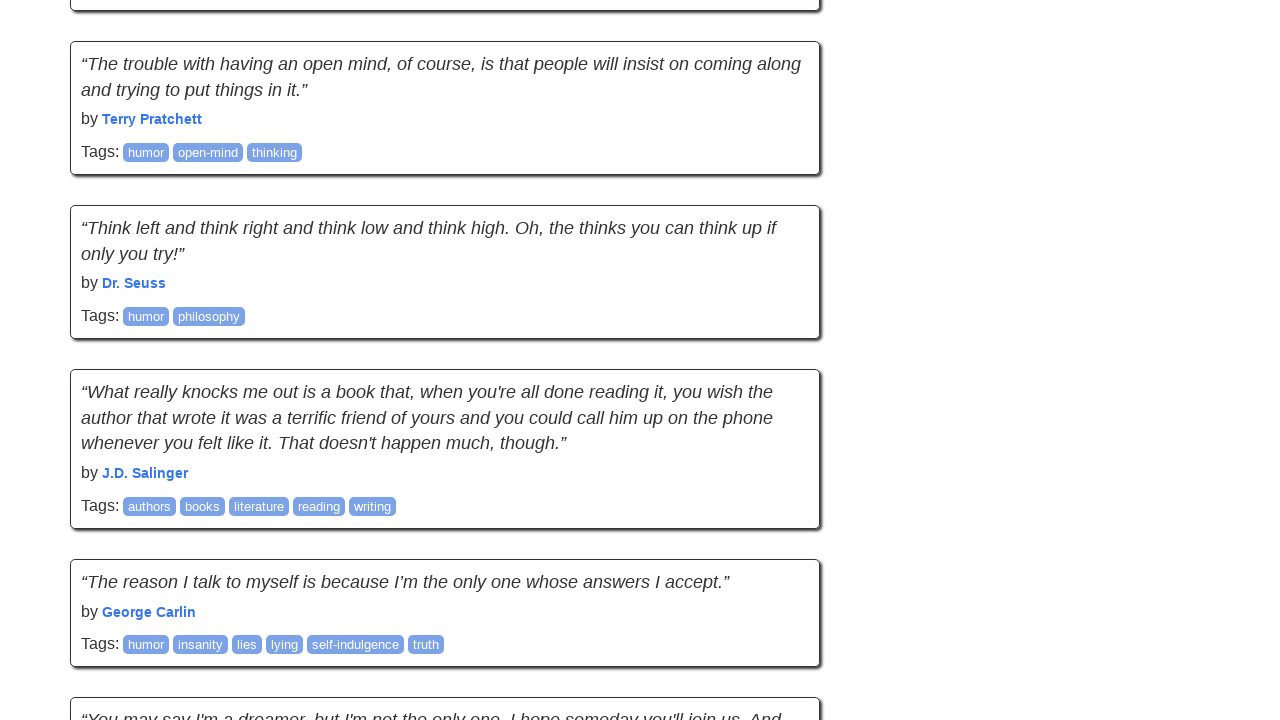

Waited 2 seconds for content to load
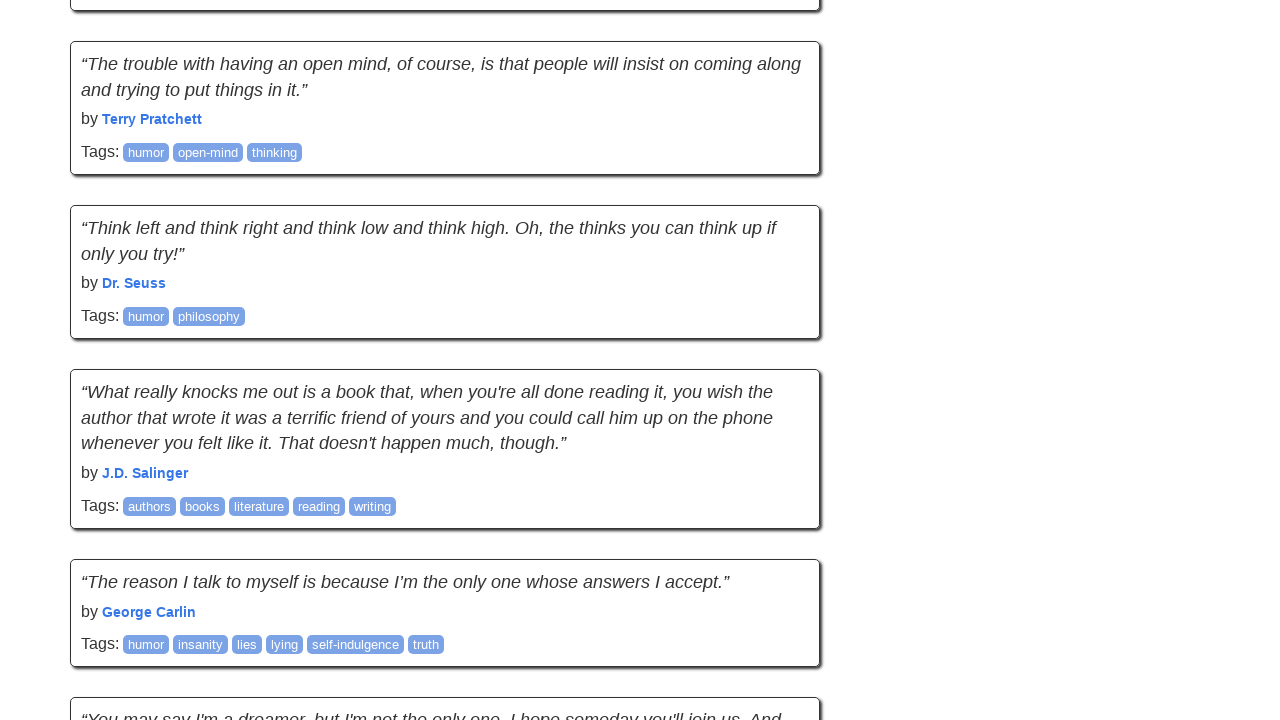

Scroll attempt 16: 80 -> 80 quotes
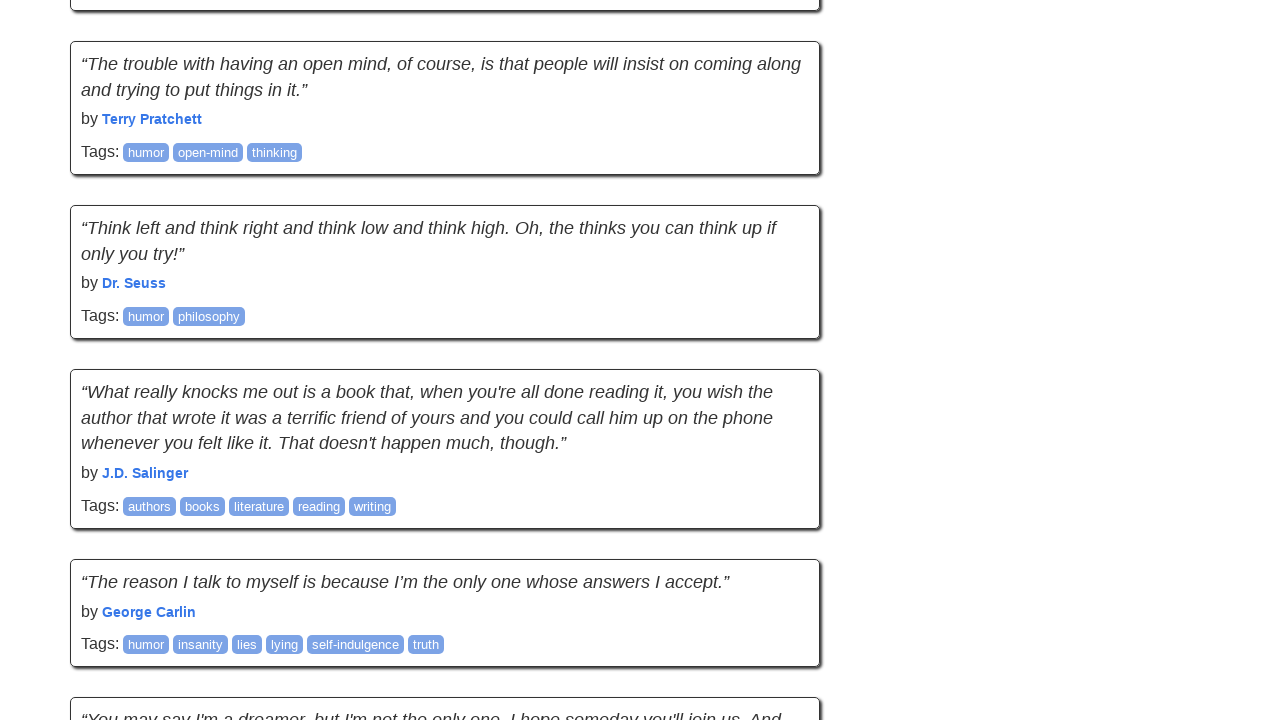

No new quotes found. Consecutive fails: 1
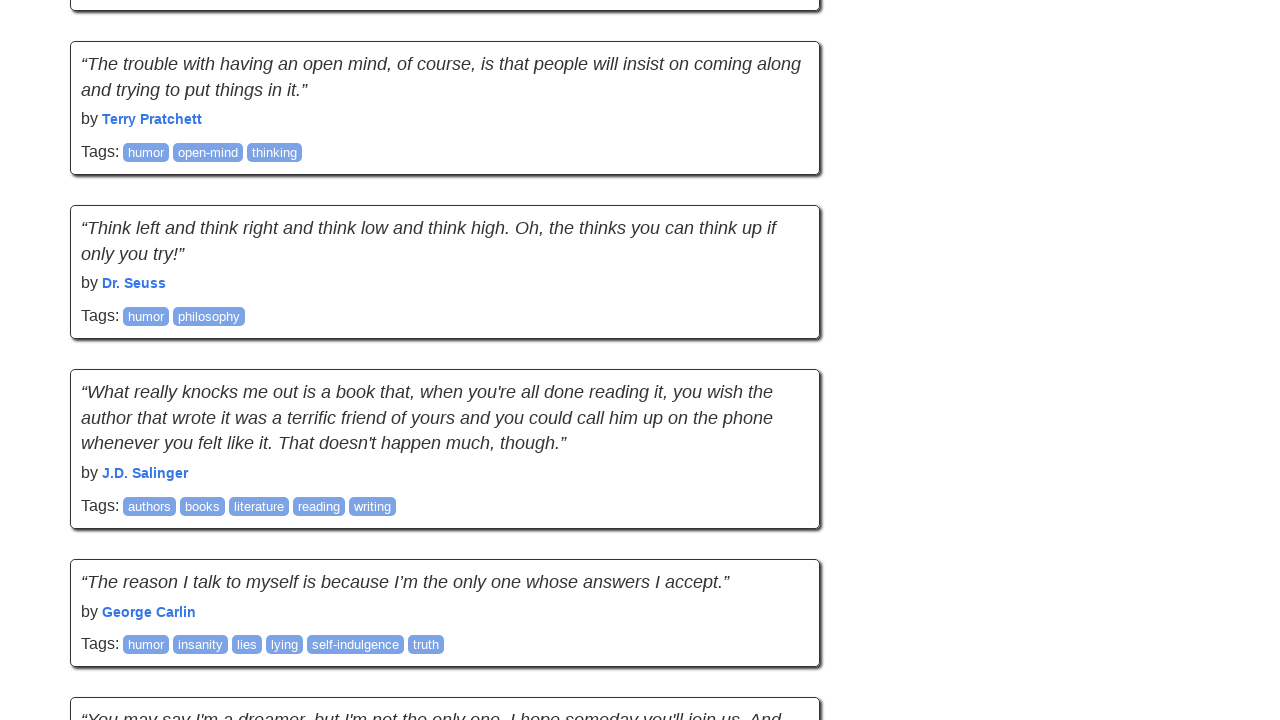

Scroll attempt 17: Waited for network to settle
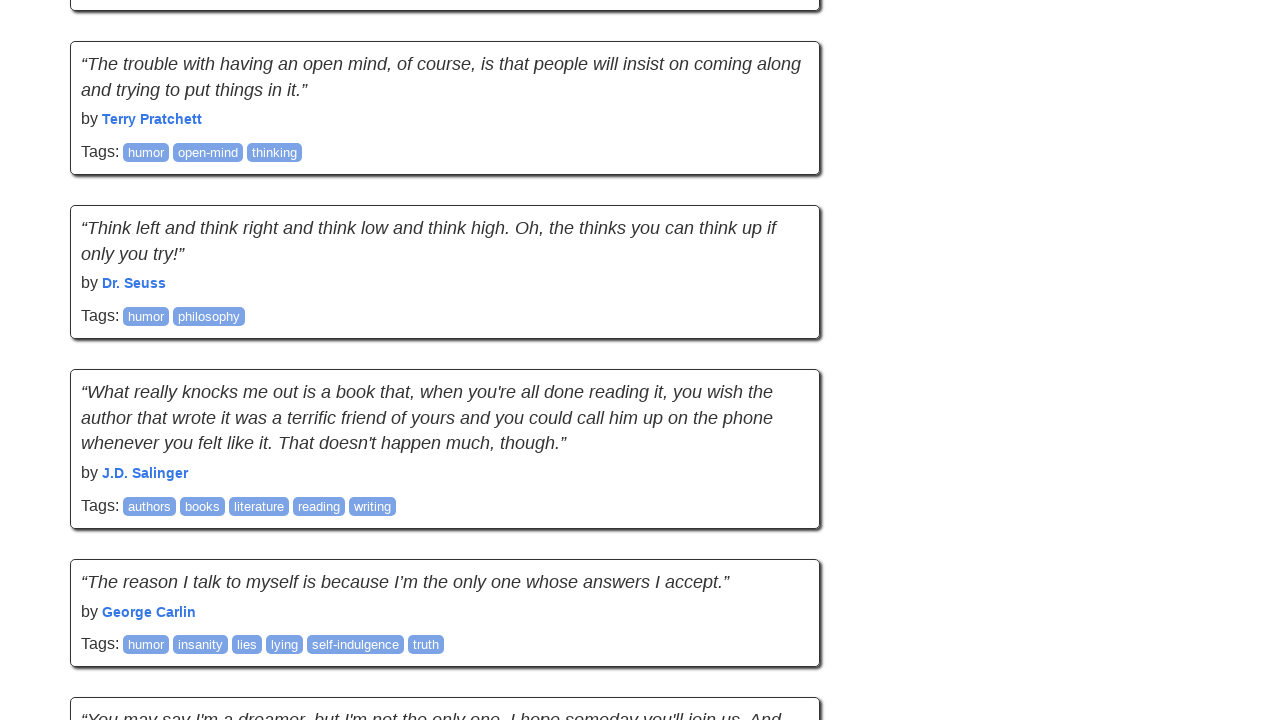

Scrolled down on page (895 pixels)
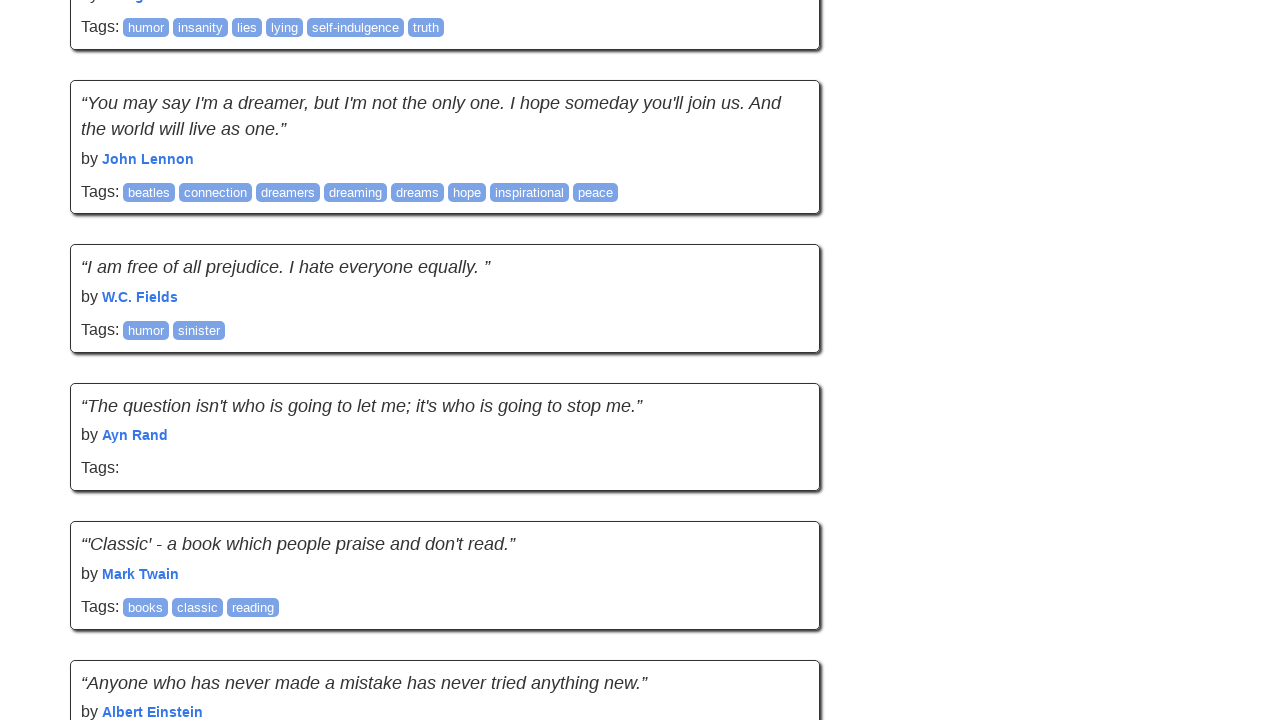

Waited 2 seconds for content to load
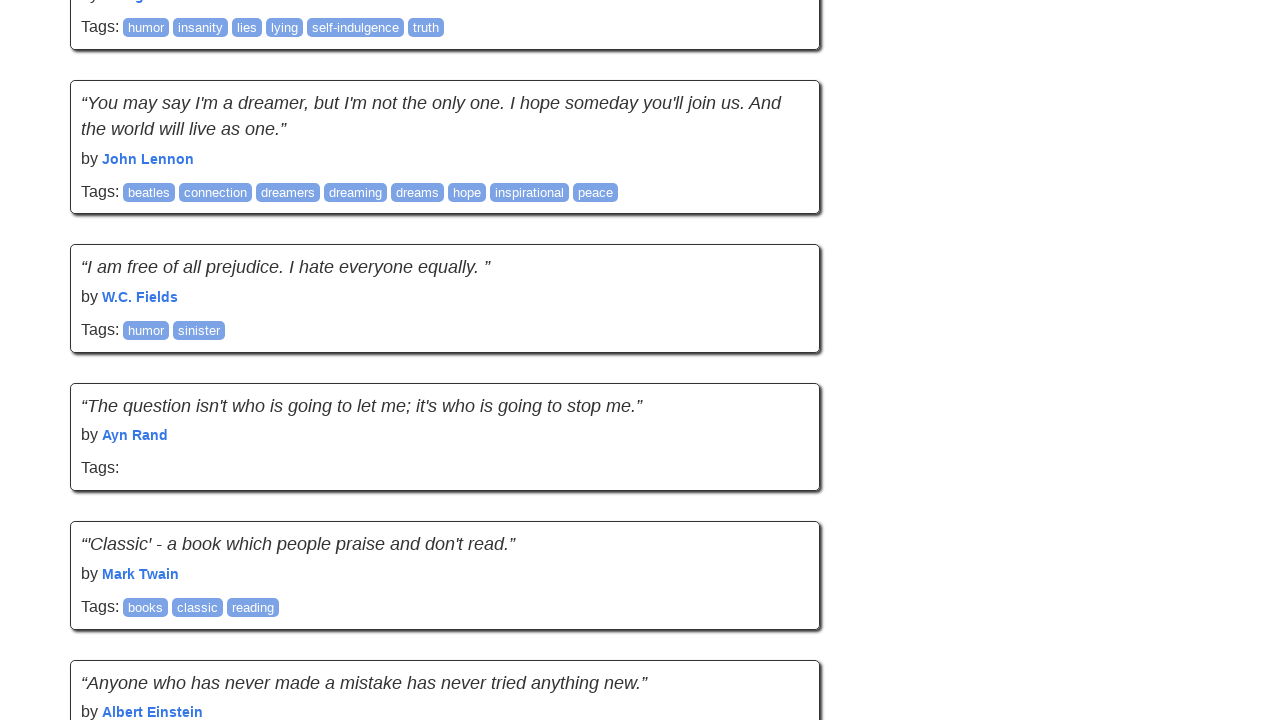

Scroll attempt 17: 80 -> 90 quotes
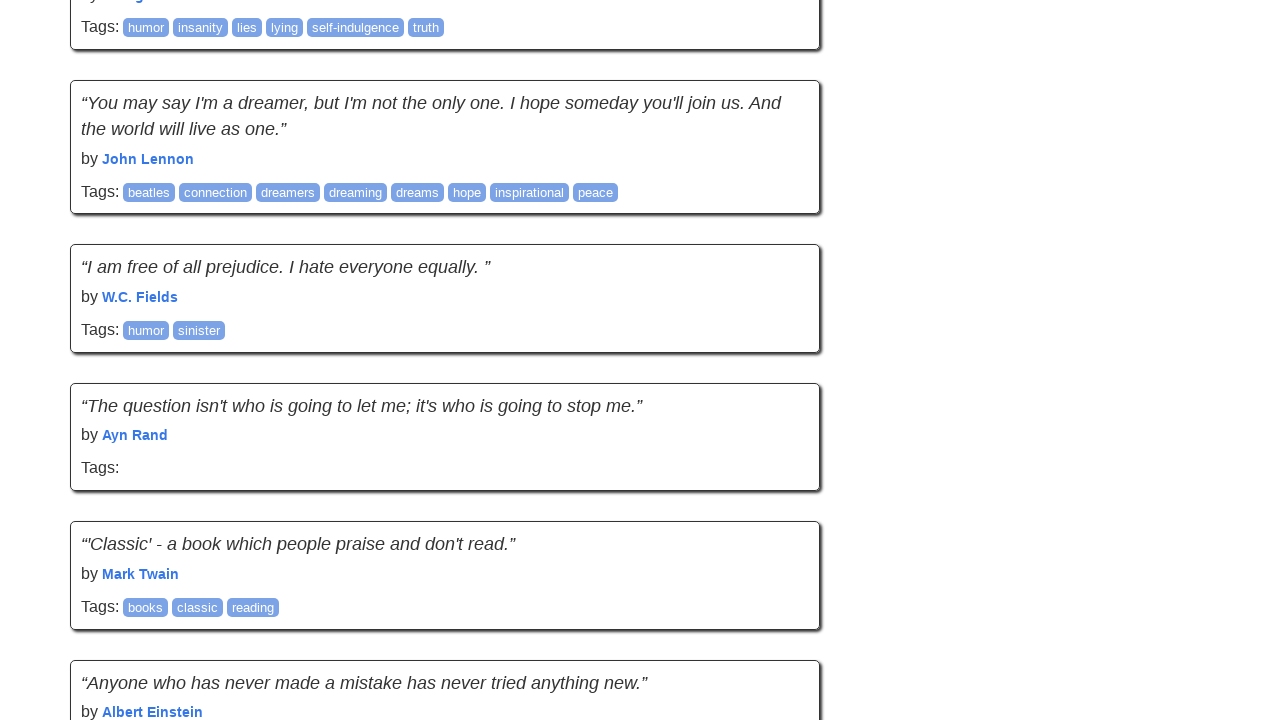

New quotes loaded: 10 additional quotes
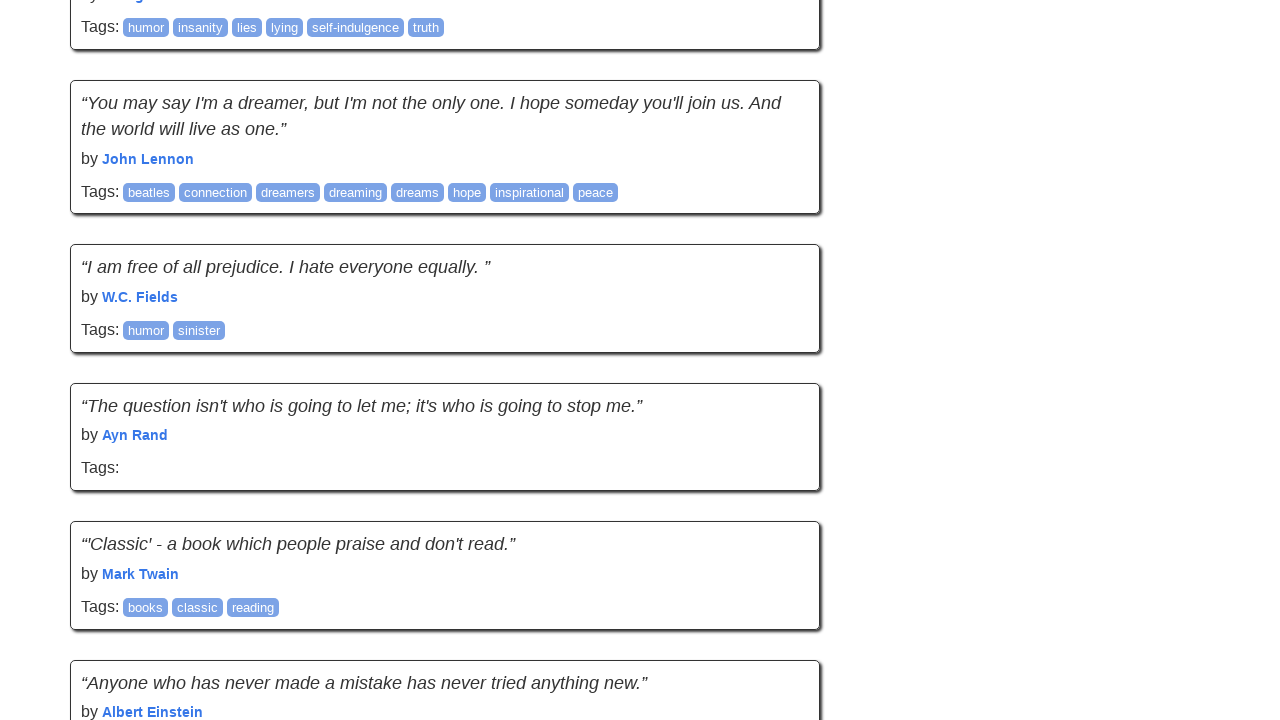

Scroll attempt 18: Waited for network to settle
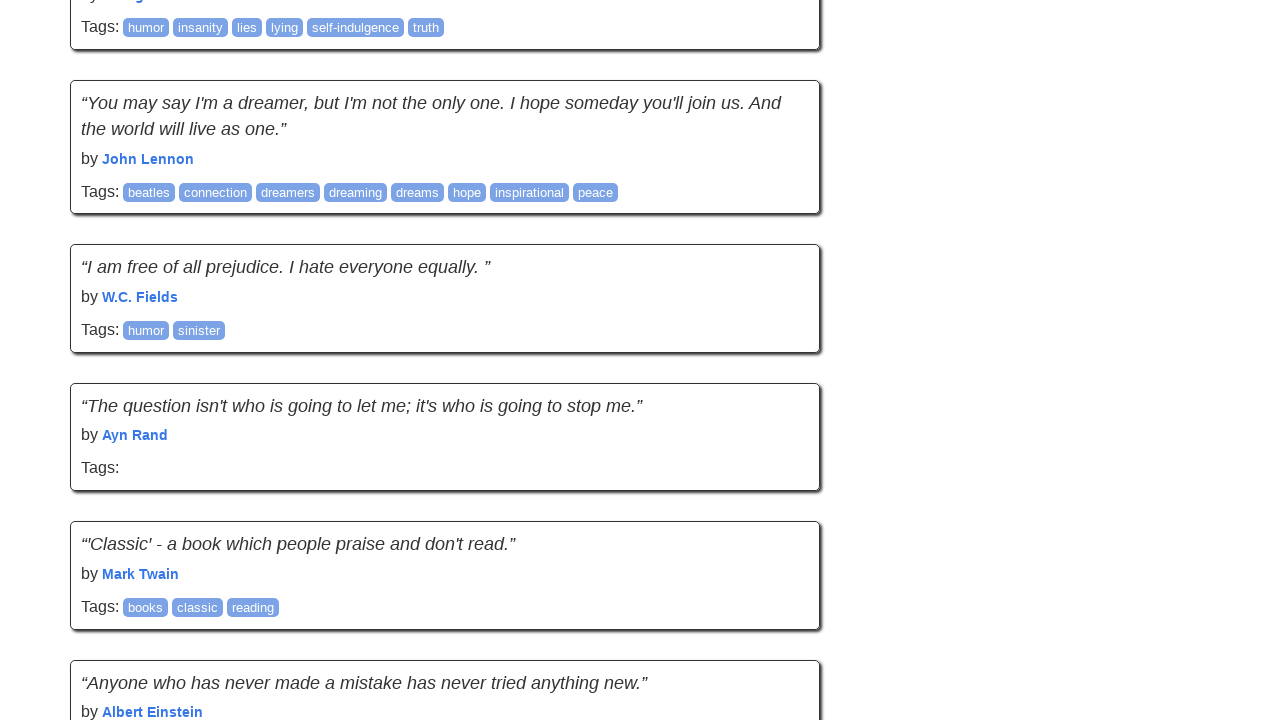

Scrolled down on page (895 pixels)
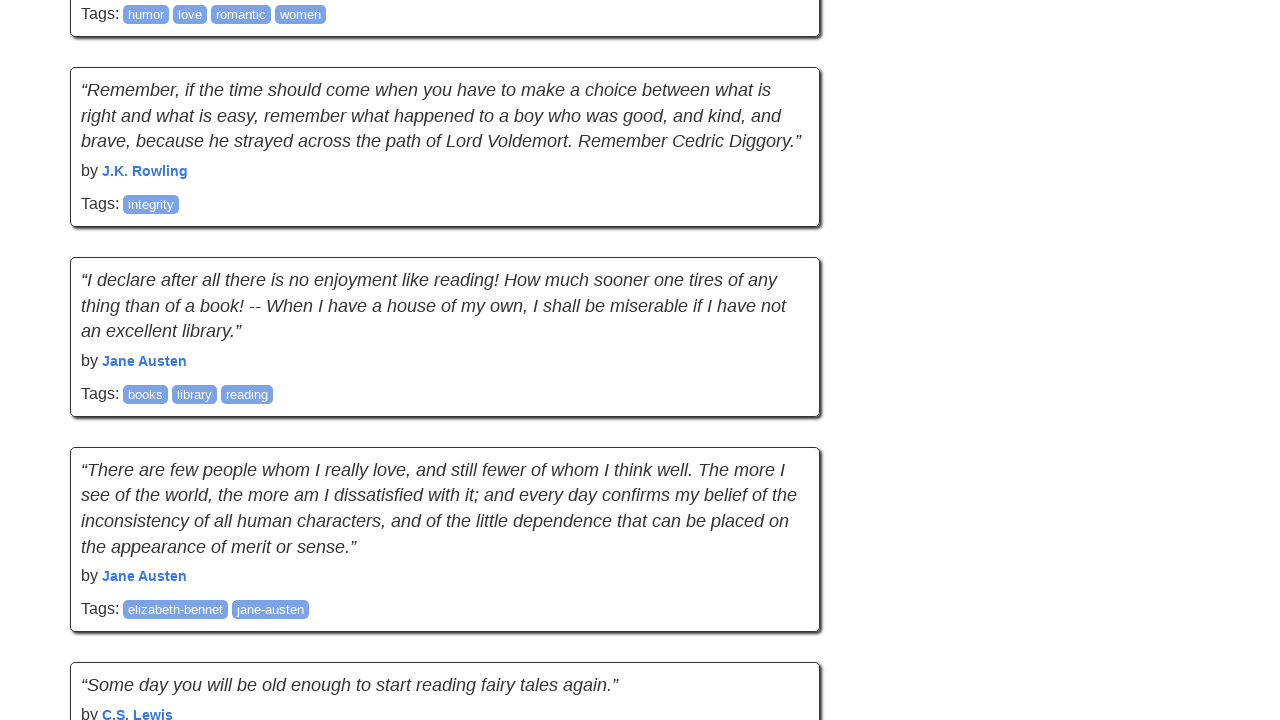

Waited 2 seconds for content to load
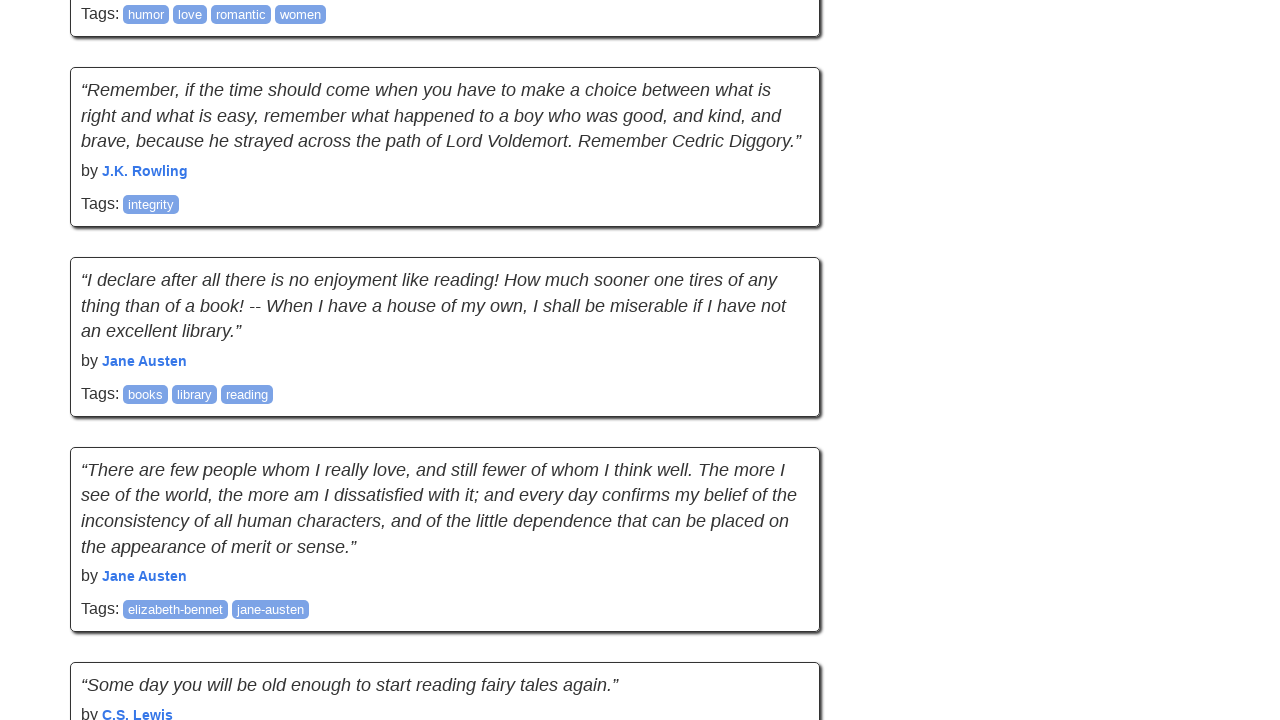

Scroll attempt 18: 90 -> 90 quotes
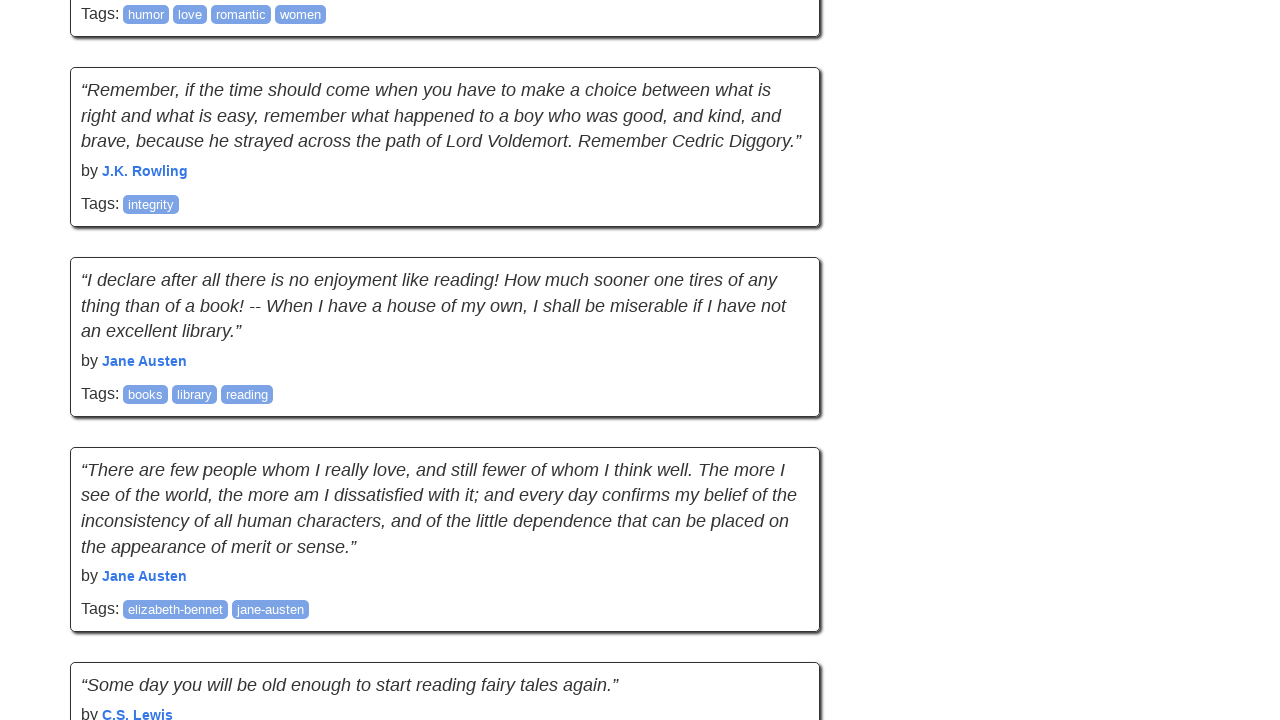

No new quotes found. Consecutive fails: 1
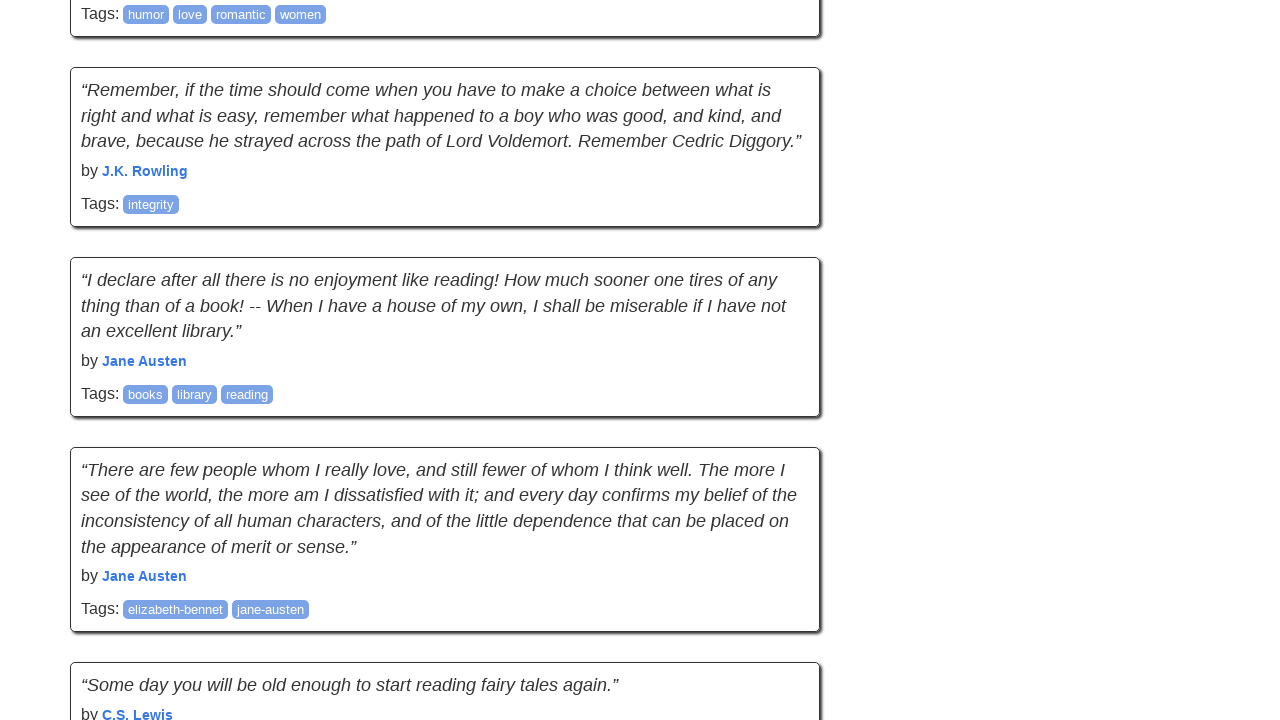

Scroll attempt 19: Waited for network to settle
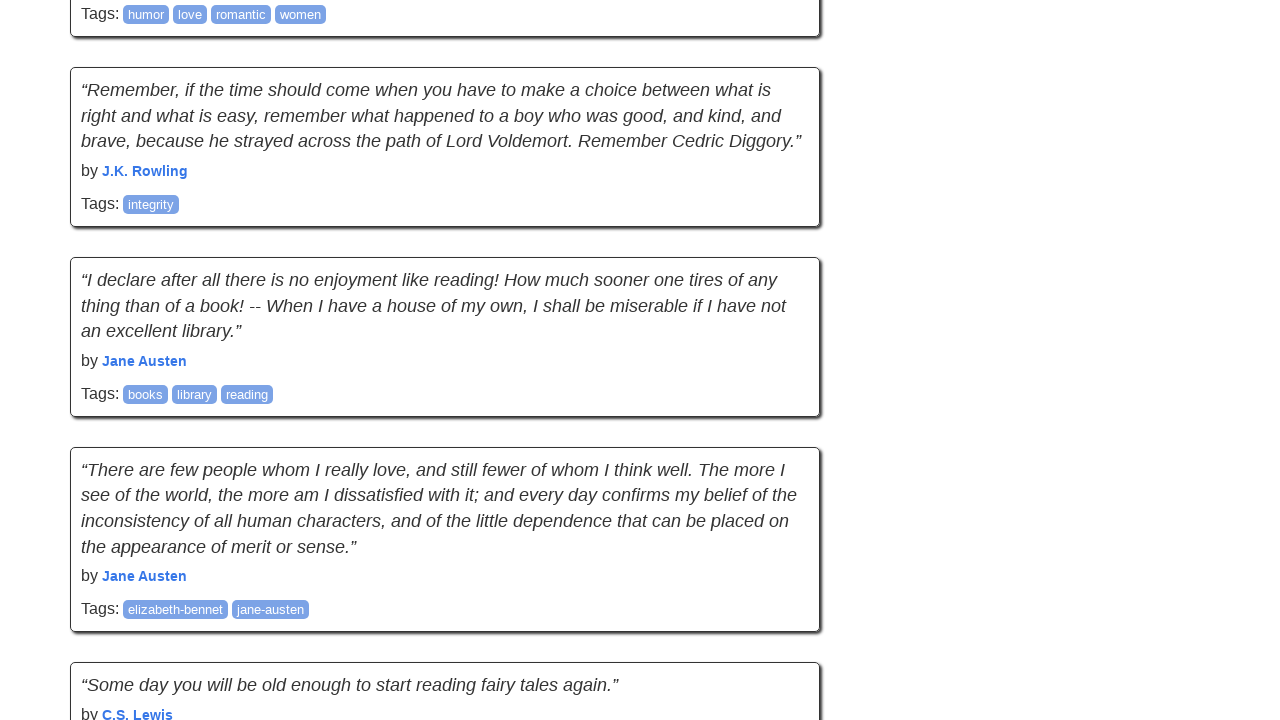

Scrolled down on page (895 pixels)
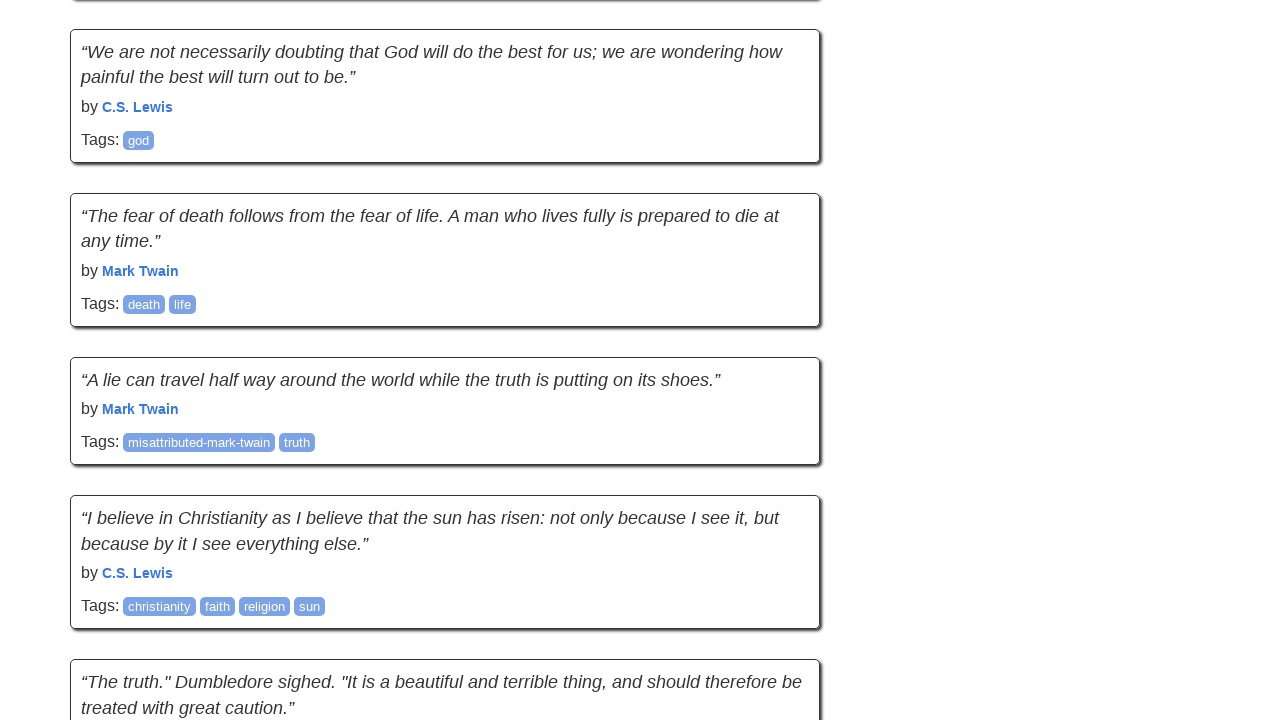

Waited 2 seconds for content to load
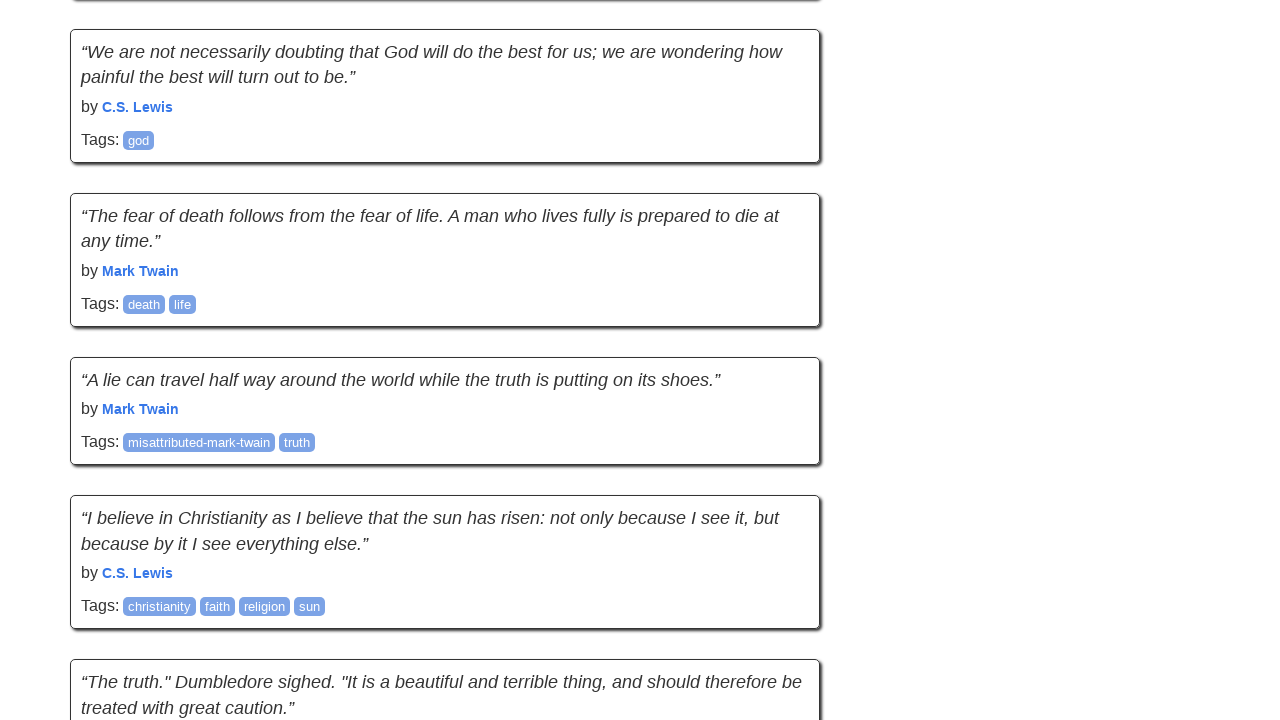

Scroll attempt 19: 90 -> 100 quotes
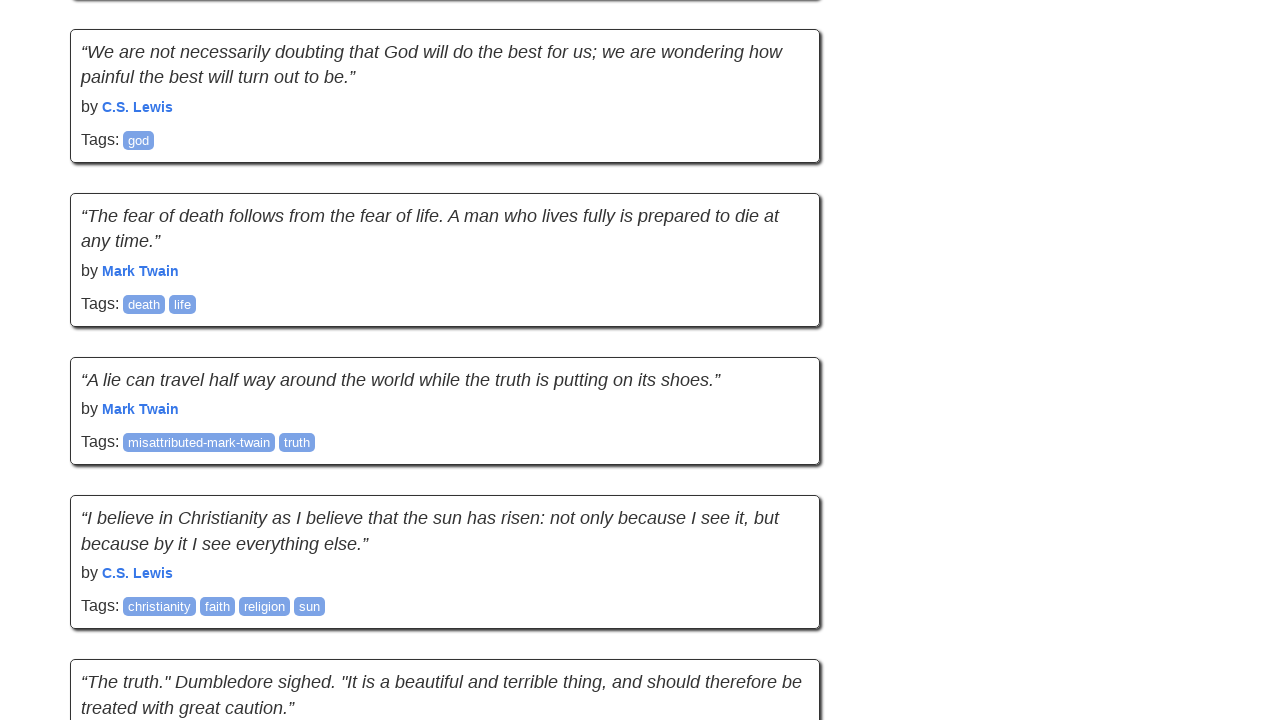

New quotes loaded: 10 additional quotes
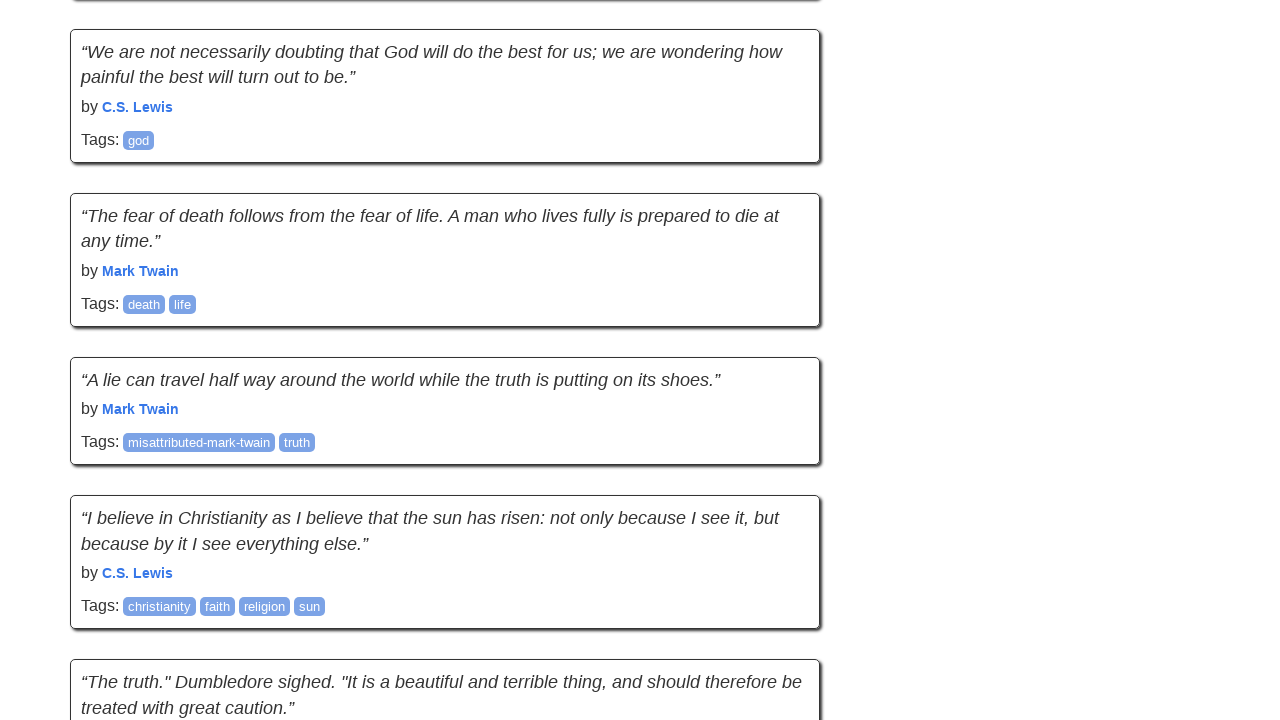

Scroll attempt 20: Waited for network to settle
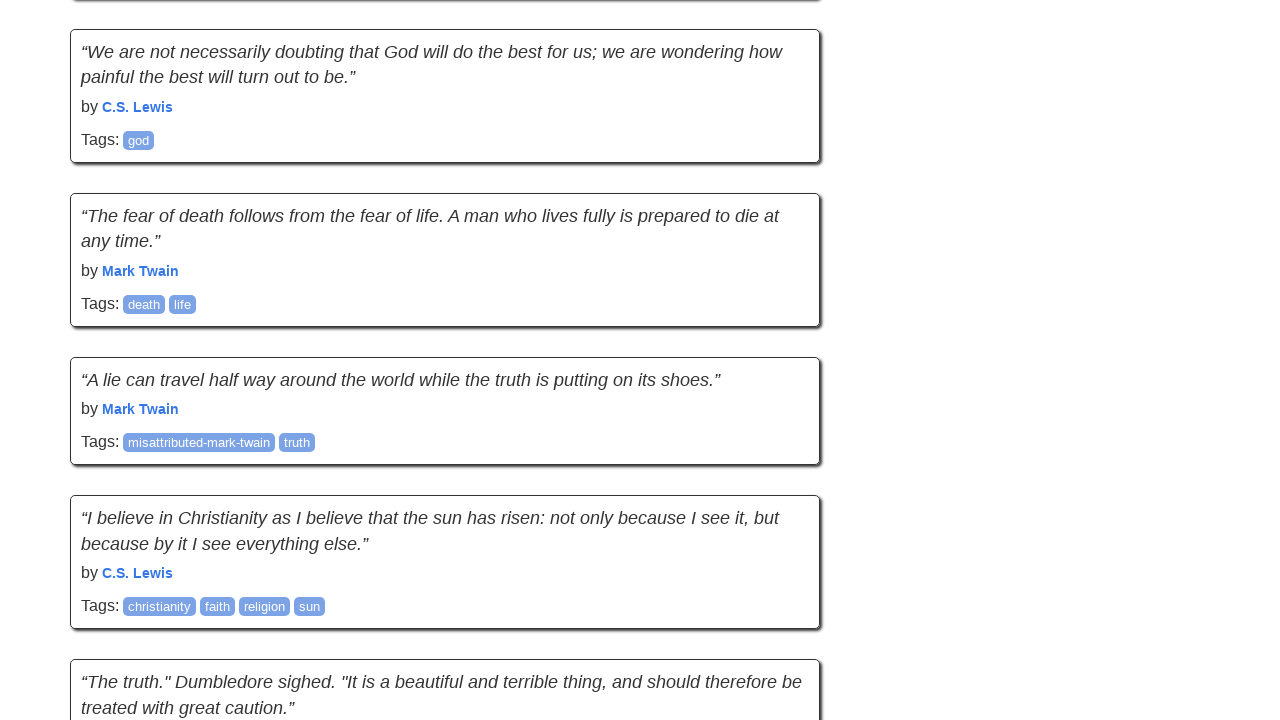

Scrolled down on page (895 pixels)
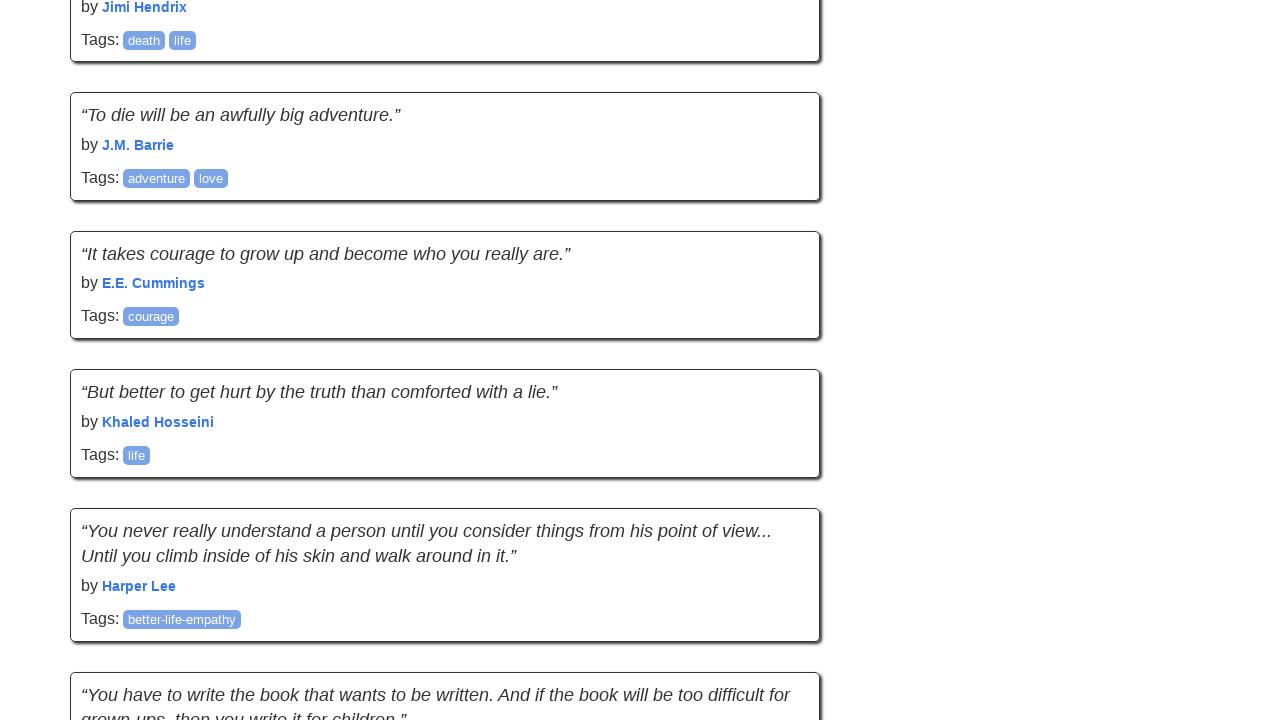

Waited 2 seconds for content to load
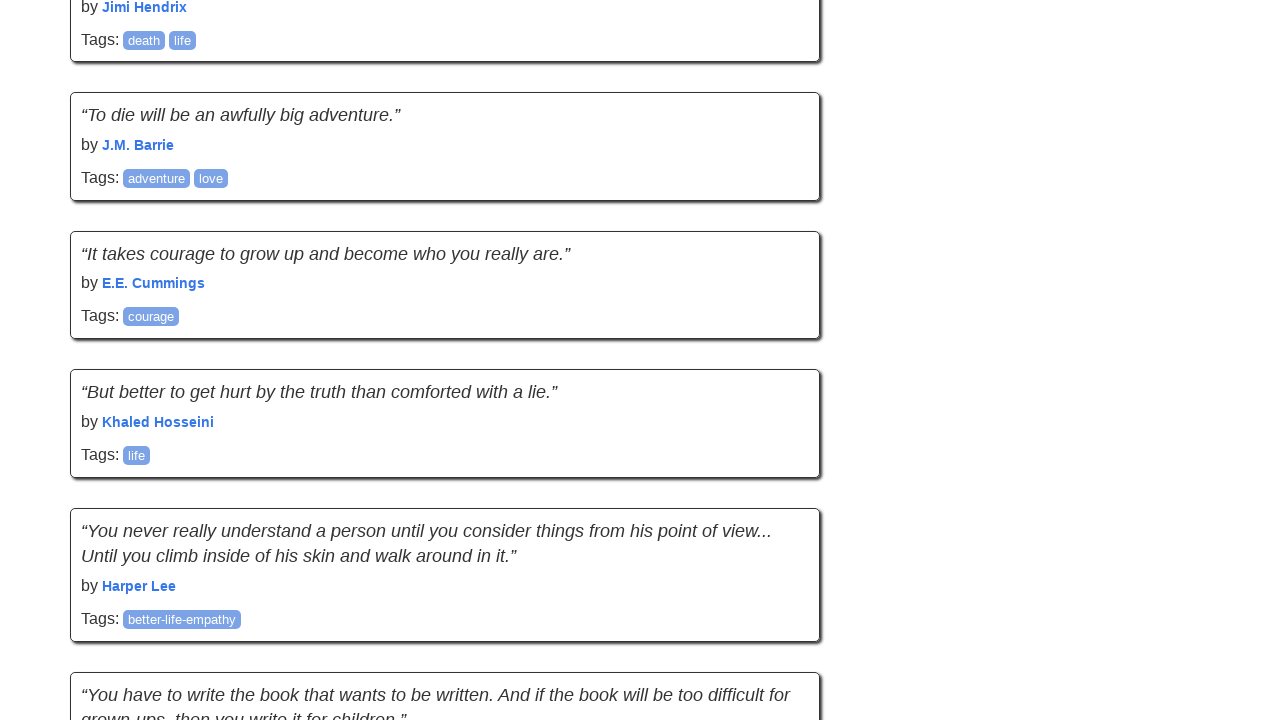

Scroll attempt 20: 100 -> 100 quotes
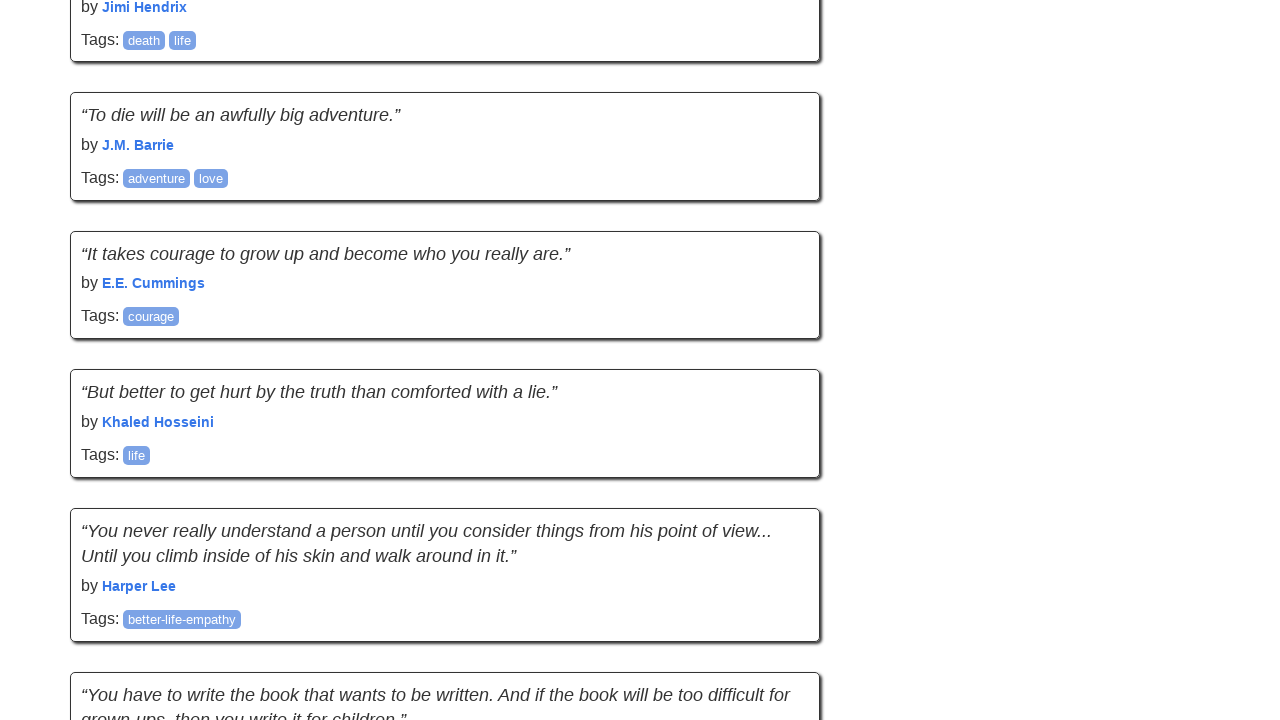

No new quotes found. Consecutive fails: 1
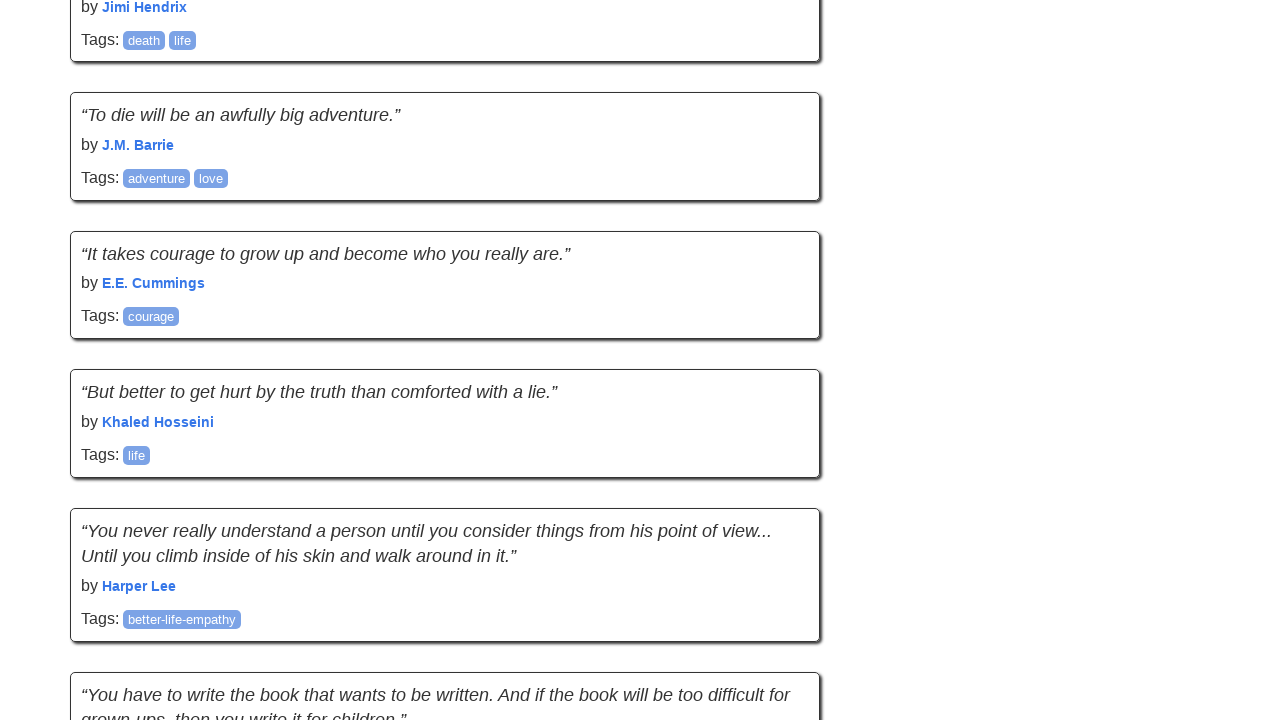

Verified quotes are visible on the page
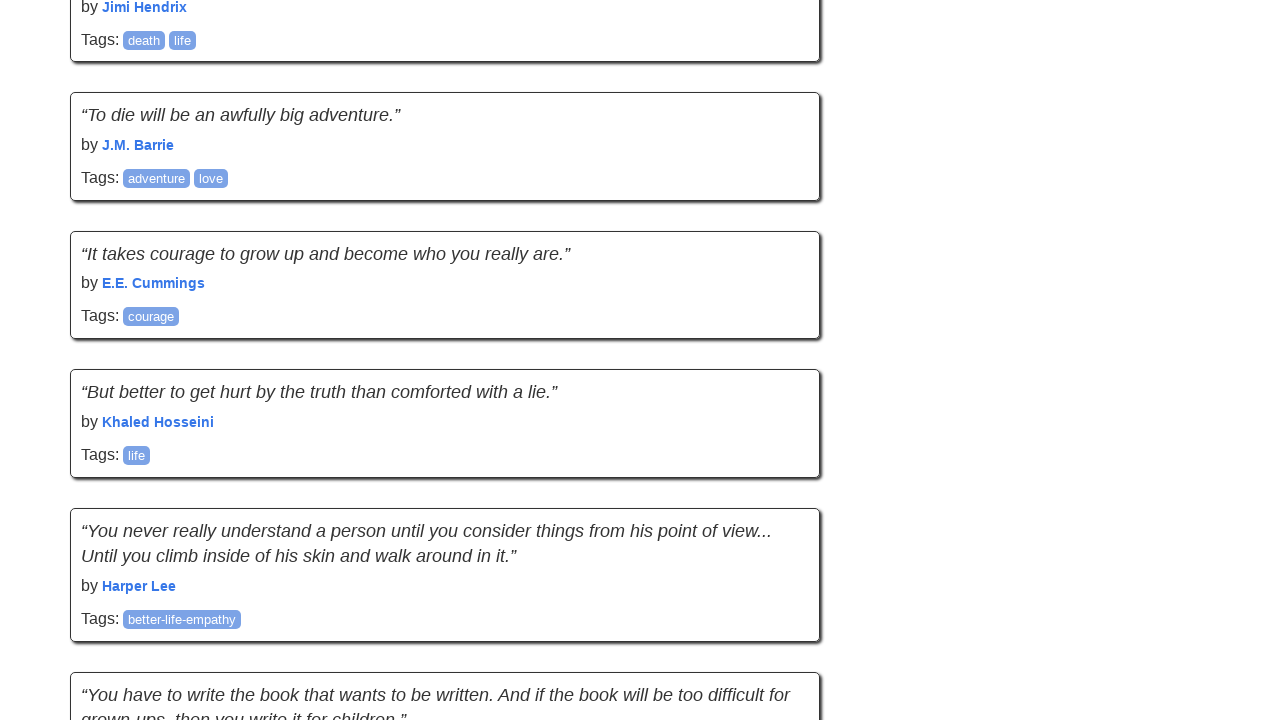

Final quote count after scrolling: 100
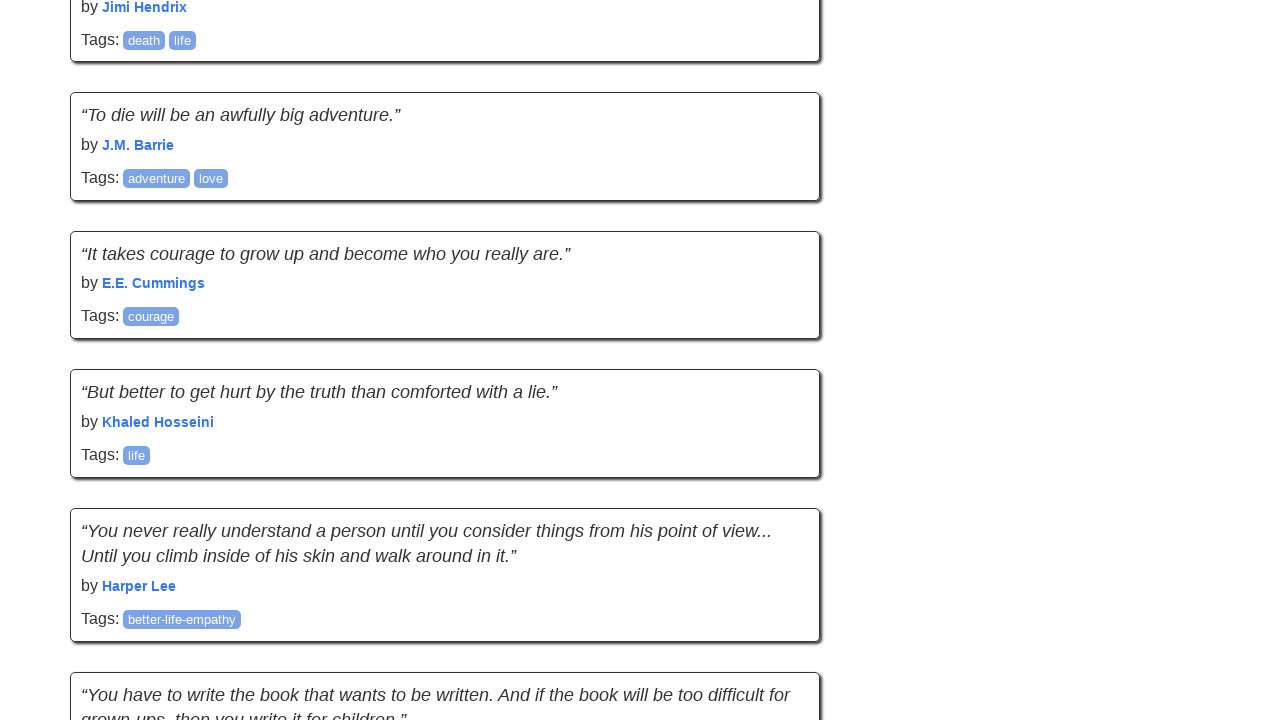

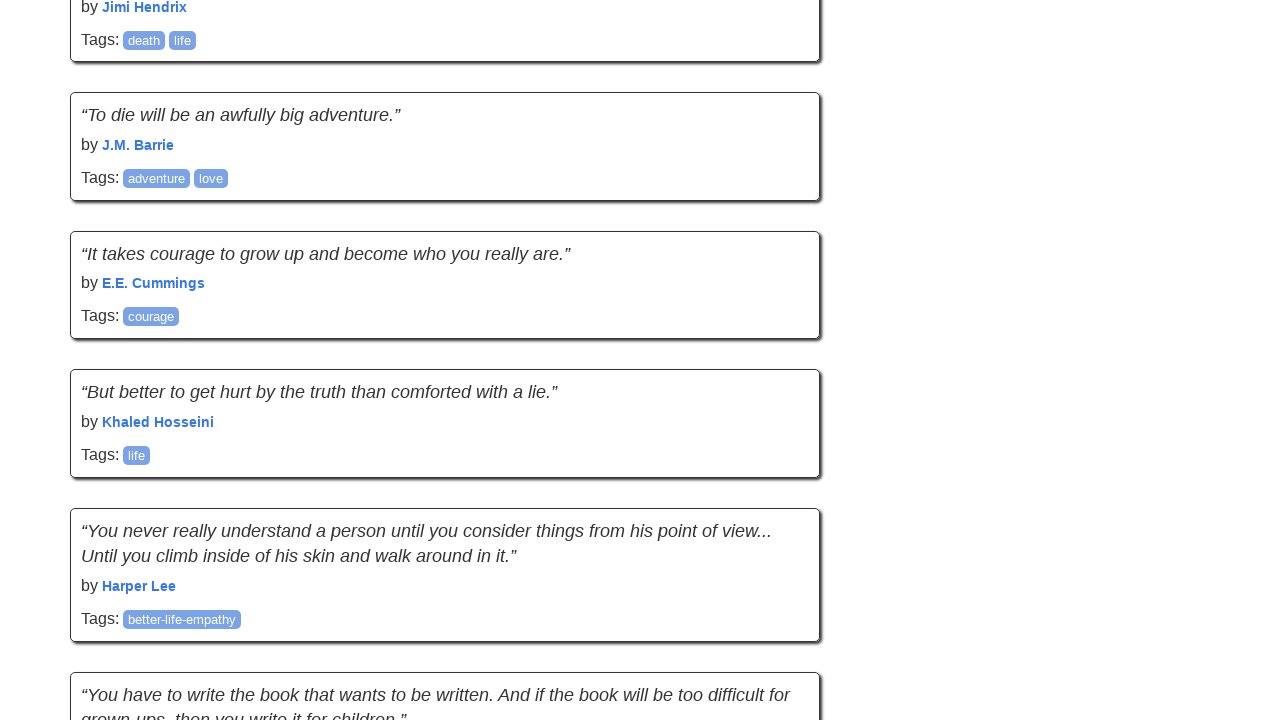